Tests filling a large form by entering text into all input fields and submitting the form by clicking the submit button.

Starting URL: http://suninjuly.github.io/huge_form.html

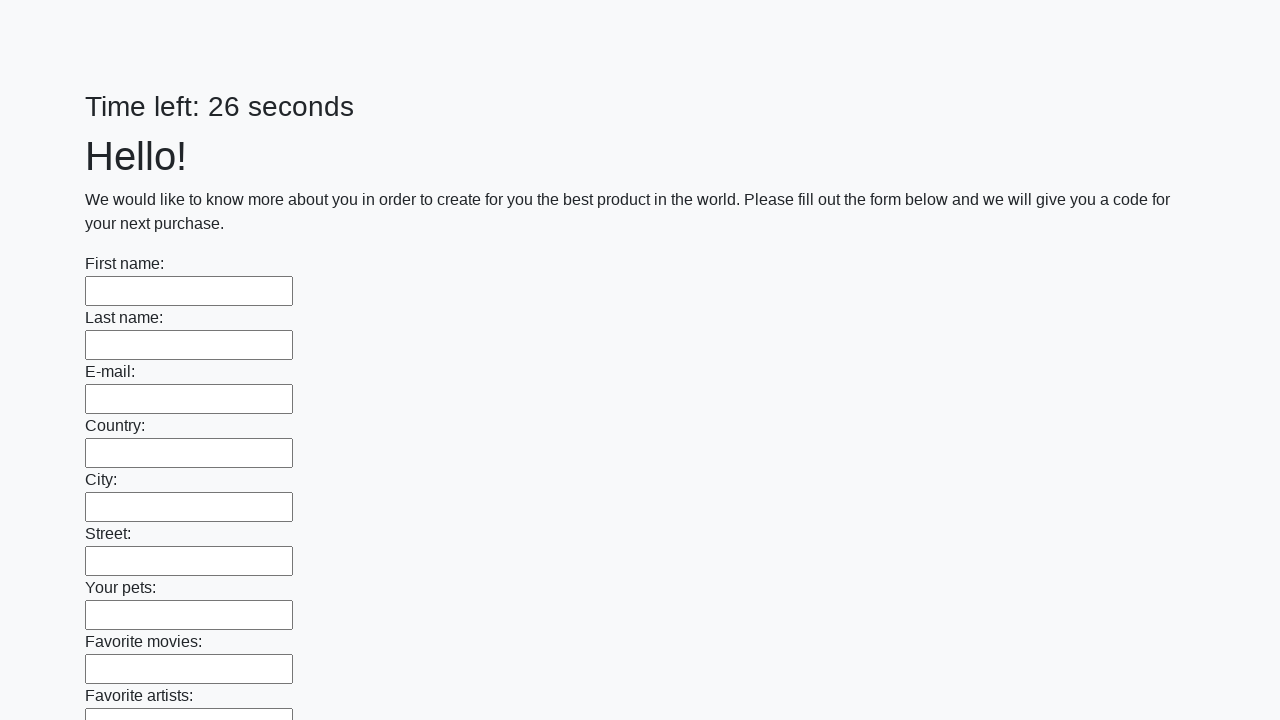

Located all input elements on the huge form
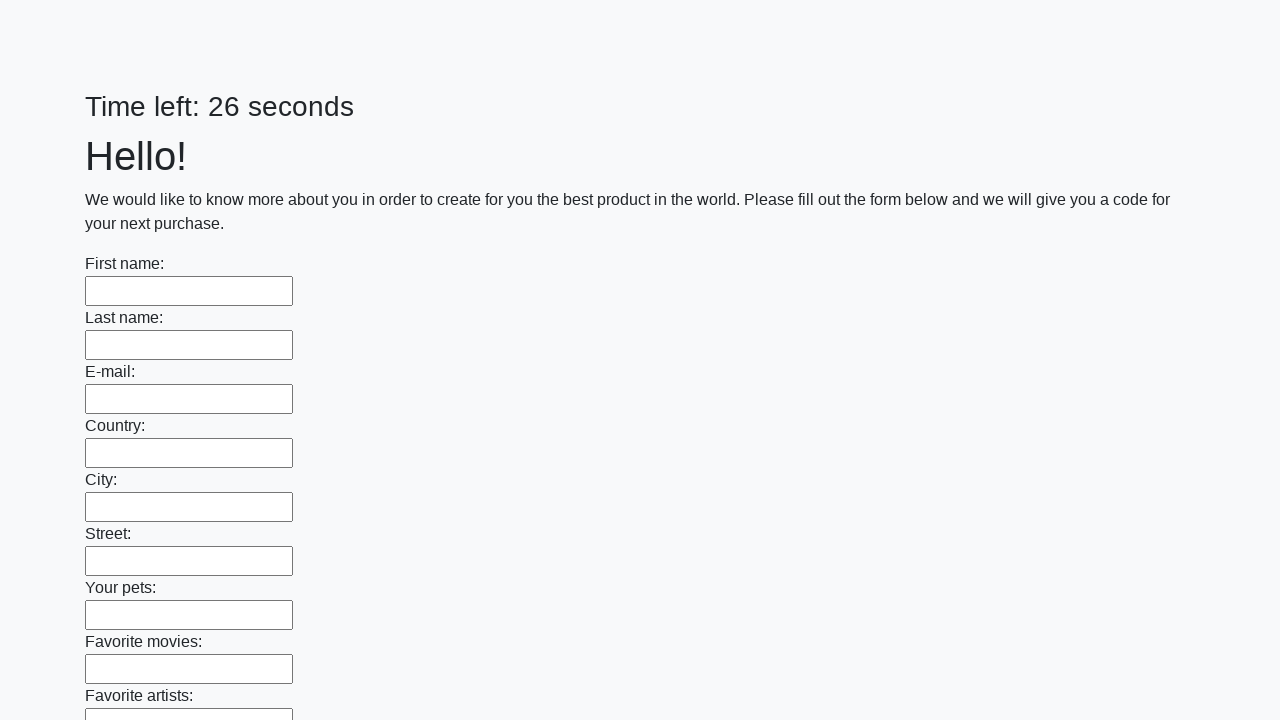

Filled an input field with text 'Мяу' on input >> nth=0
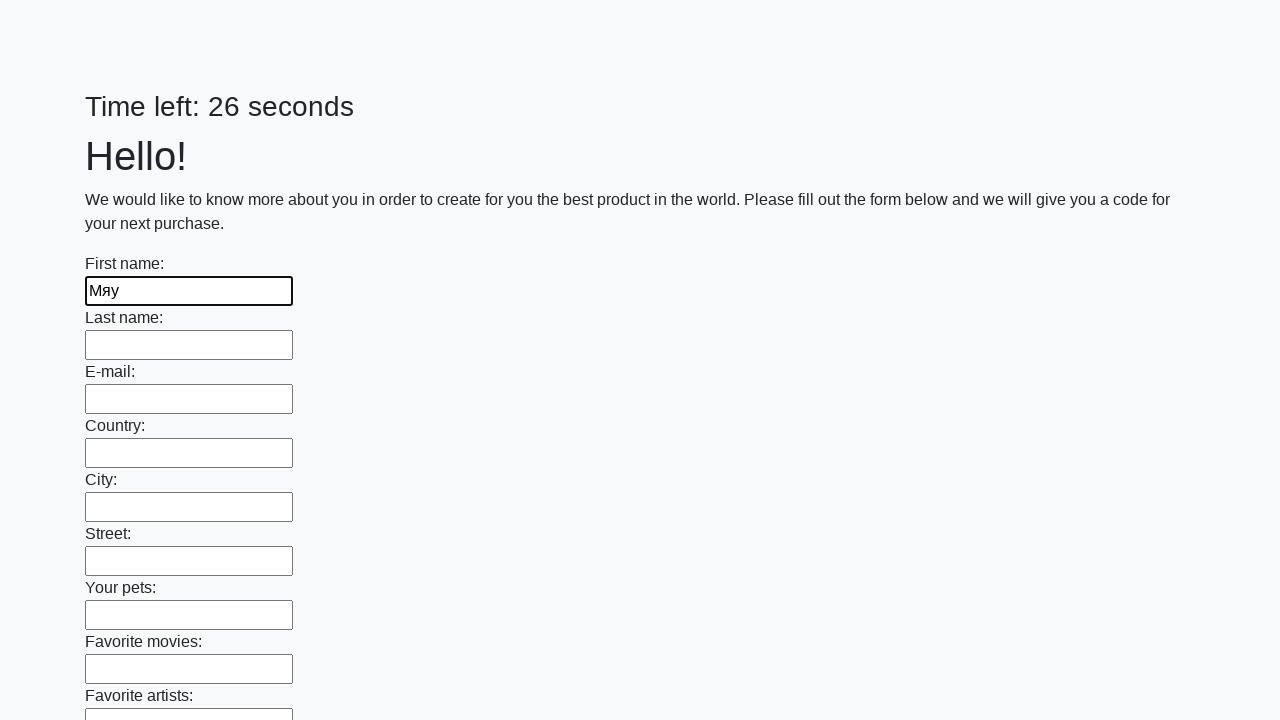

Filled an input field with text 'Мяу' on input >> nth=1
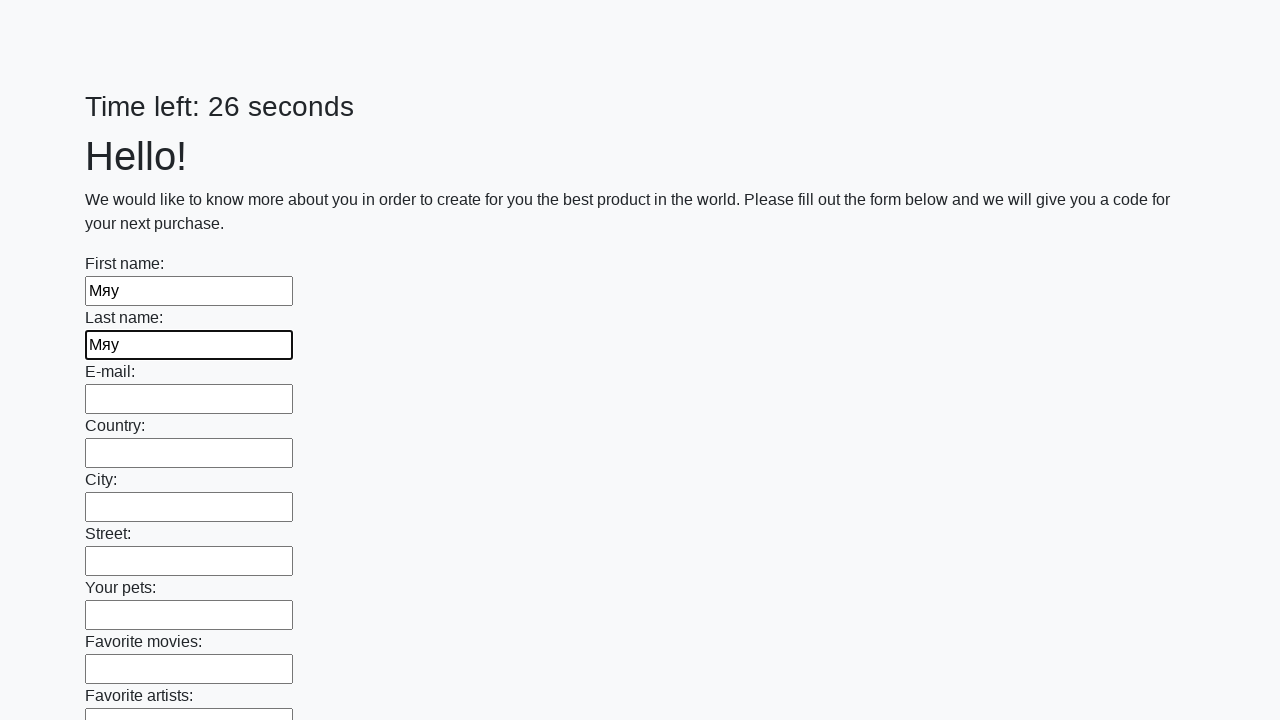

Filled an input field with text 'Мяу' on input >> nth=2
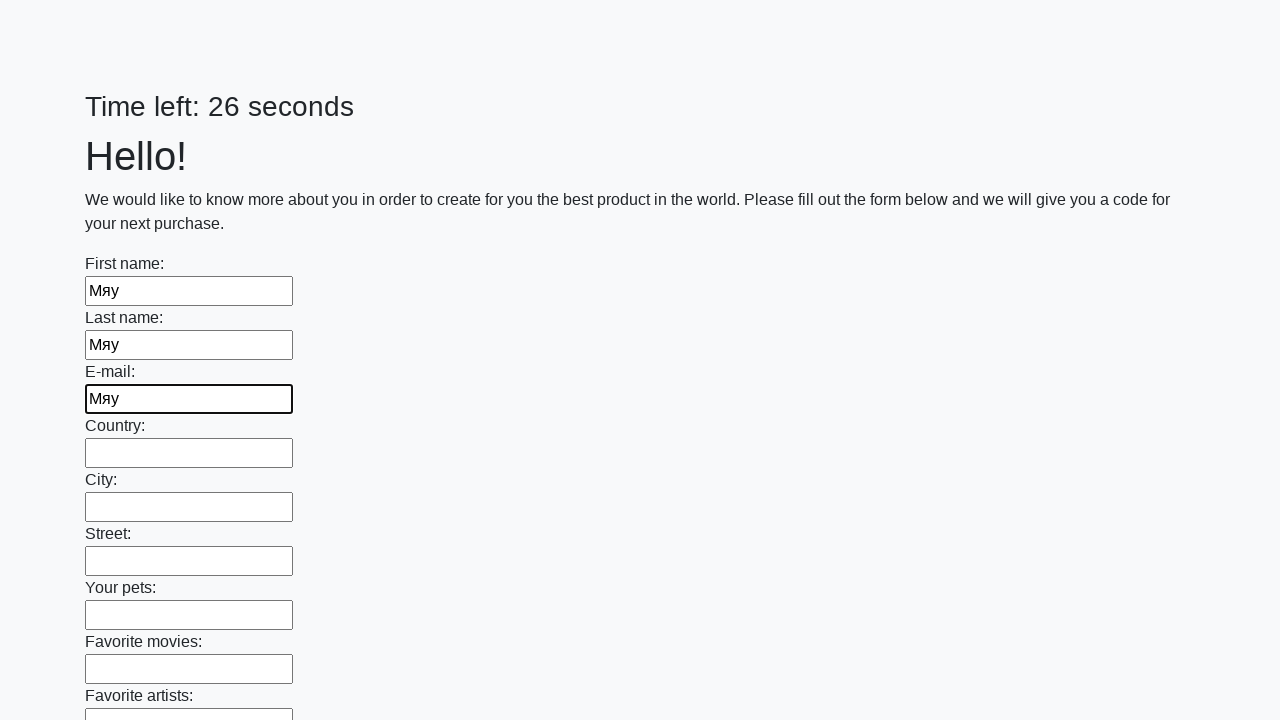

Filled an input field with text 'Мяу' on input >> nth=3
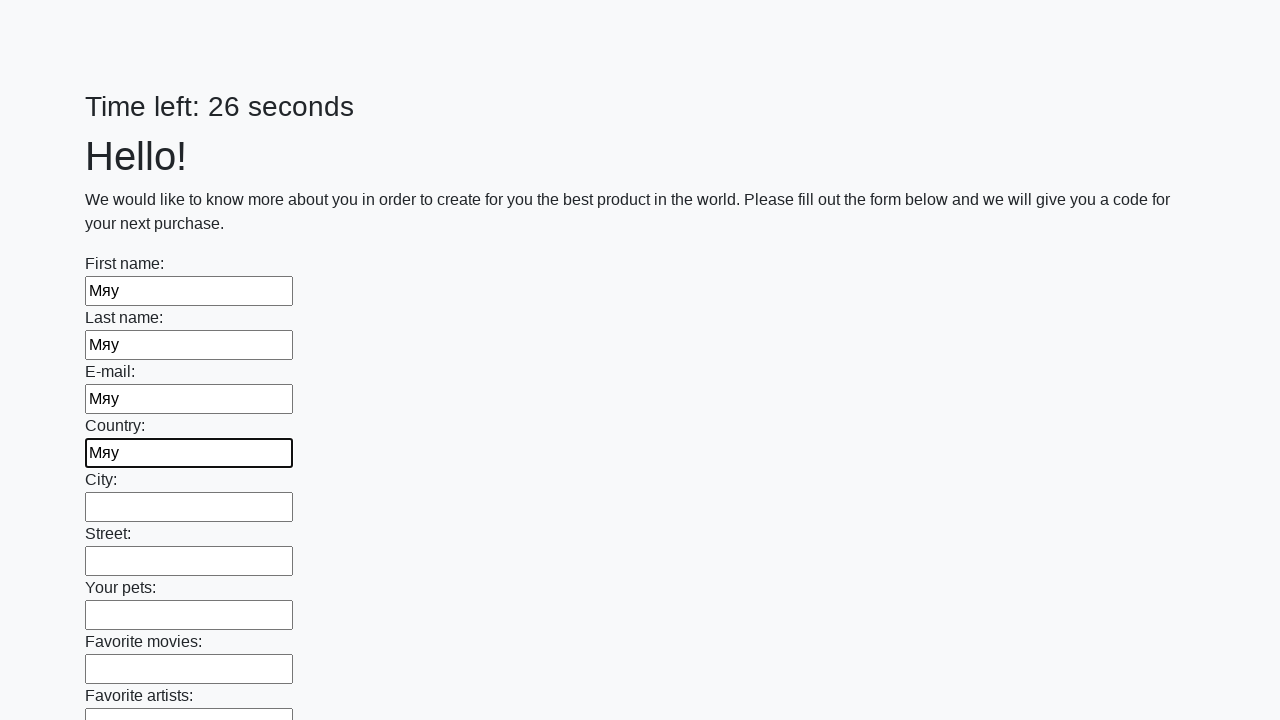

Filled an input field with text 'Мяу' on input >> nth=4
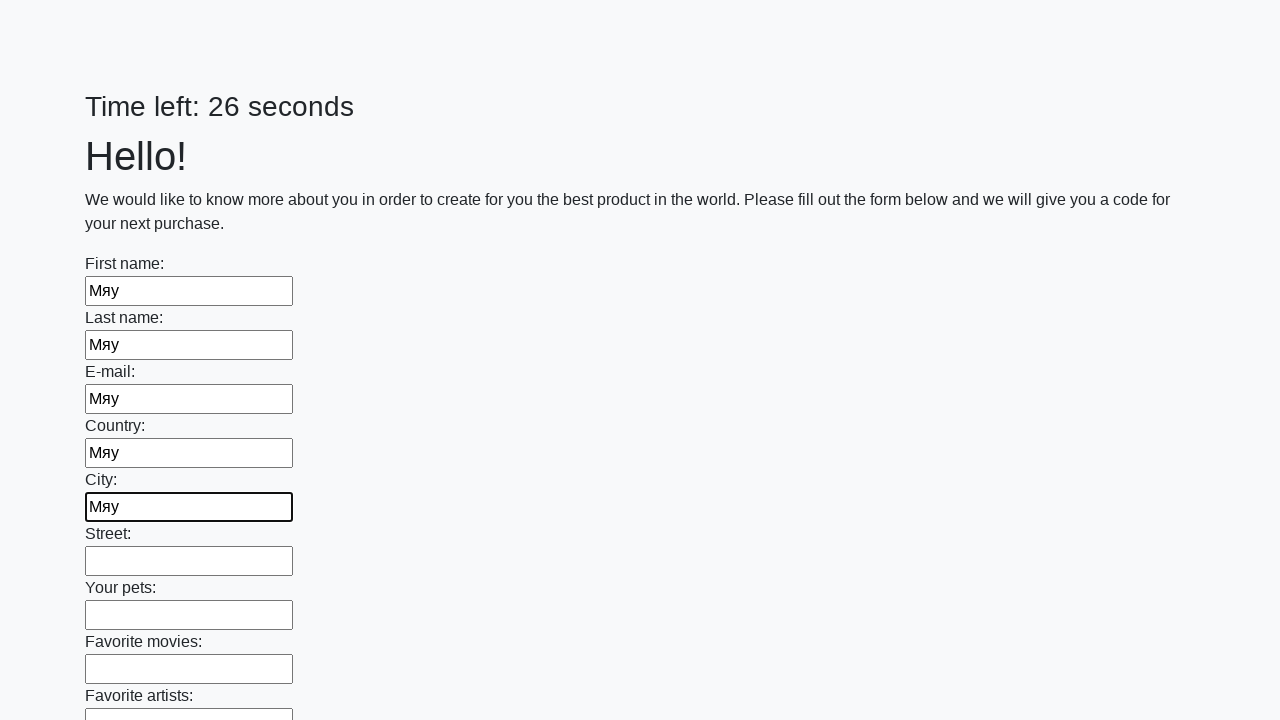

Filled an input field with text 'Мяу' on input >> nth=5
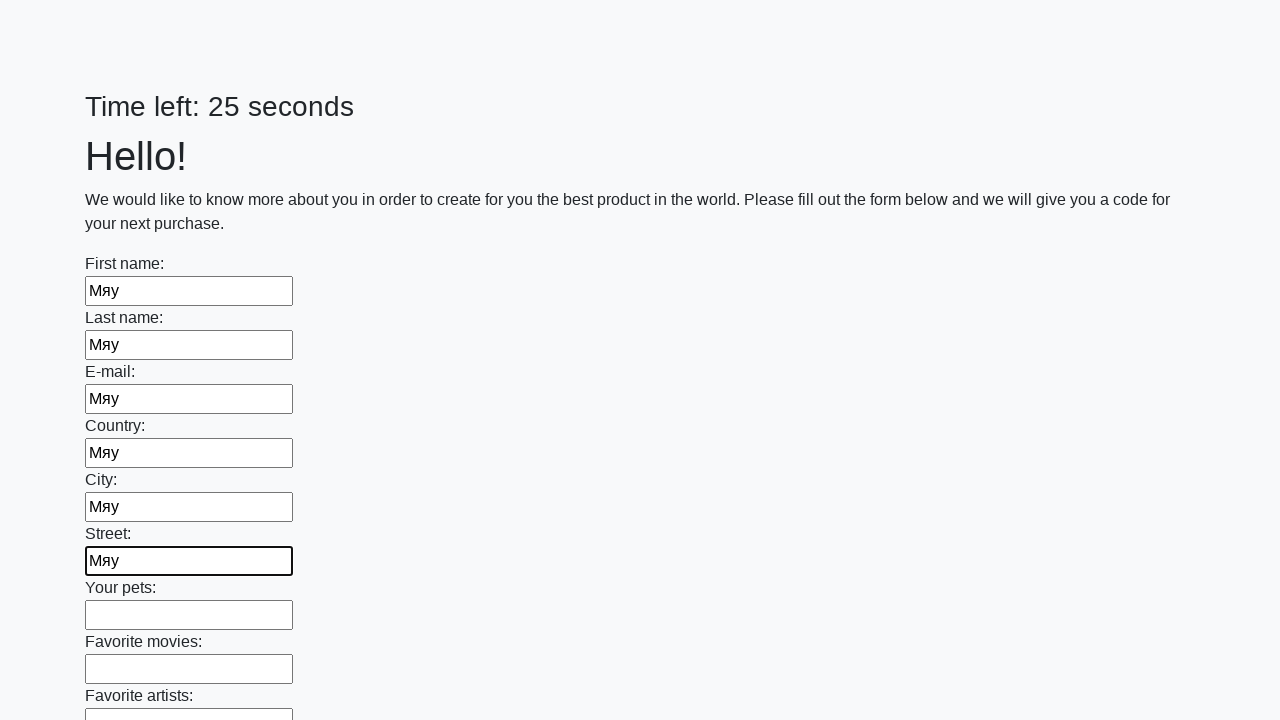

Filled an input field with text 'Мяу' on input >> nth=6
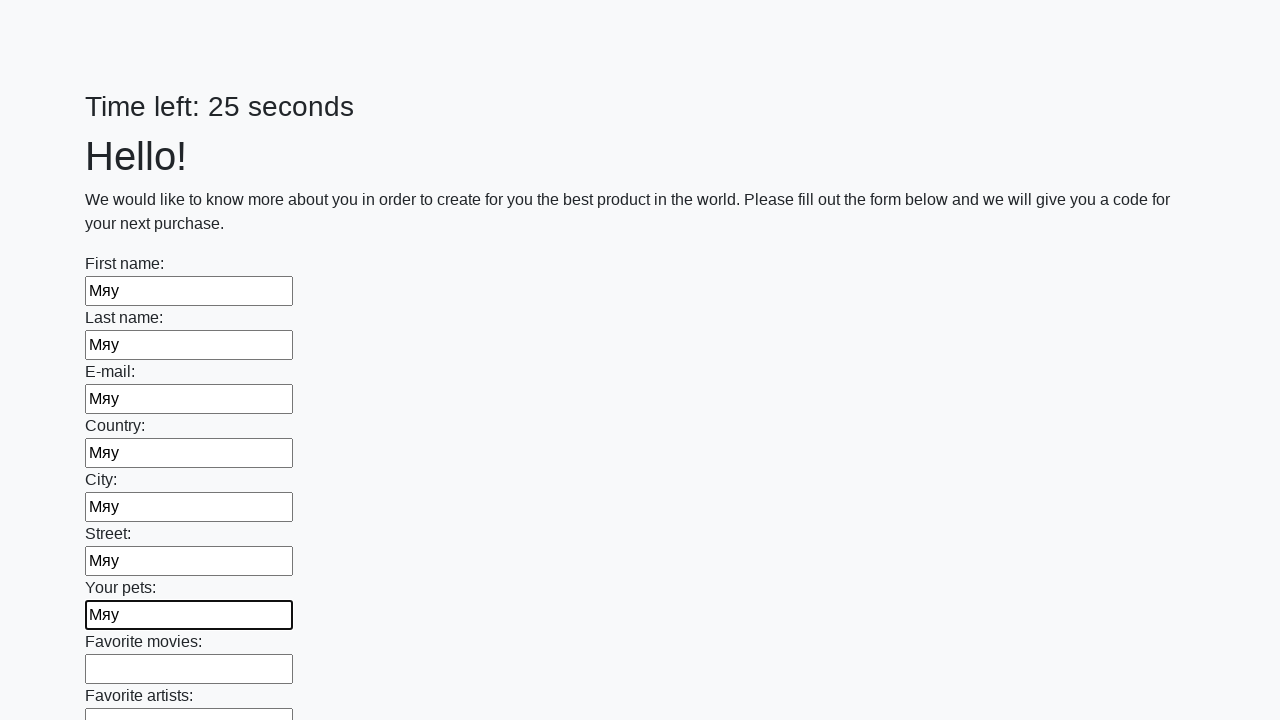

Filled an input field with text 'Мяу' on input >> nth=7
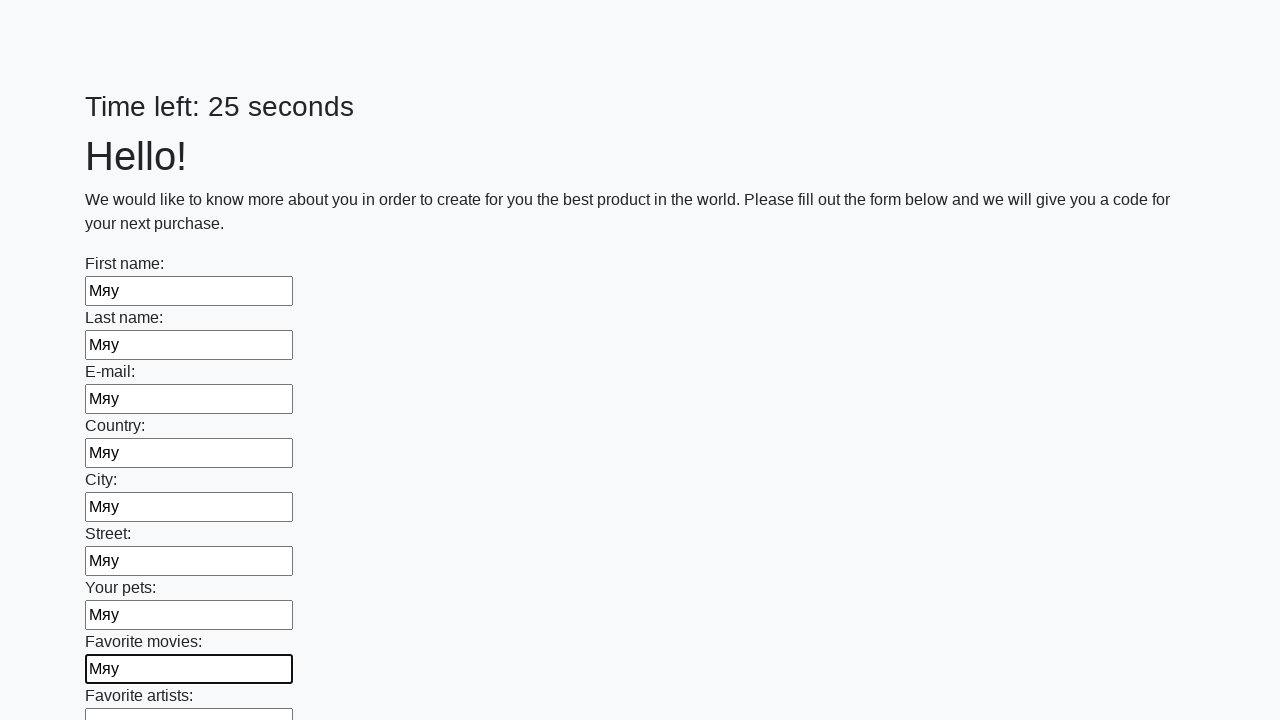

Filled an input field with text 'Мяу' on input >> nth=8
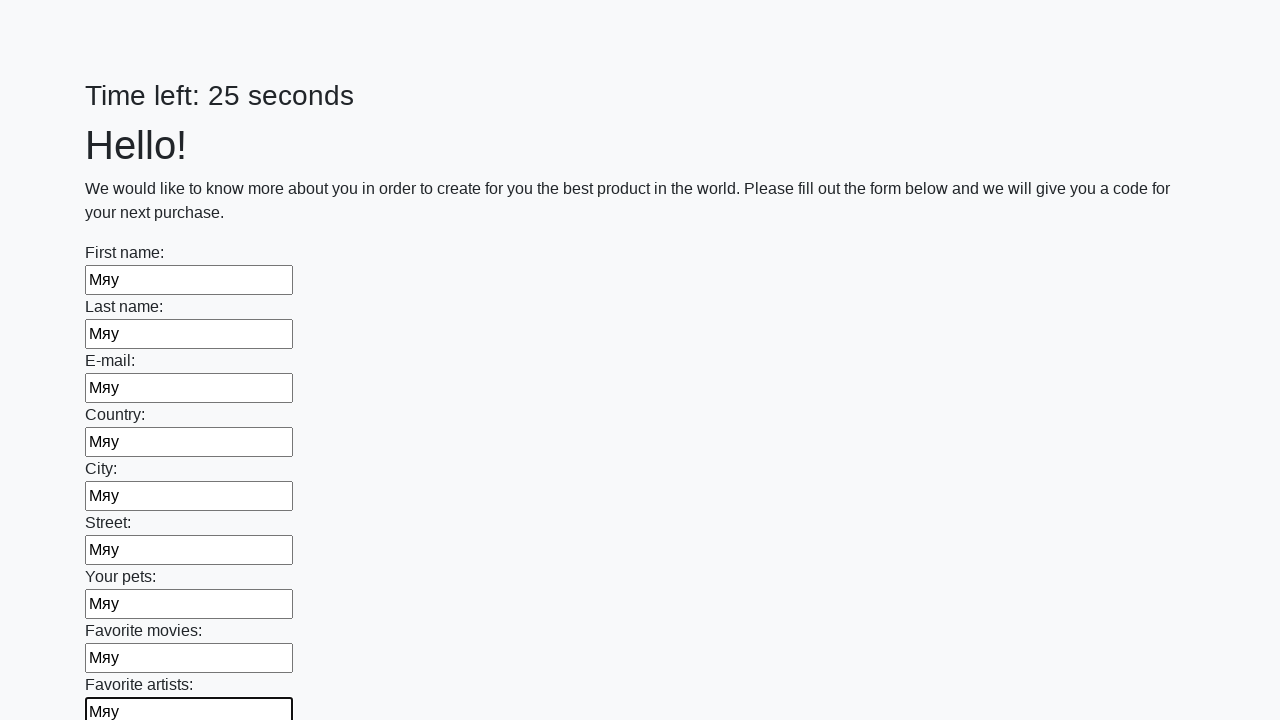

Filled an input field with text 'Мяу' on input >> nth=9
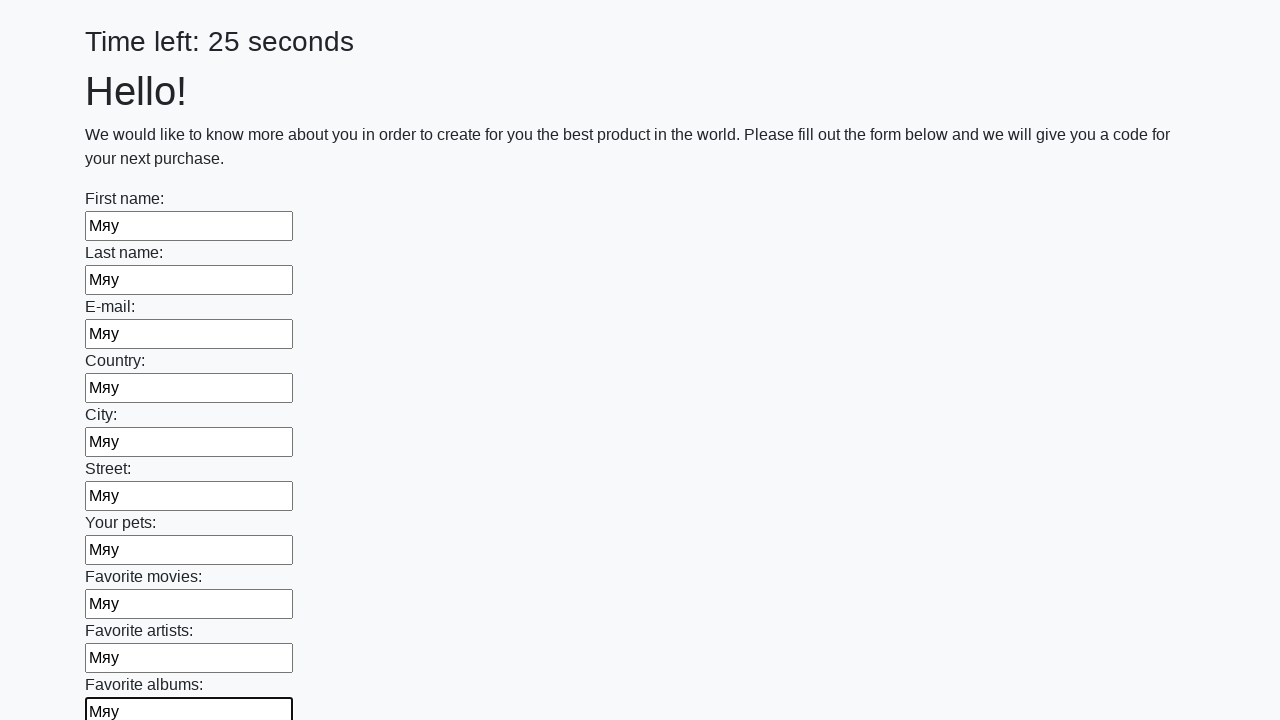

Filled an input field with text 'Мяу' on input >> nth=10
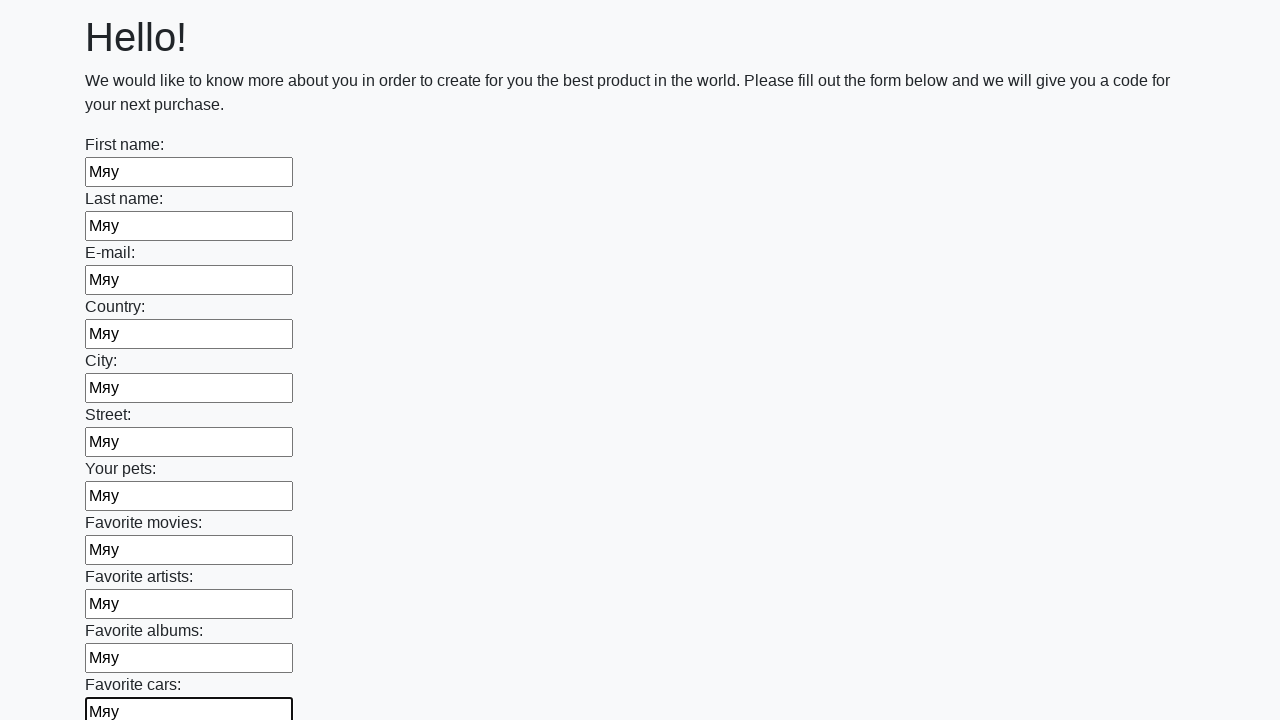

Filled an input field with text 'Мяу' on input >> nth=11
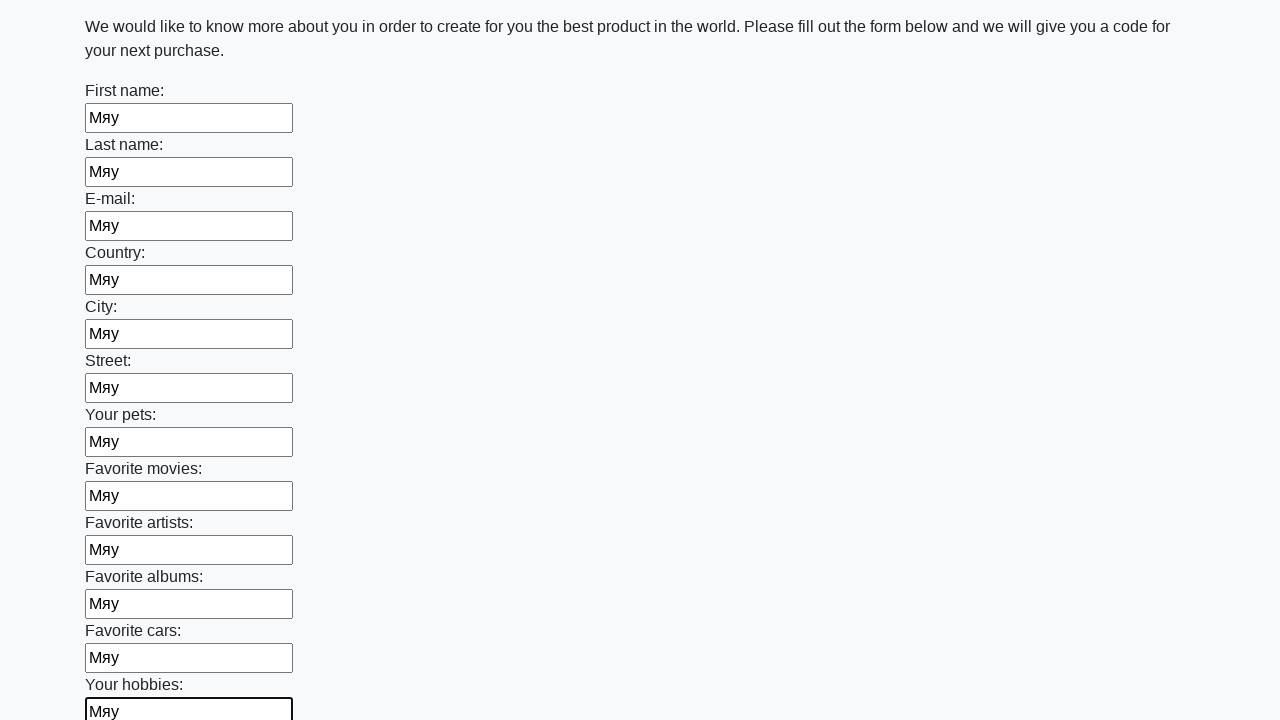

Filled an input field with text 'Мяу' on input >> nth=12
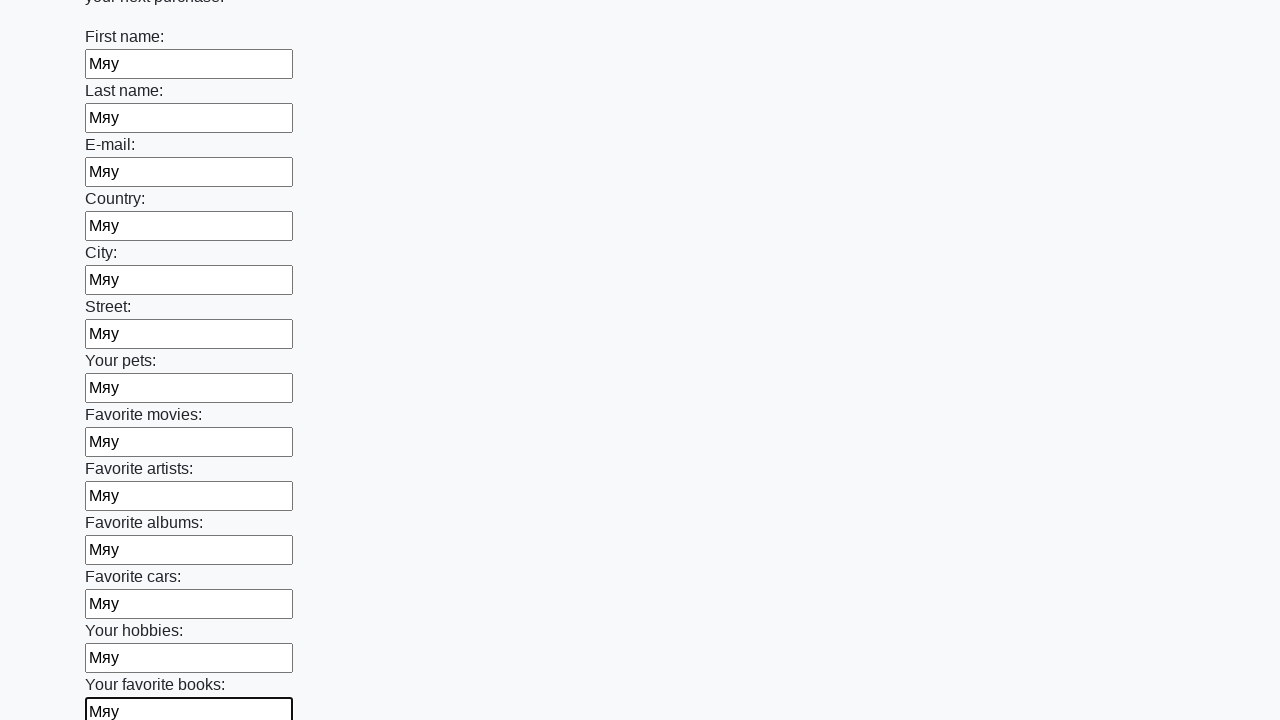

Filled an input field with text 'Мяу' on input >> nth=13
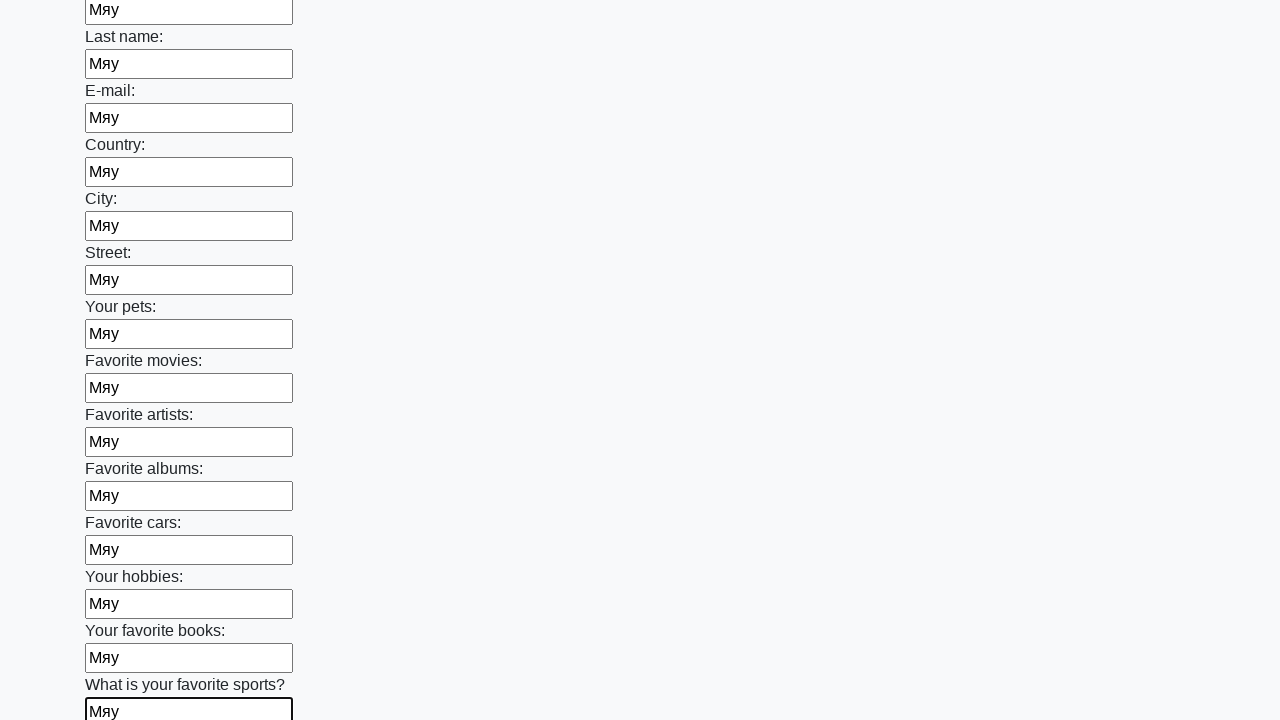

Filled an input field with text 'Мяу' on input >> nth=14
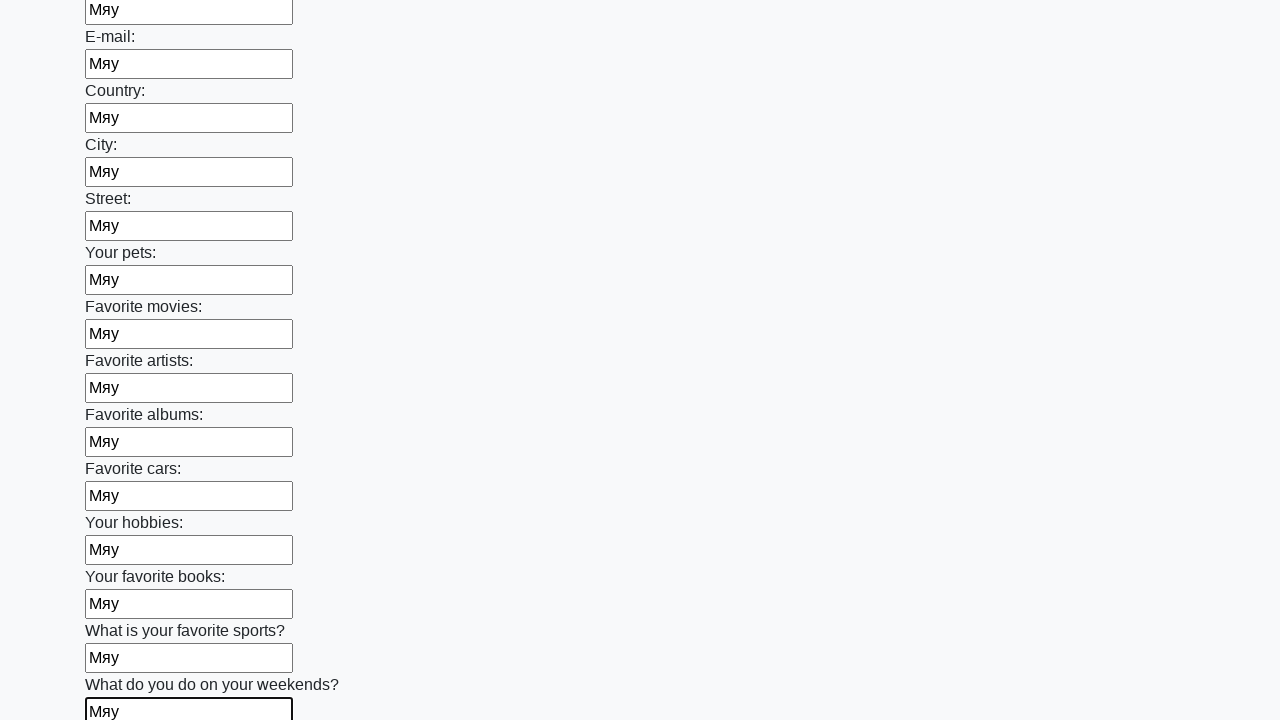

Filled an input field with text 'Мяу' on input >> nth=15
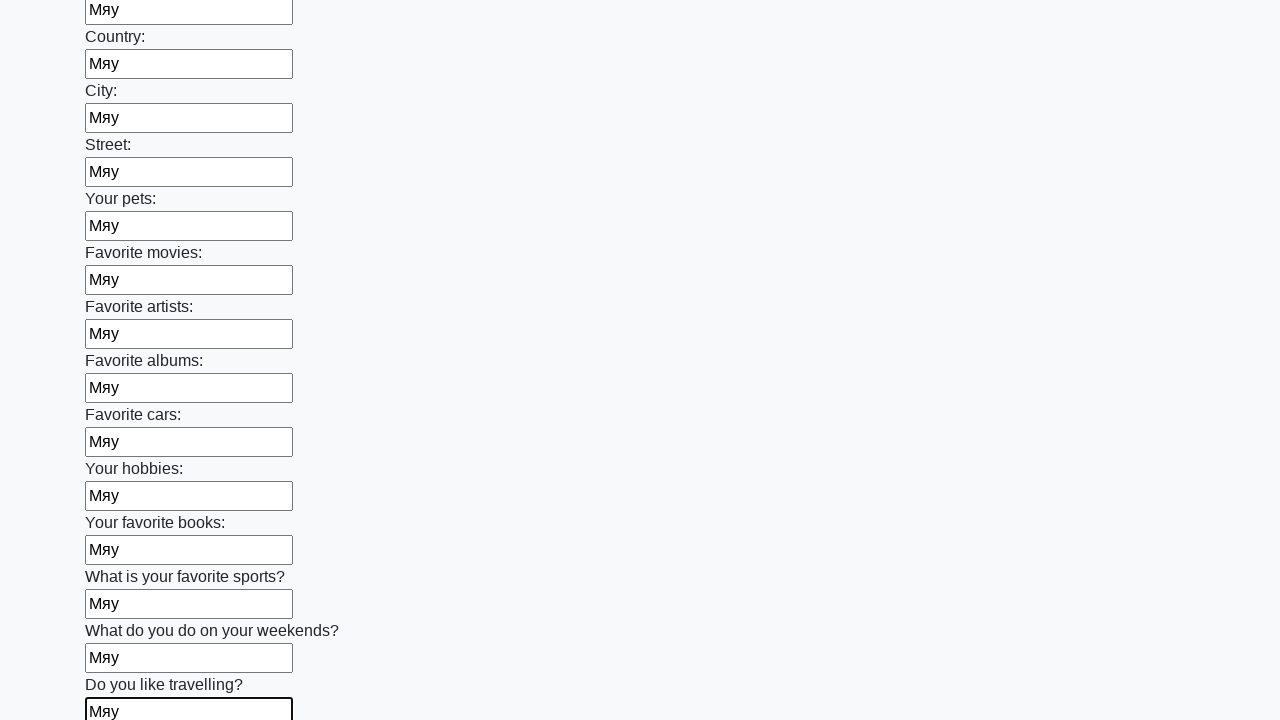

Filled an input field with text 'Мяу' on input >> nth=16
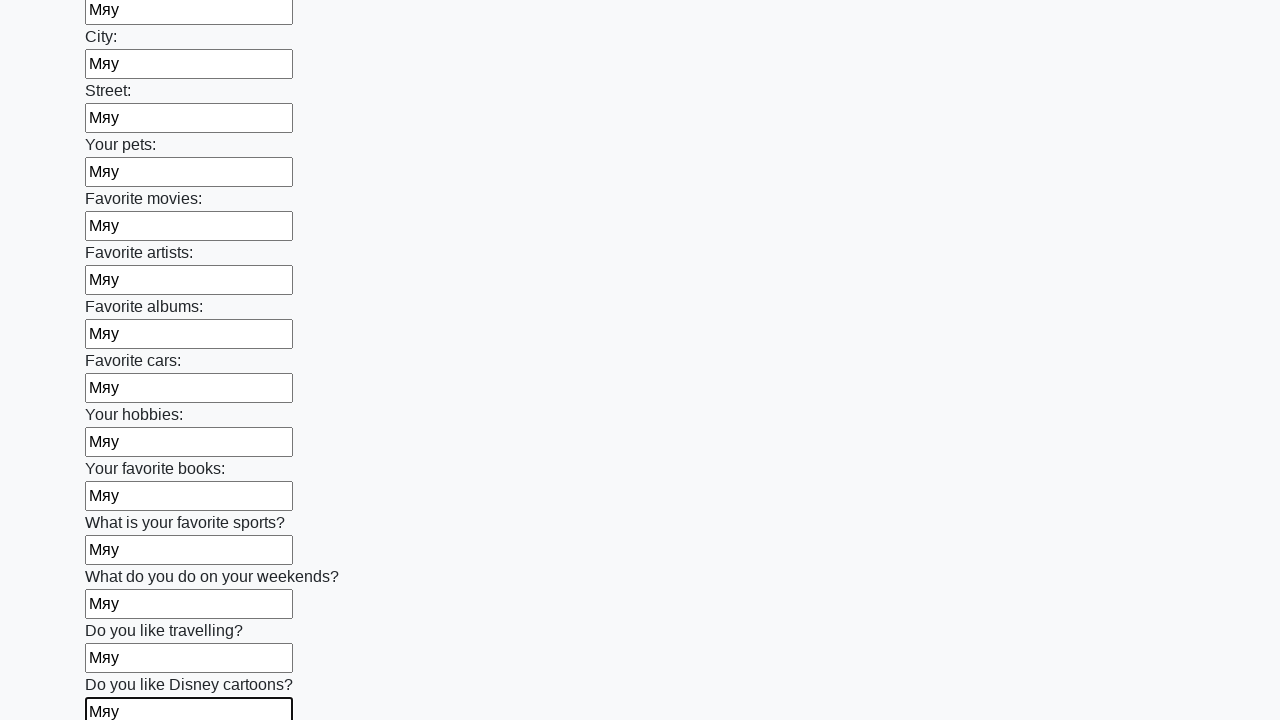

Filled an input field with text 'Мяу' on input >> nth=17
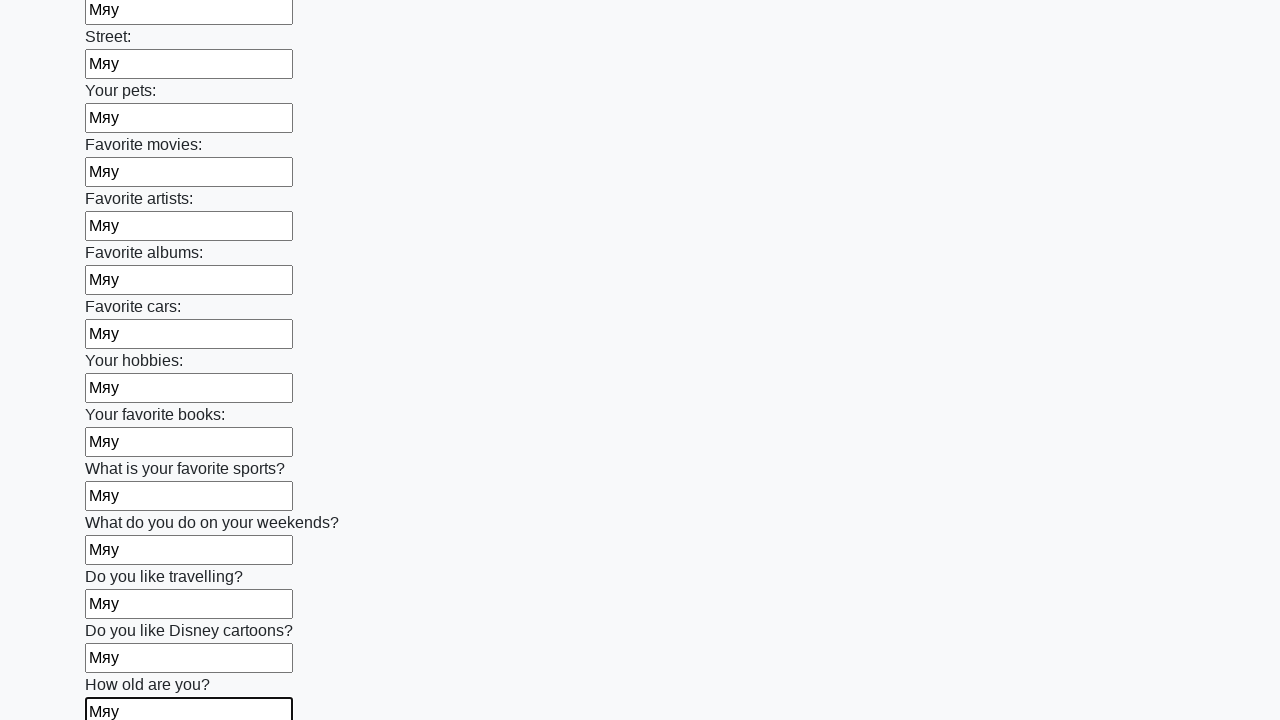

Filled an input field with text 'Мяу' on input >> nth=18
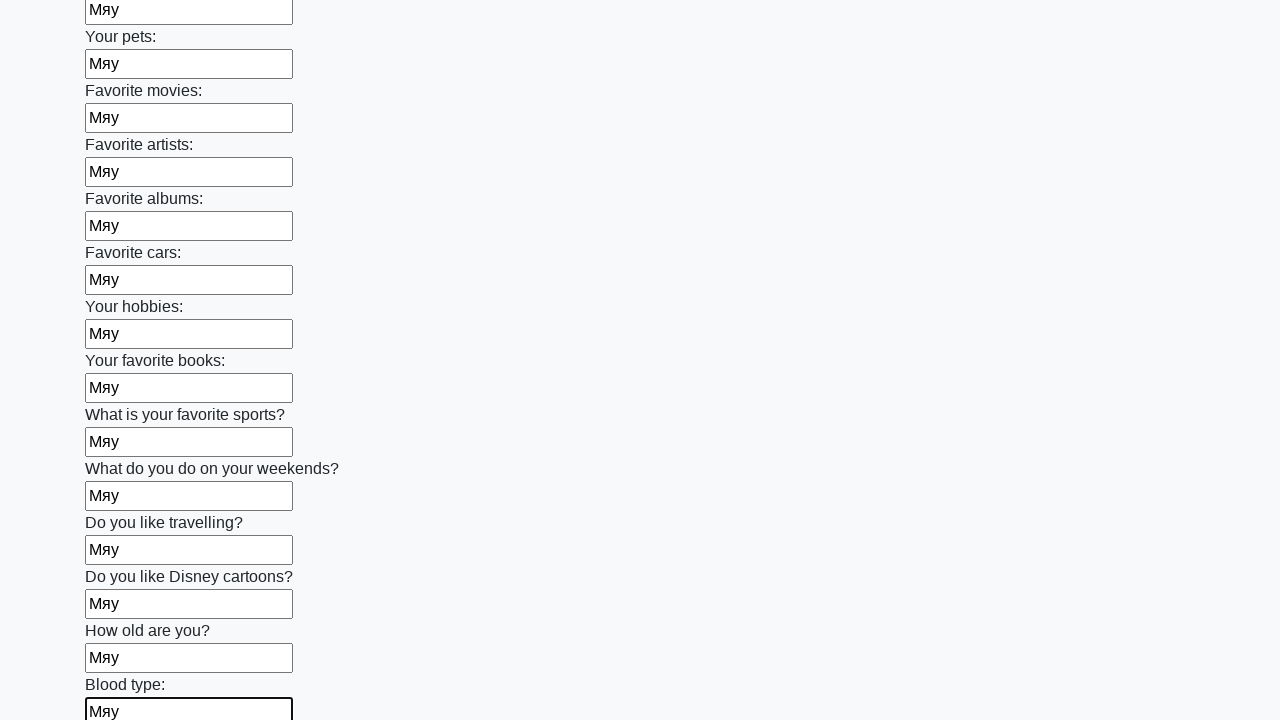

Filled an input field with text 'Мяу' on input >> nth=19
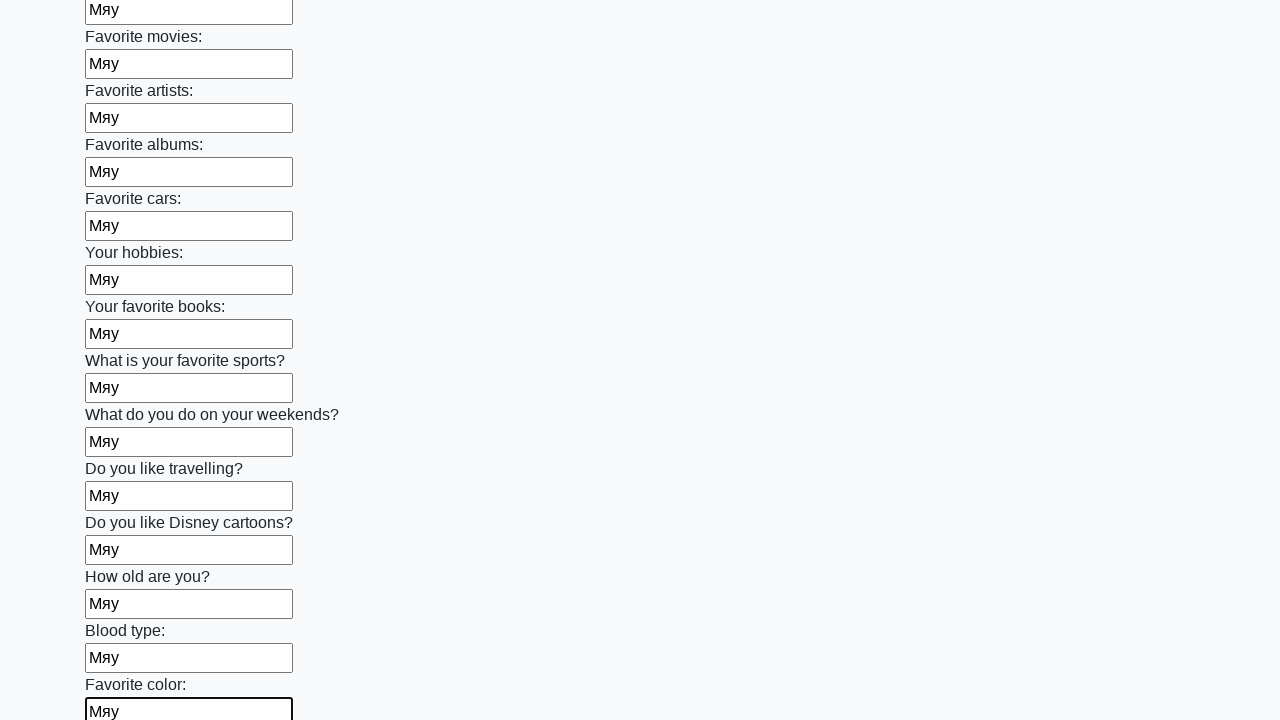

Filled an input field with text 'Мяу' on input >> nth=20
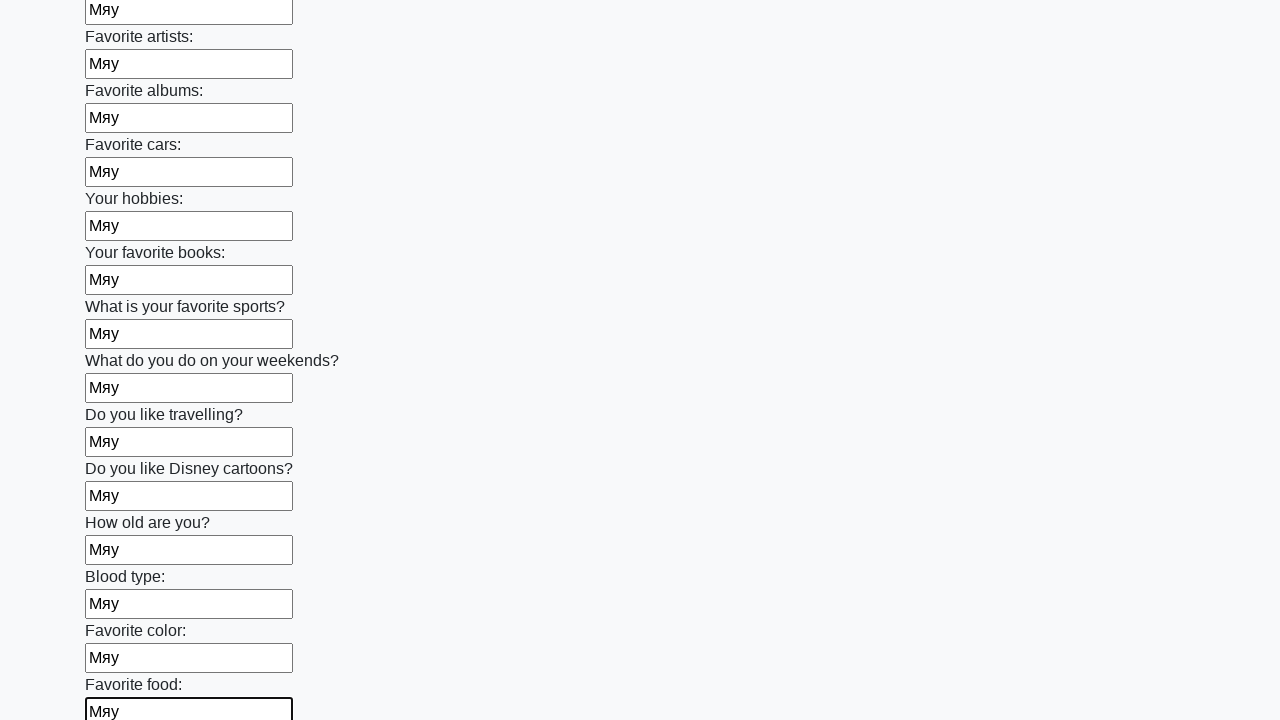

Filled an input field with text 'Мяу' on input >> nth=21
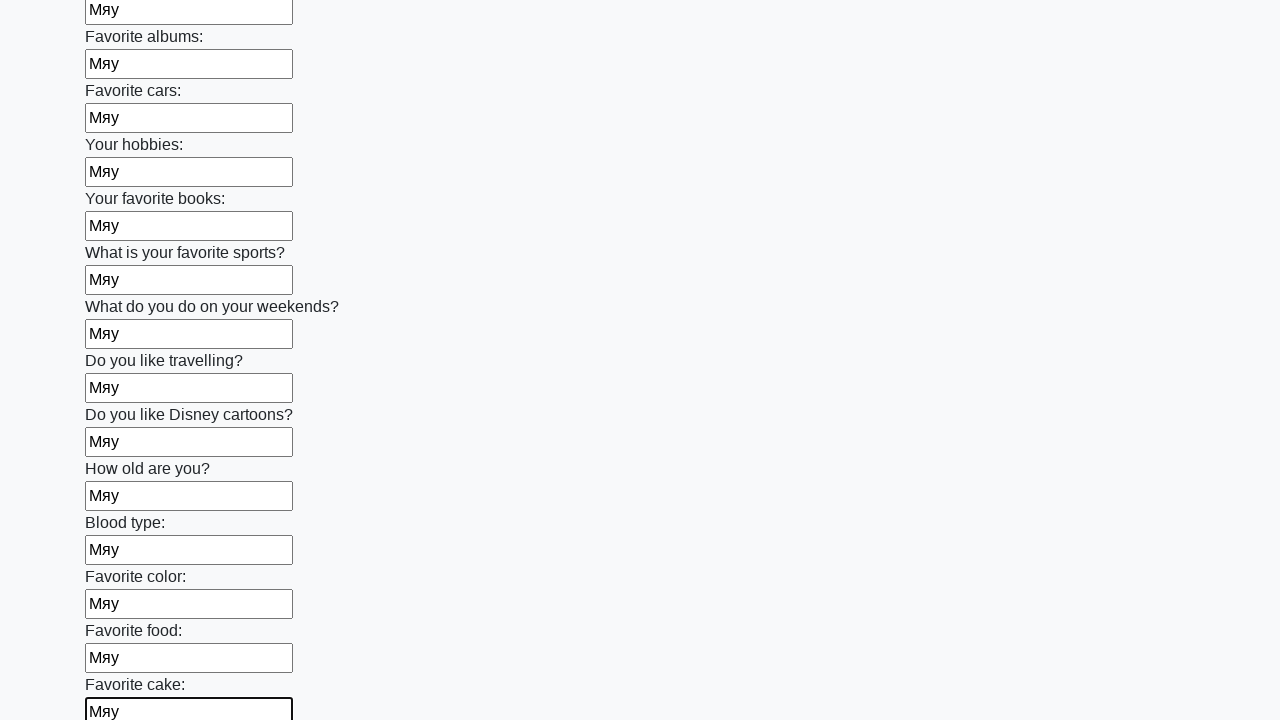

Filled an input field with text 'Мяу' on input >> nth=22
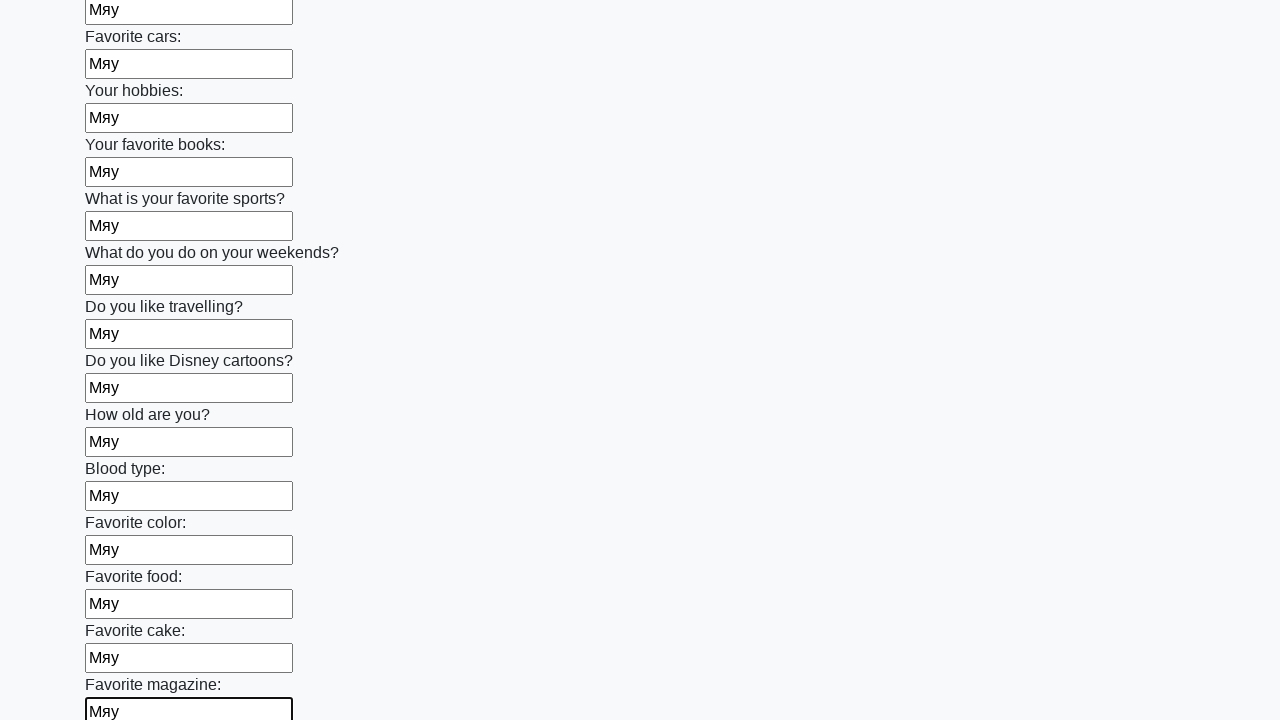

Filled an input field with text 'Мяу' on input >> nth=23
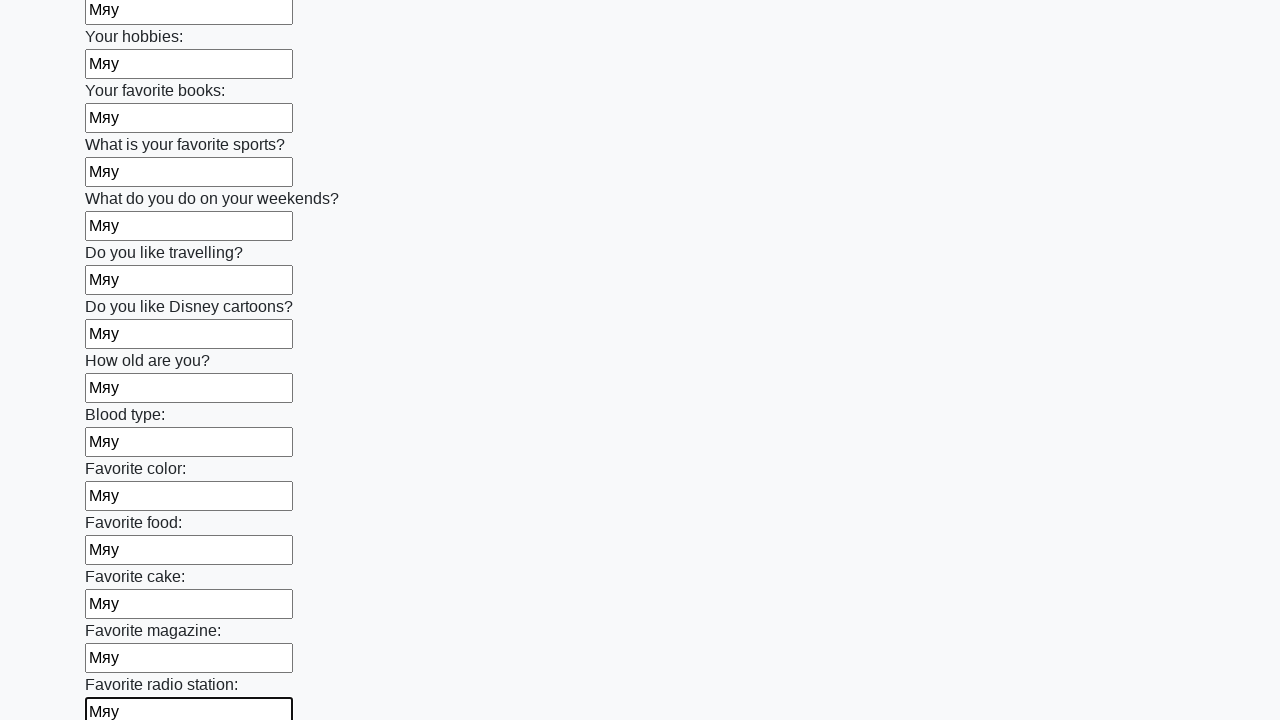

Filled an input field with text 'Мяу' on input >> nth=24
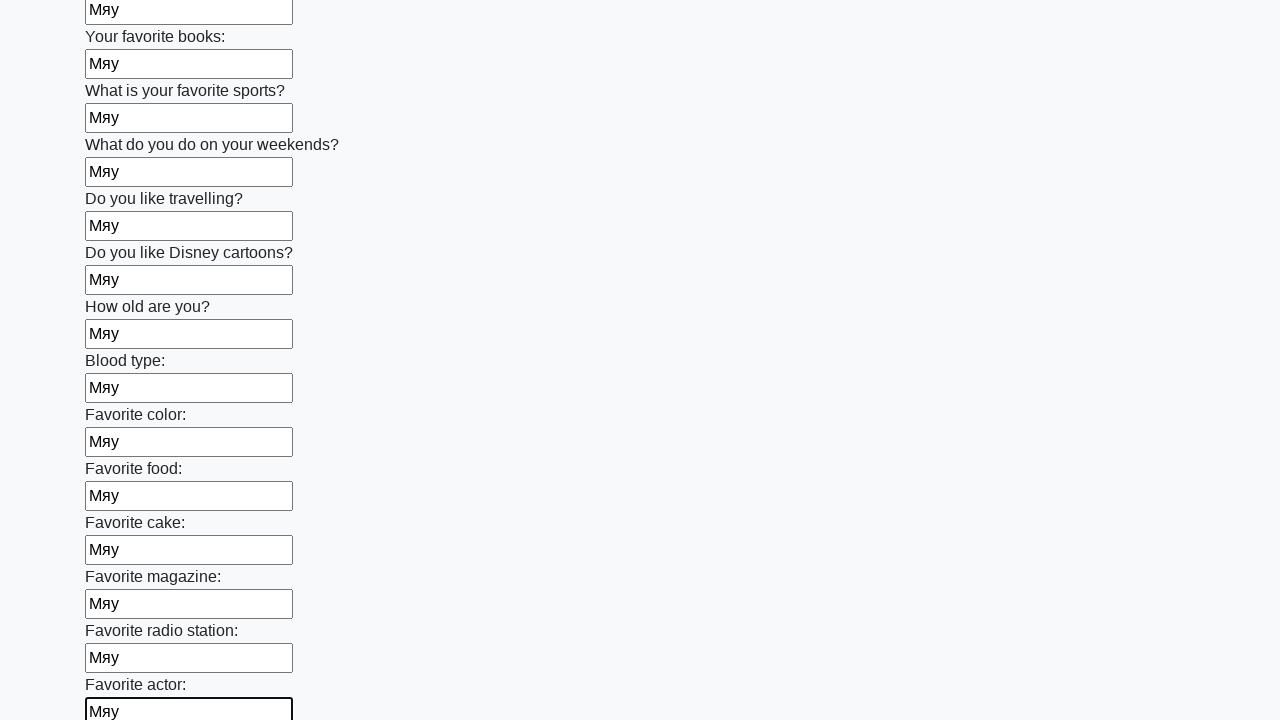

Filled an input field with text 'Мяу' on input >> nth=25
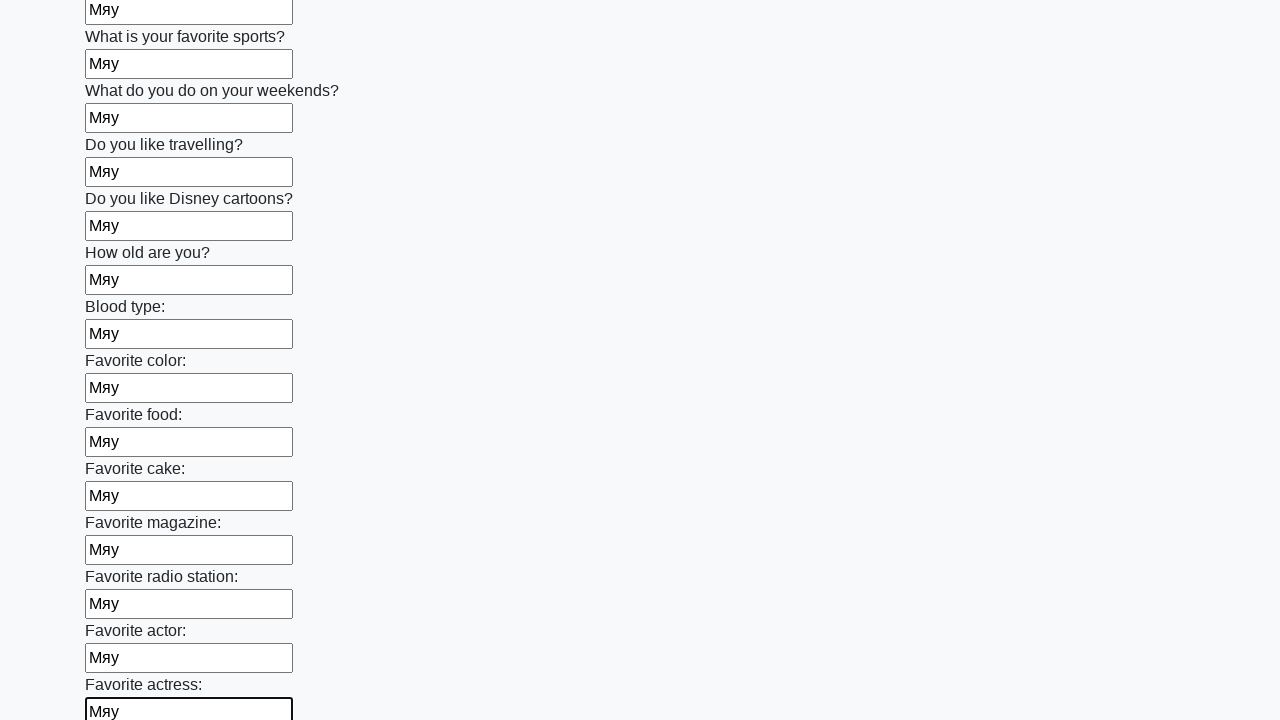

Filled an input field with text 'Мяу' on input >> nth=26
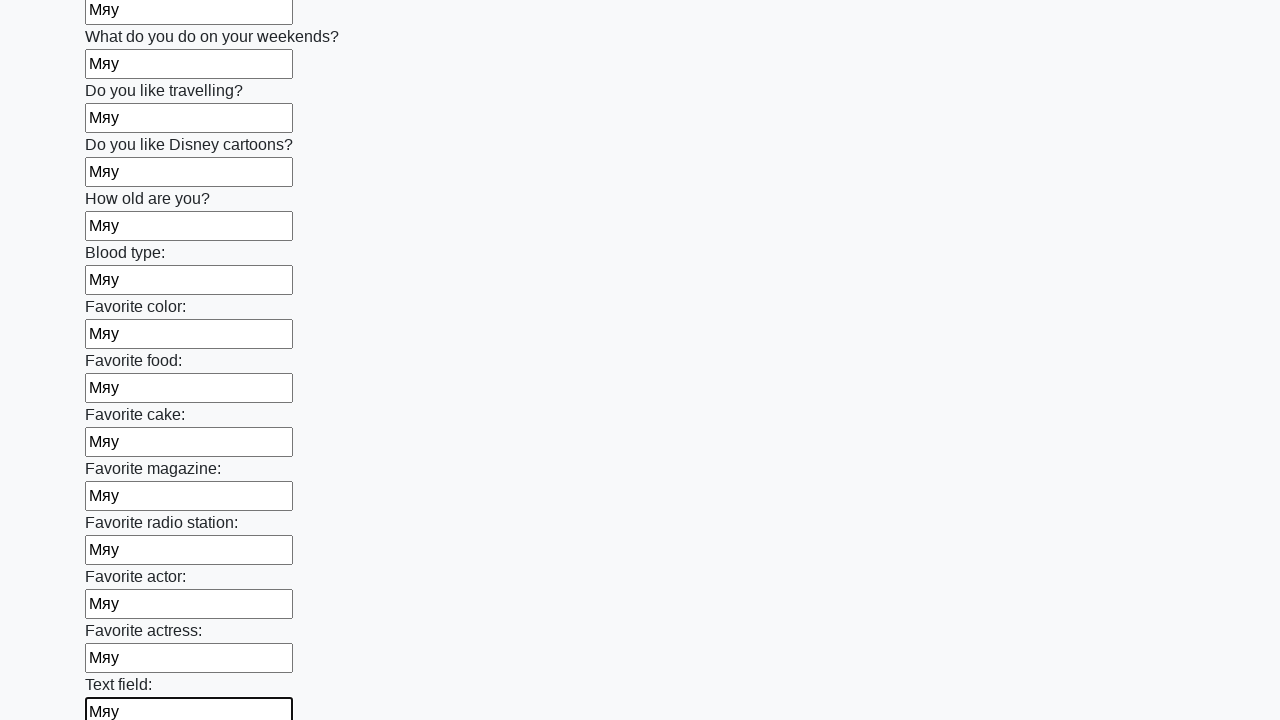

Filled an input field with text 'Мяу' on input >> nth=27
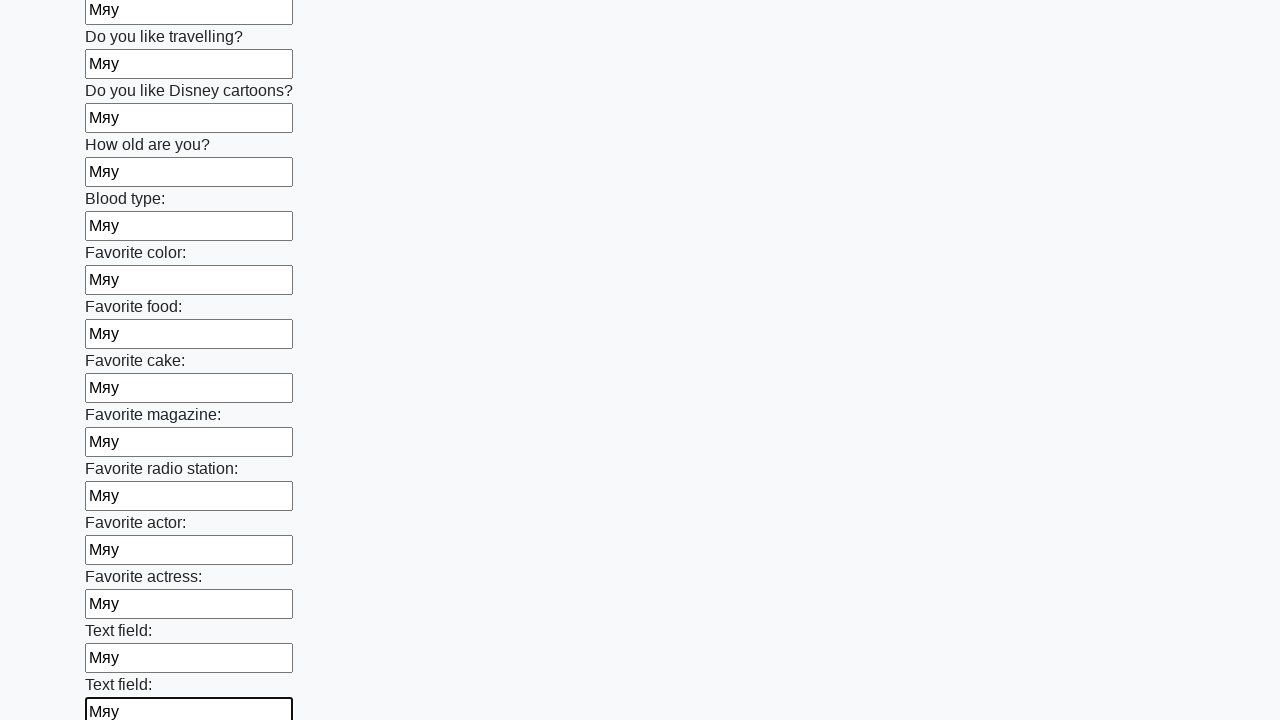

Filled an input field with text 'Мяу' on input >> nth=28
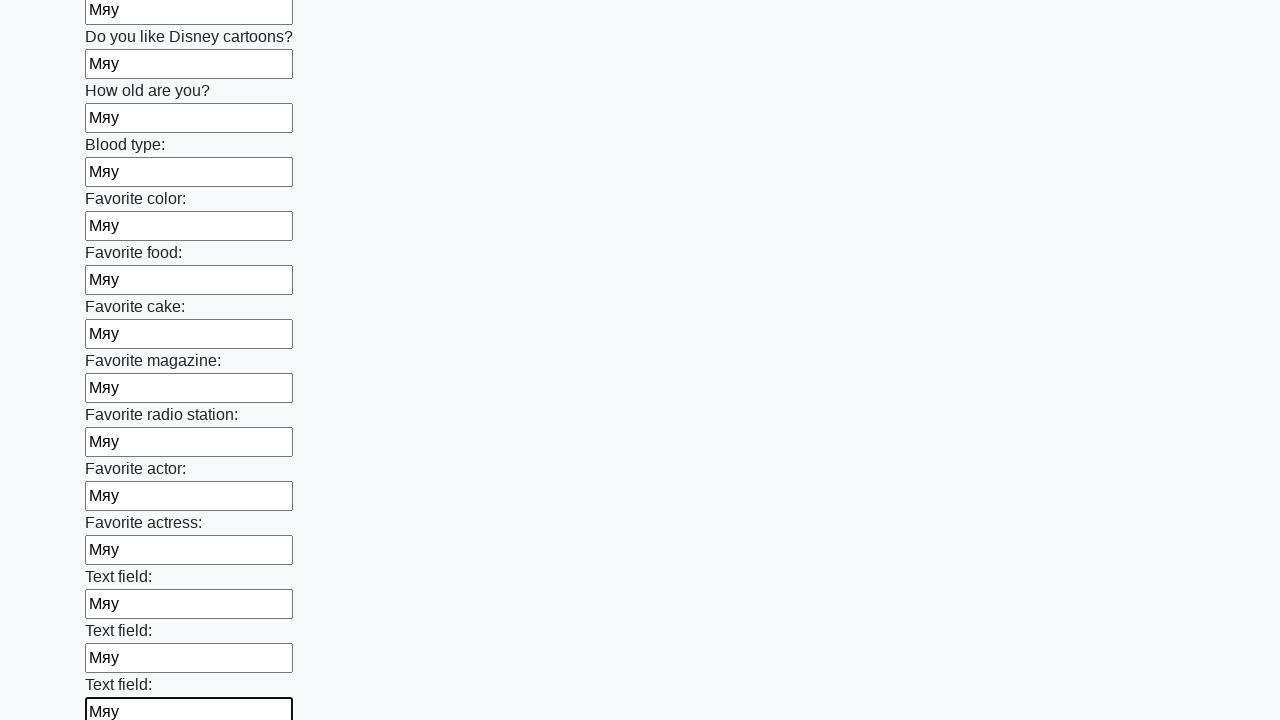

Filled an input field with text 'Мяу' on input >> nth=29
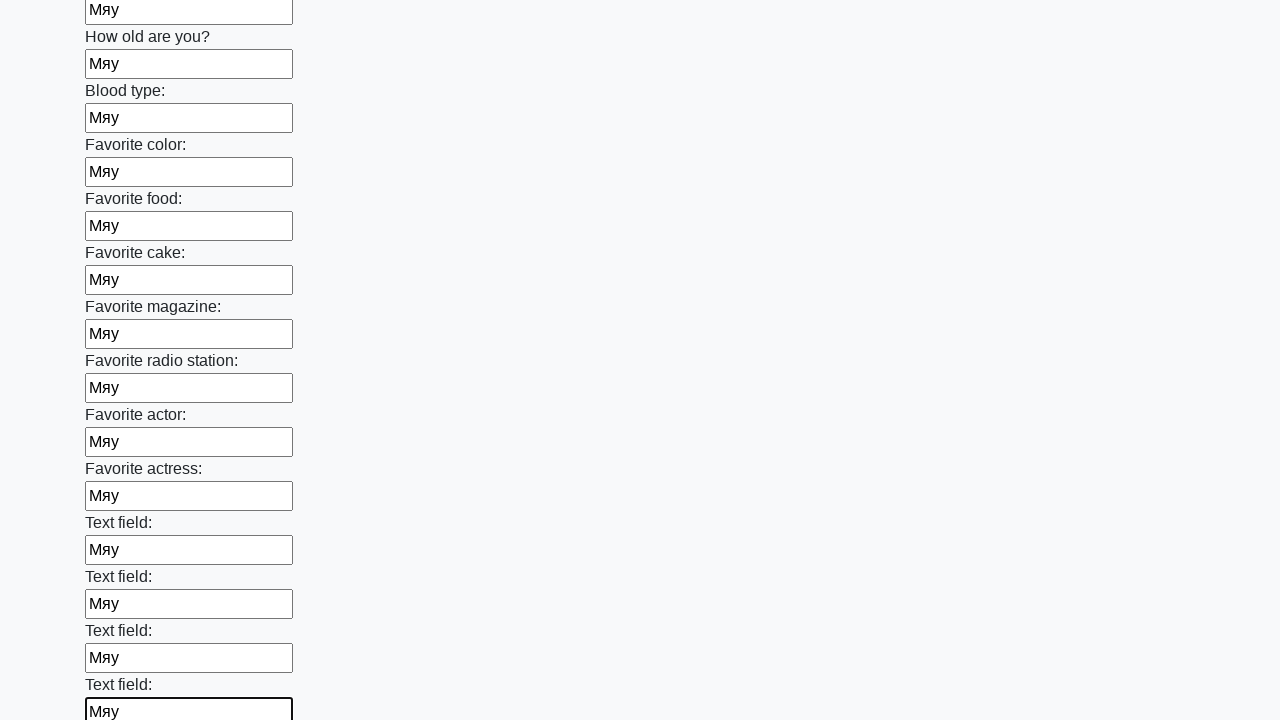

Filled an input field with text 'Мяу' on input >> nth=30
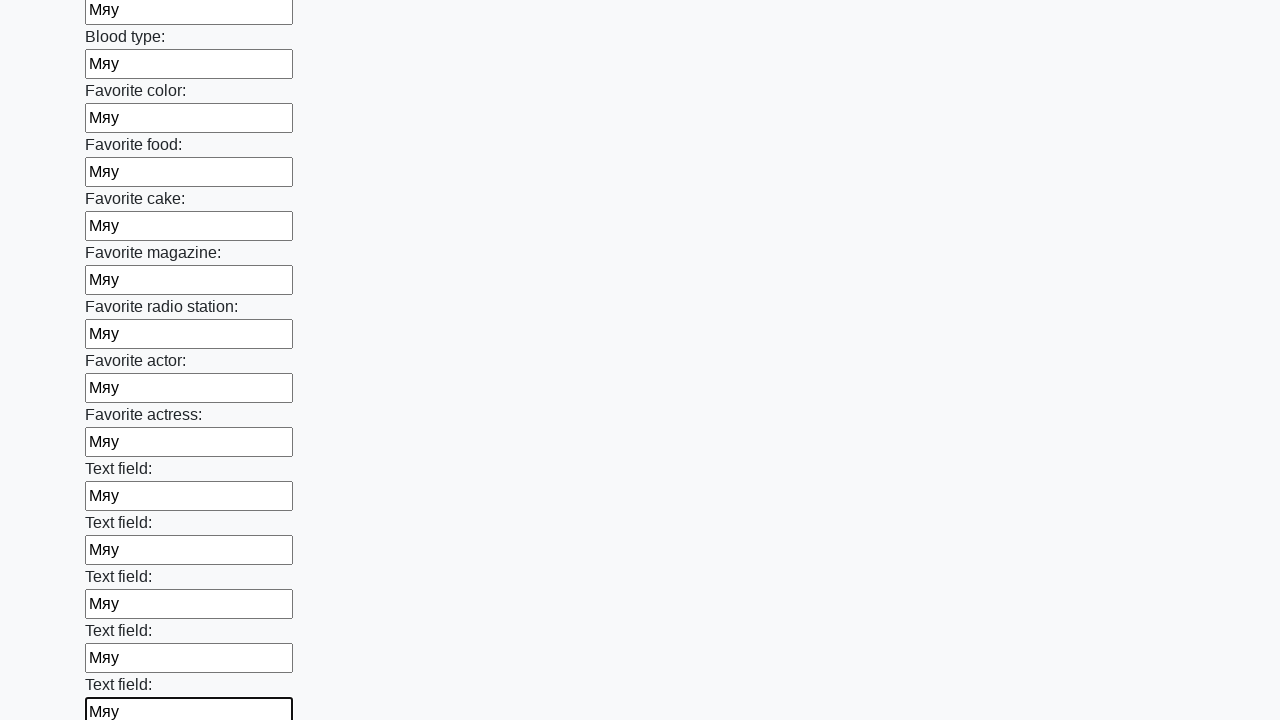

Filled an input field with text 'Мяу' on input >> nth=31
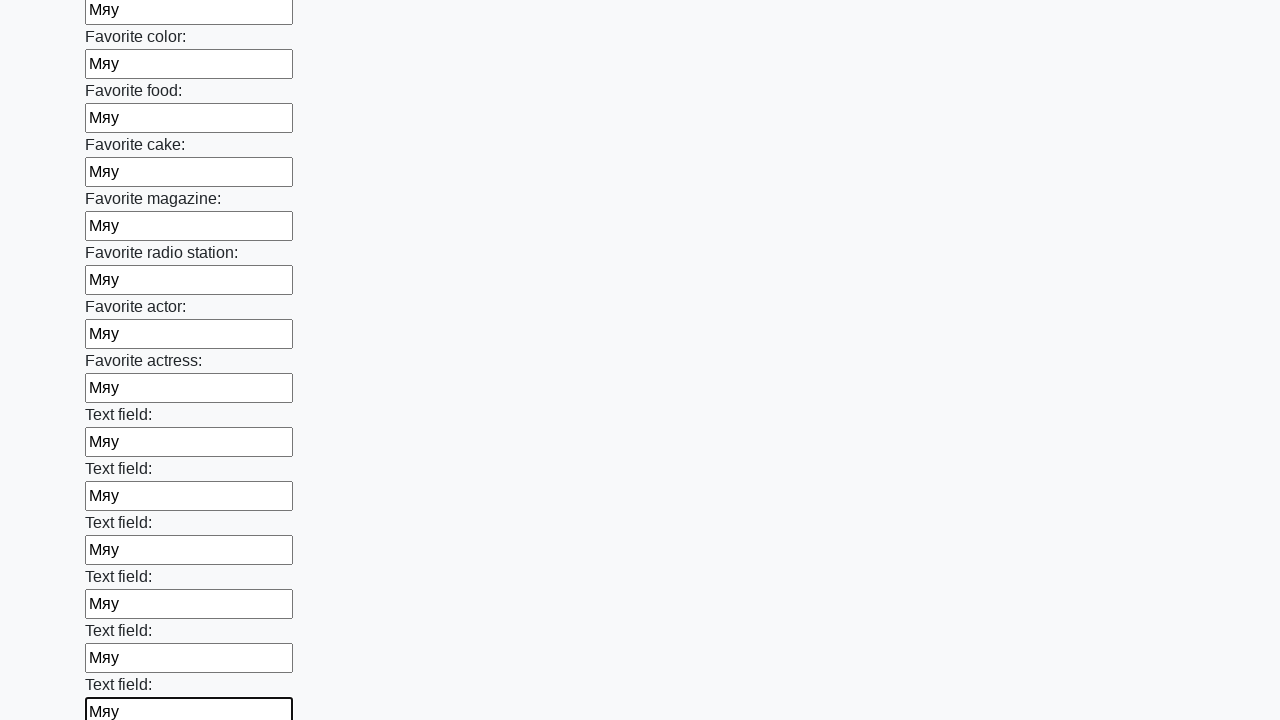

Filled an input field with text 'Мяу' on input >> nth=32
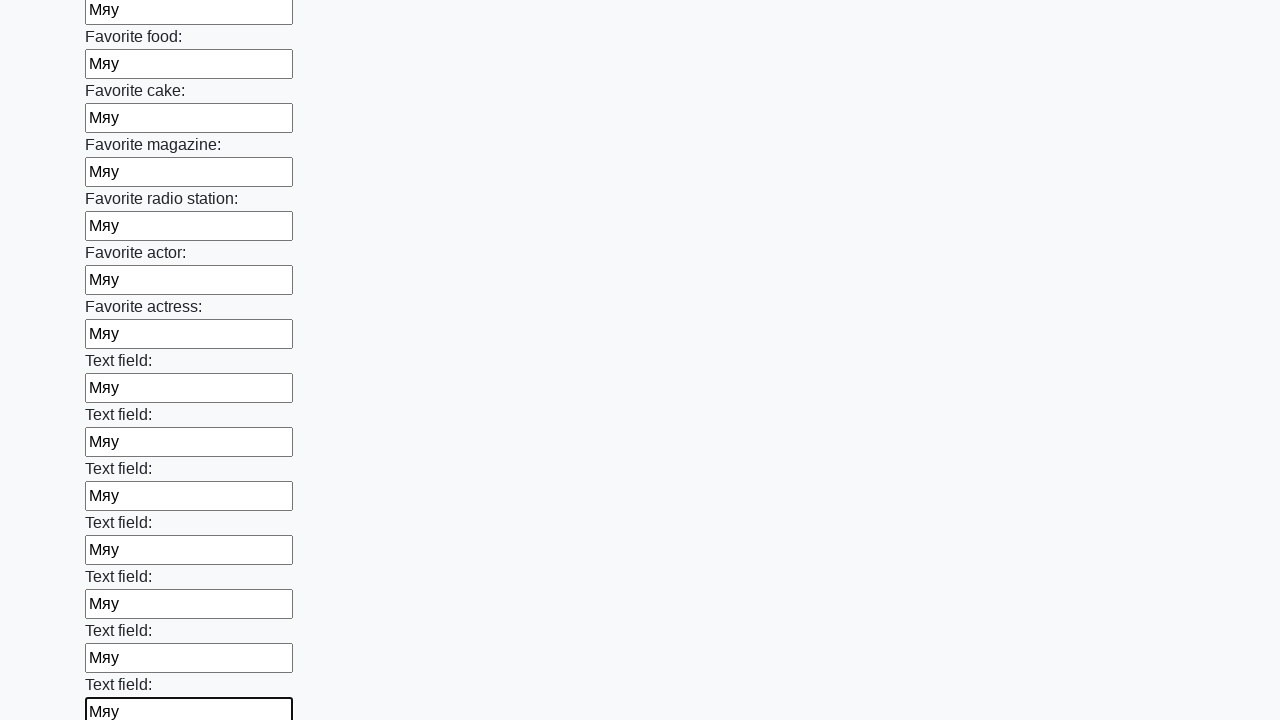

Filled an input field with text 'Мяу' on input >> nth=33
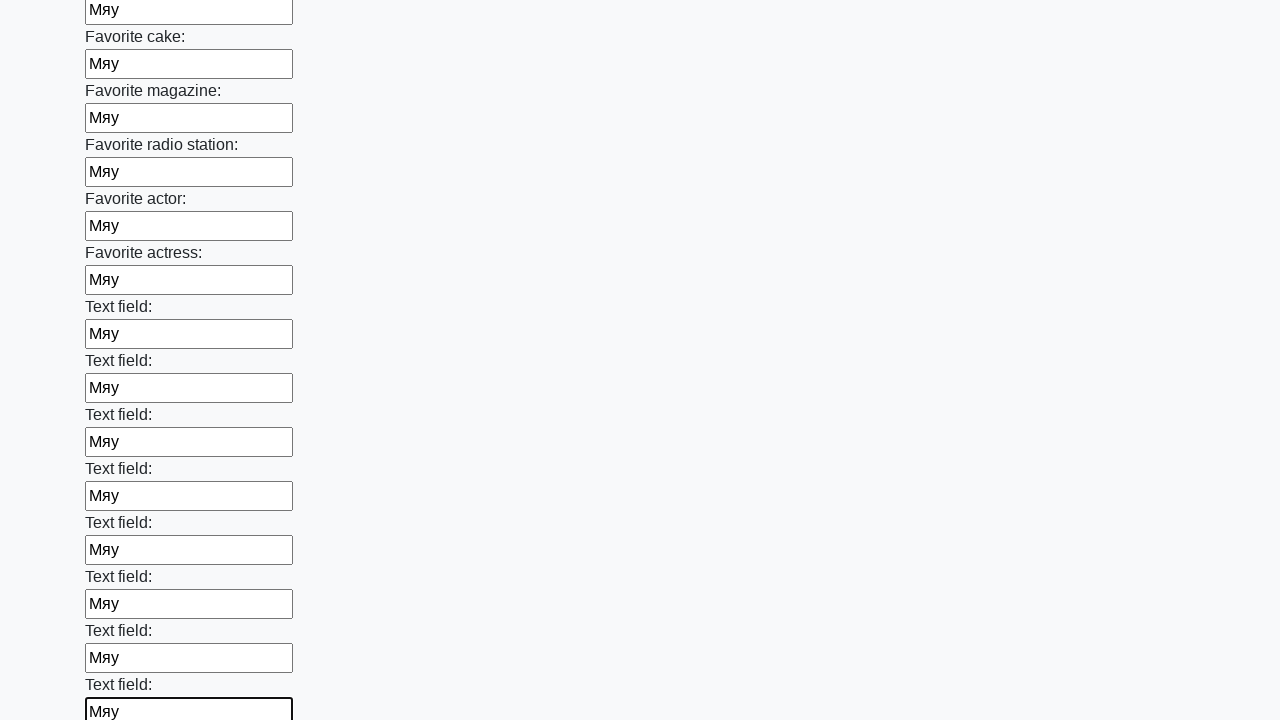

Filled an input field with text 'Мяу' on input >> nth=34
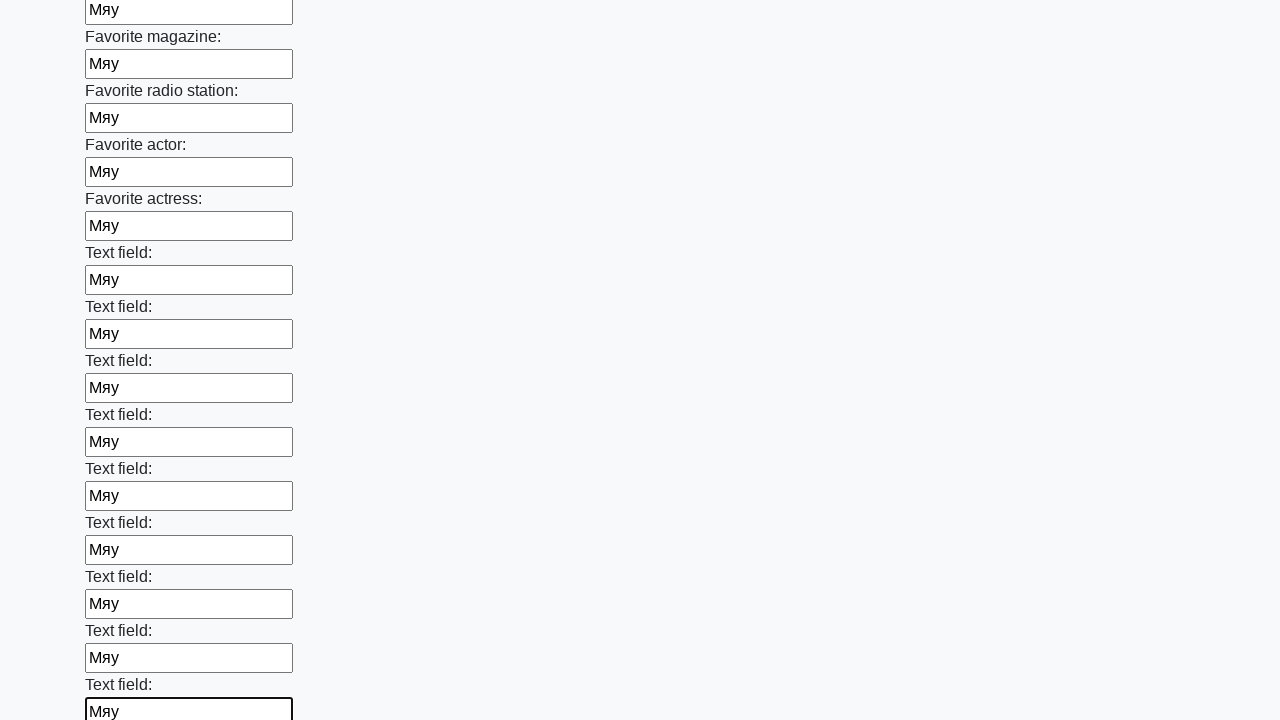

Filled an input field with text 'Мяу' on input >> nth=35
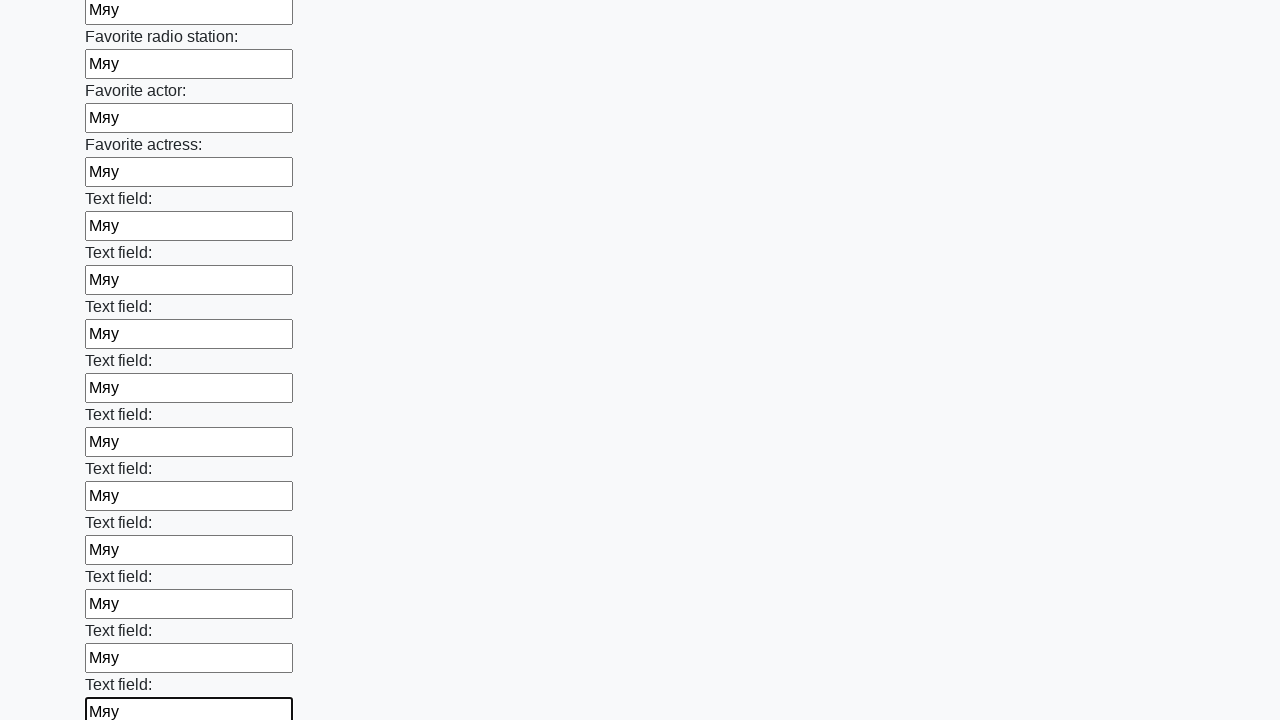

Filled an input field with text 'Мяу' on input >> nth=36
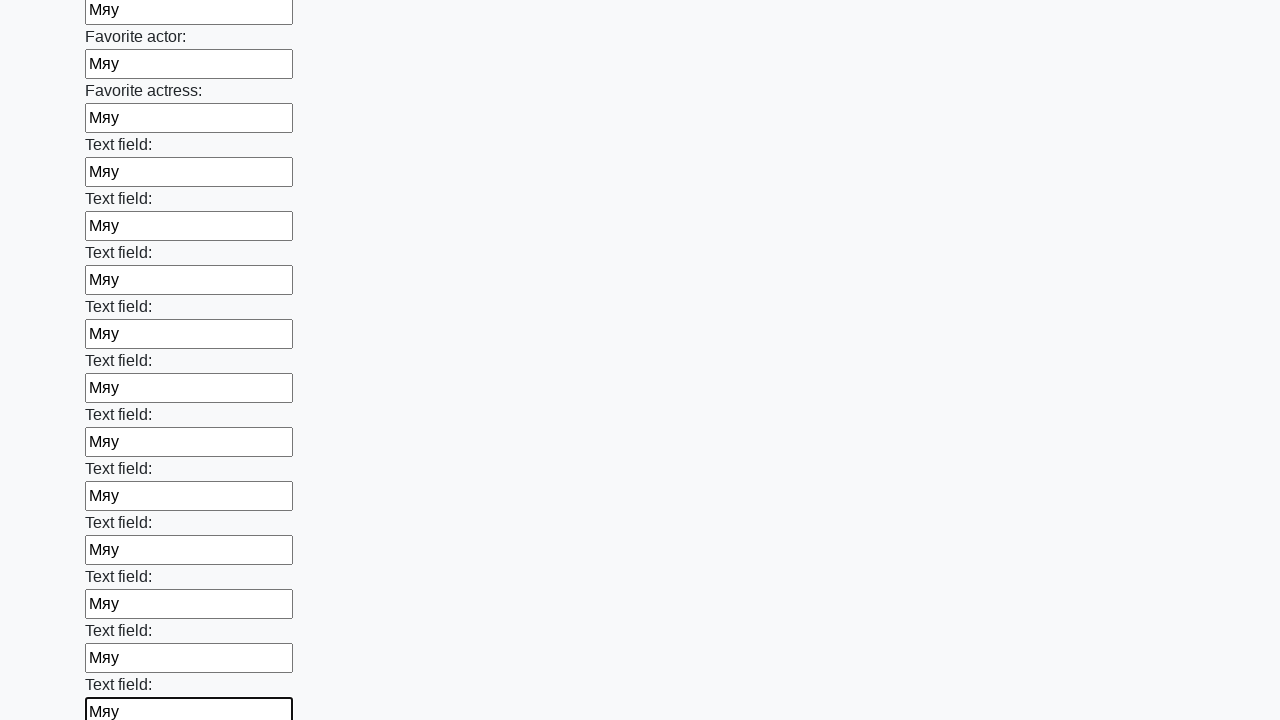

Filled an input field with text 'Мяу' on input >> nth=37
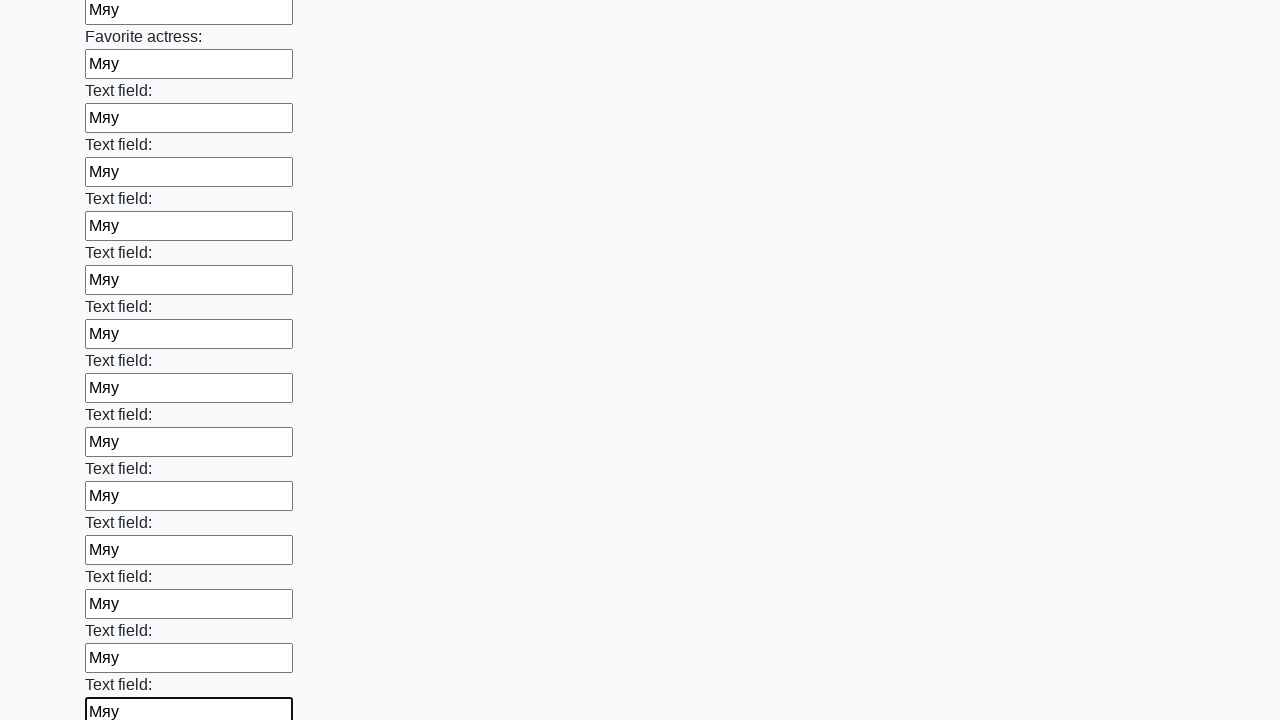

Filled an input field with text 'Мяу' on input >> nth=38
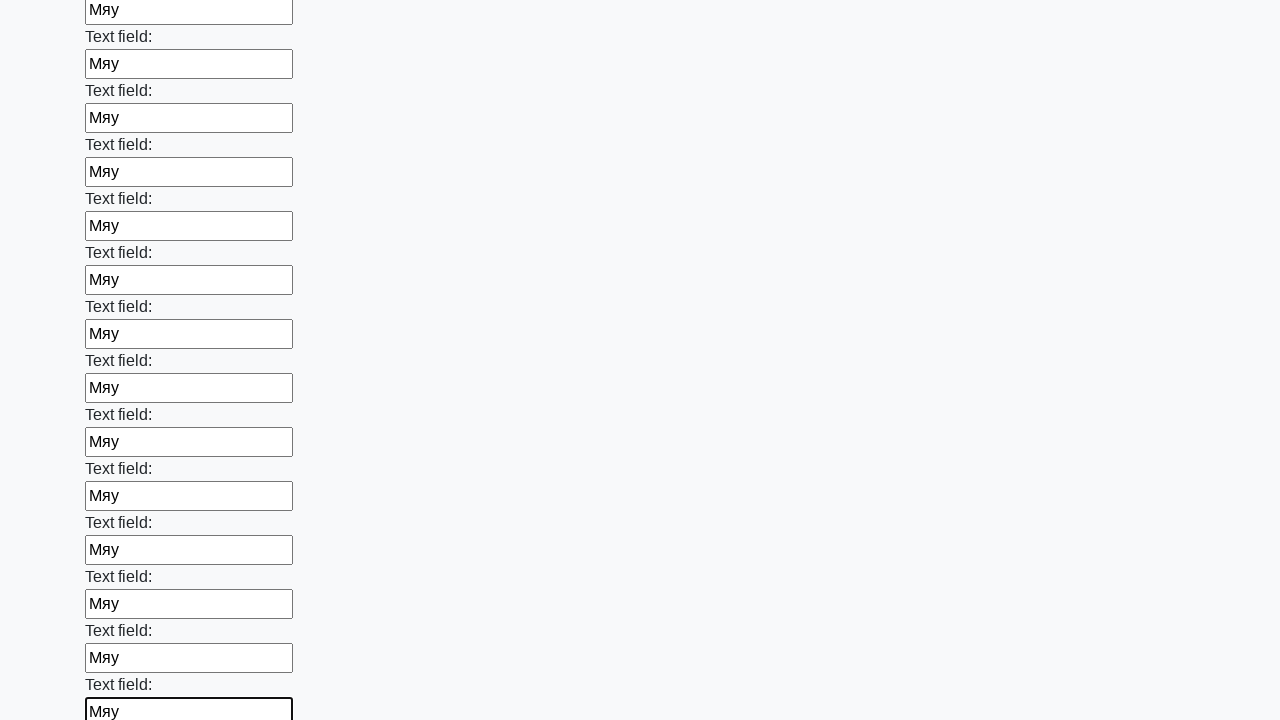

Filled an input field with text 'Мяу' on input >> nth=39
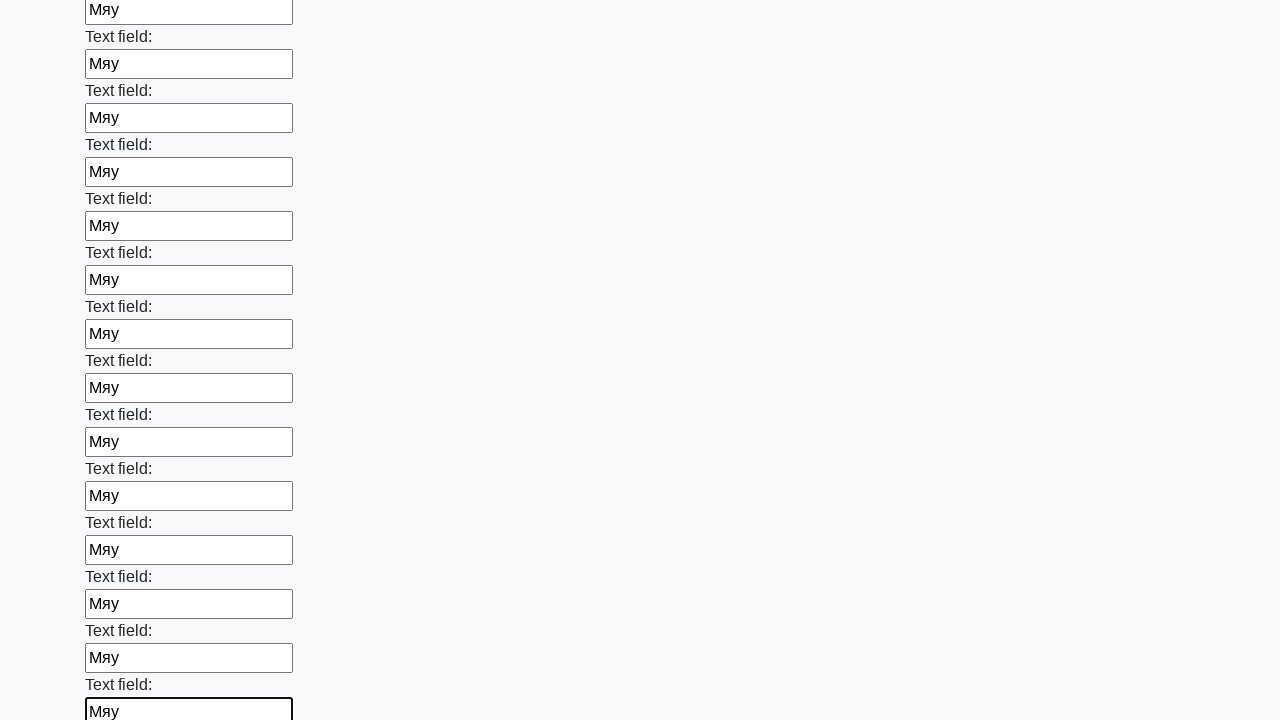

Filled an input field with text 'Мяу' on input >> nth=40
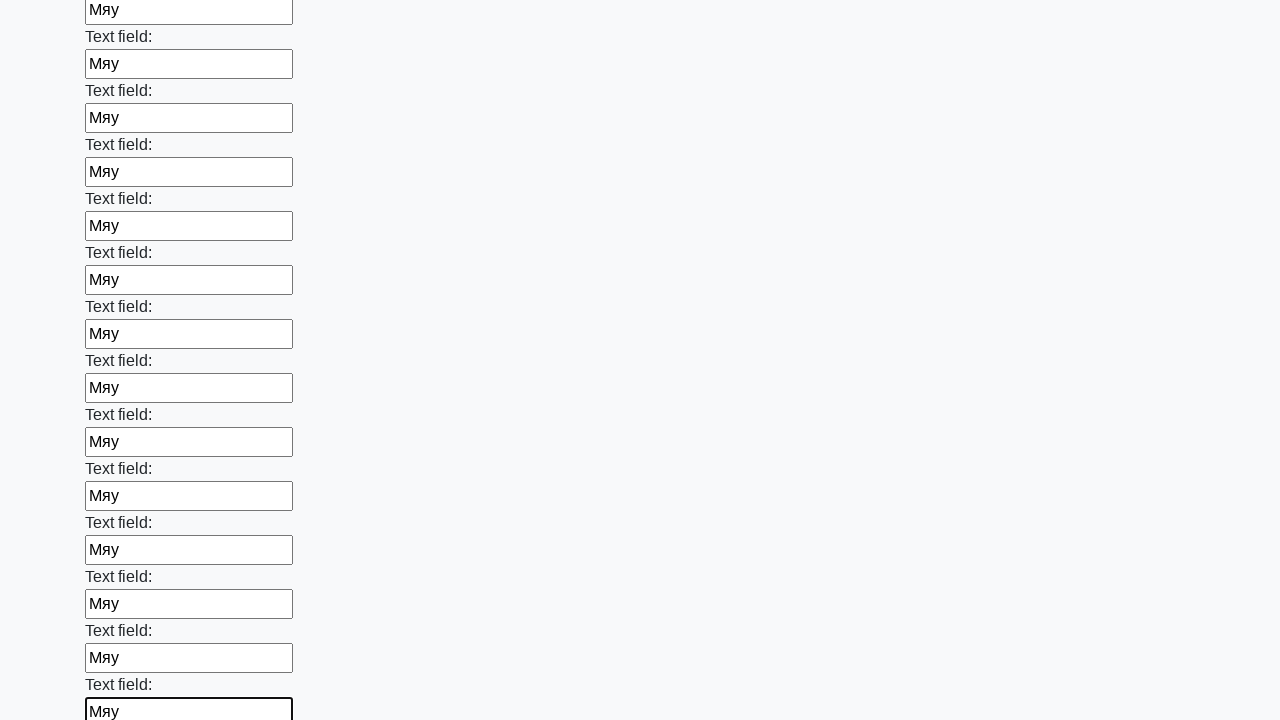

Filled an input field with text 'Мяу' on input >> nth=41
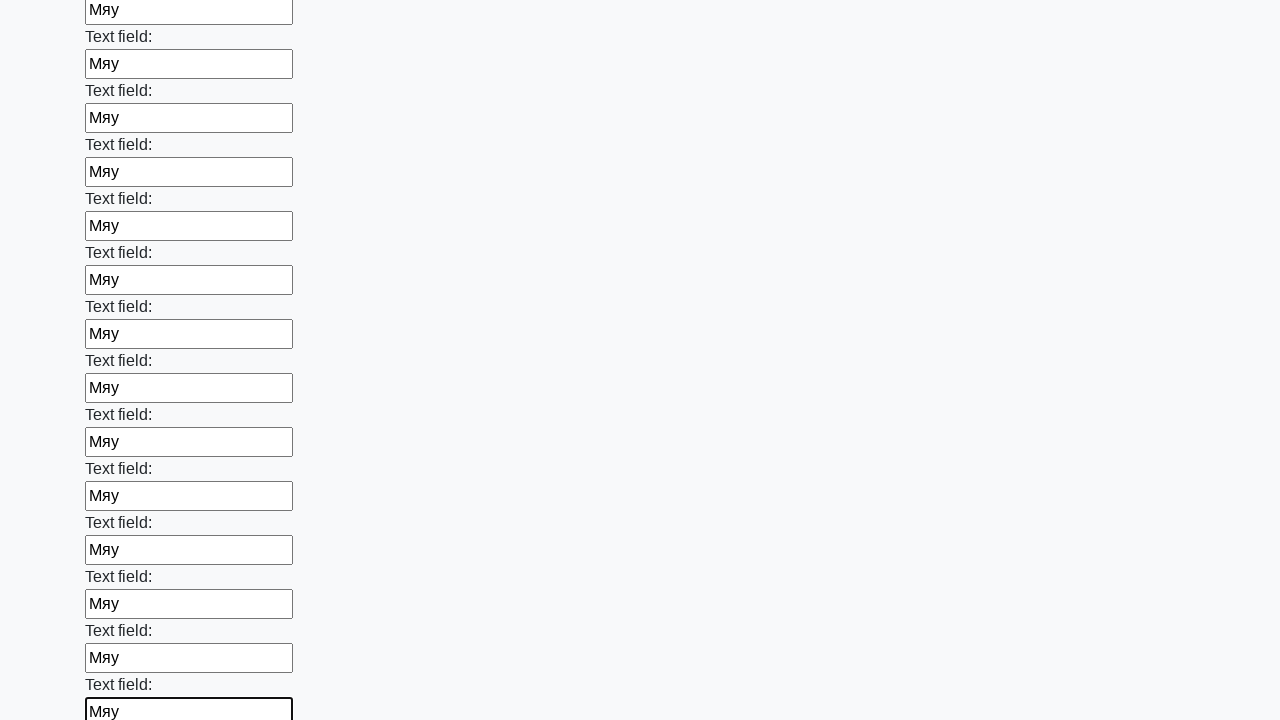

Filled an input field with text 'Мяу' on input >> nth=42
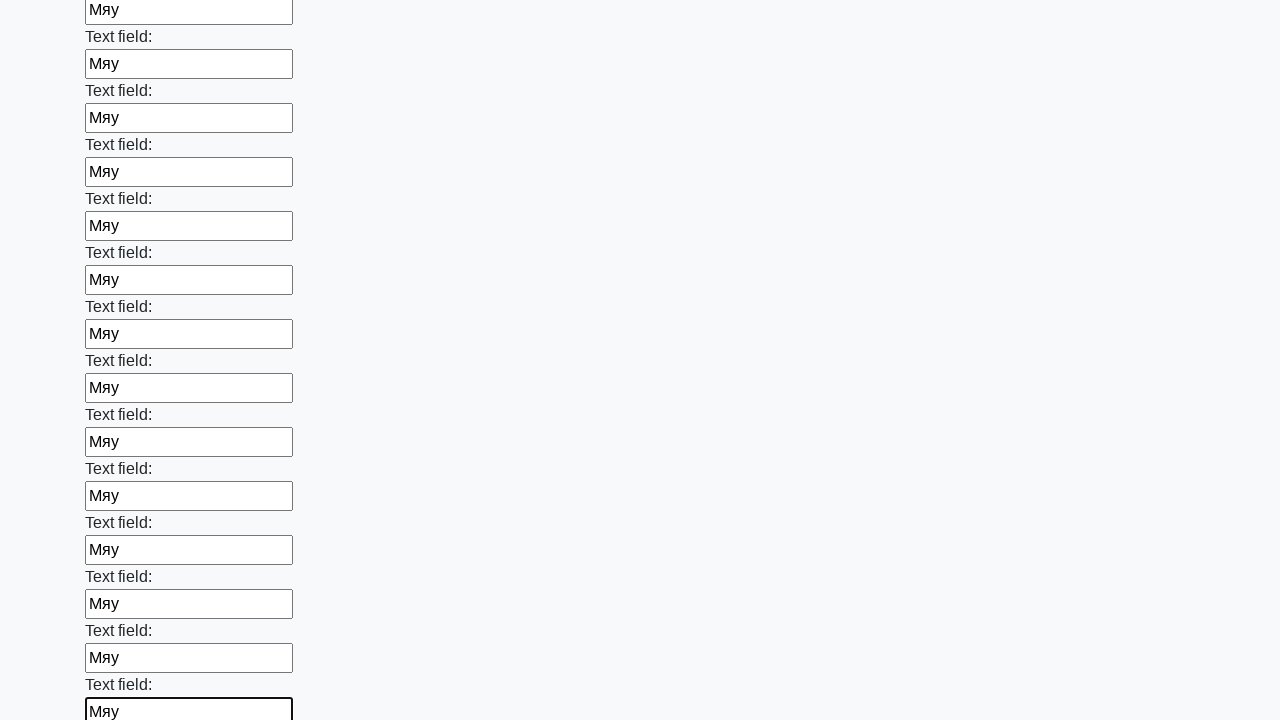

Filled an input field with text 'Мяу' on input >> nth=43
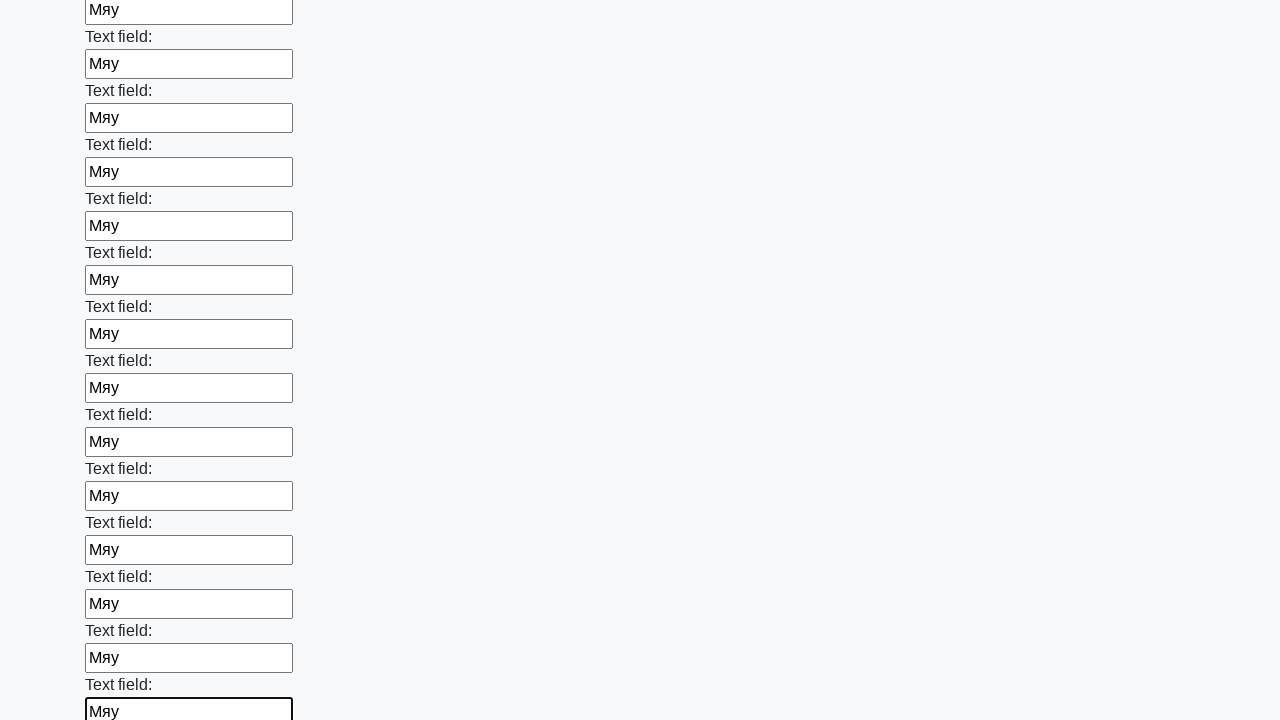

Filled an input field with text 'Мяу' on input >> nth=44
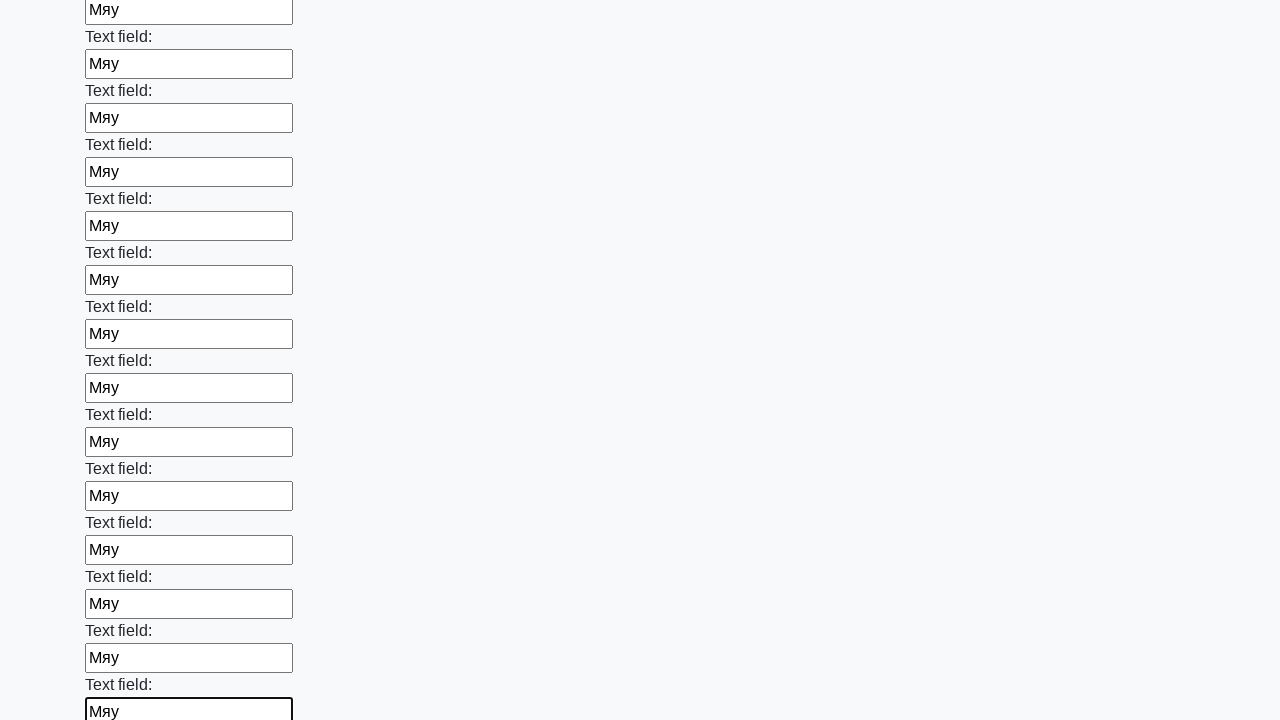

Filled an input field with text 'Мяу' on input >> nth=45
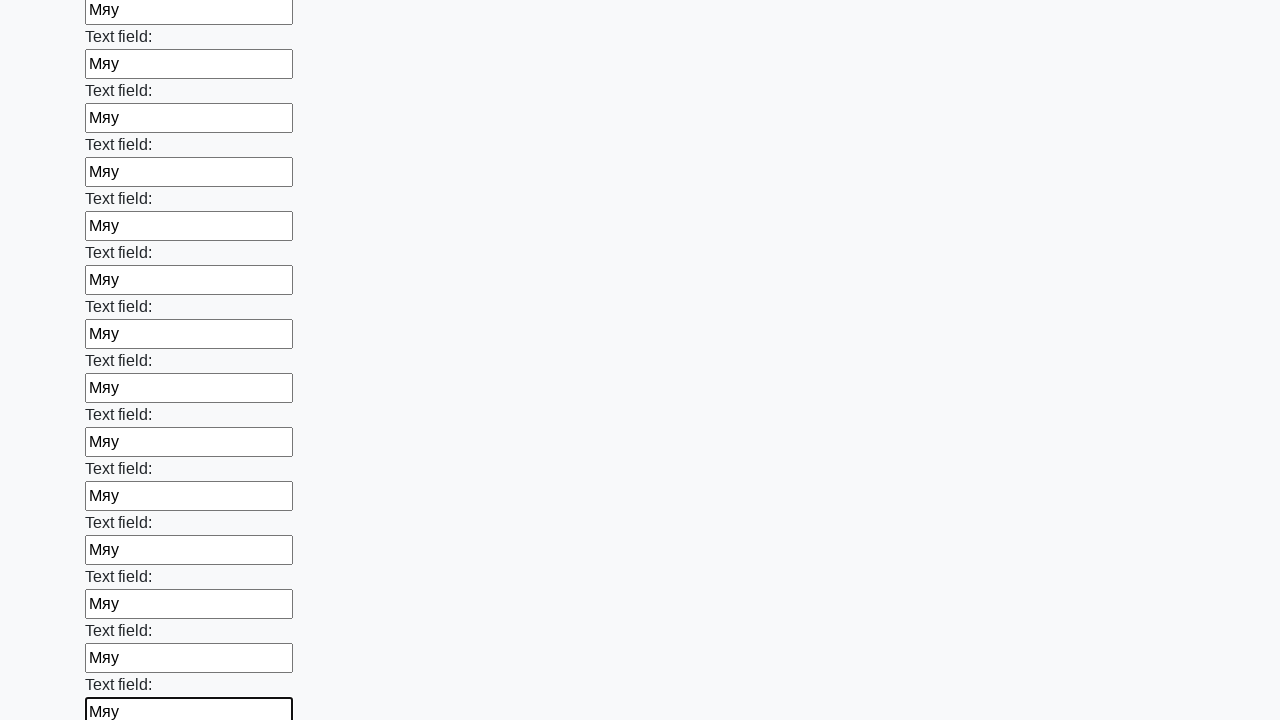

Filled an input field with text 'Мяу' on input >> nth=46
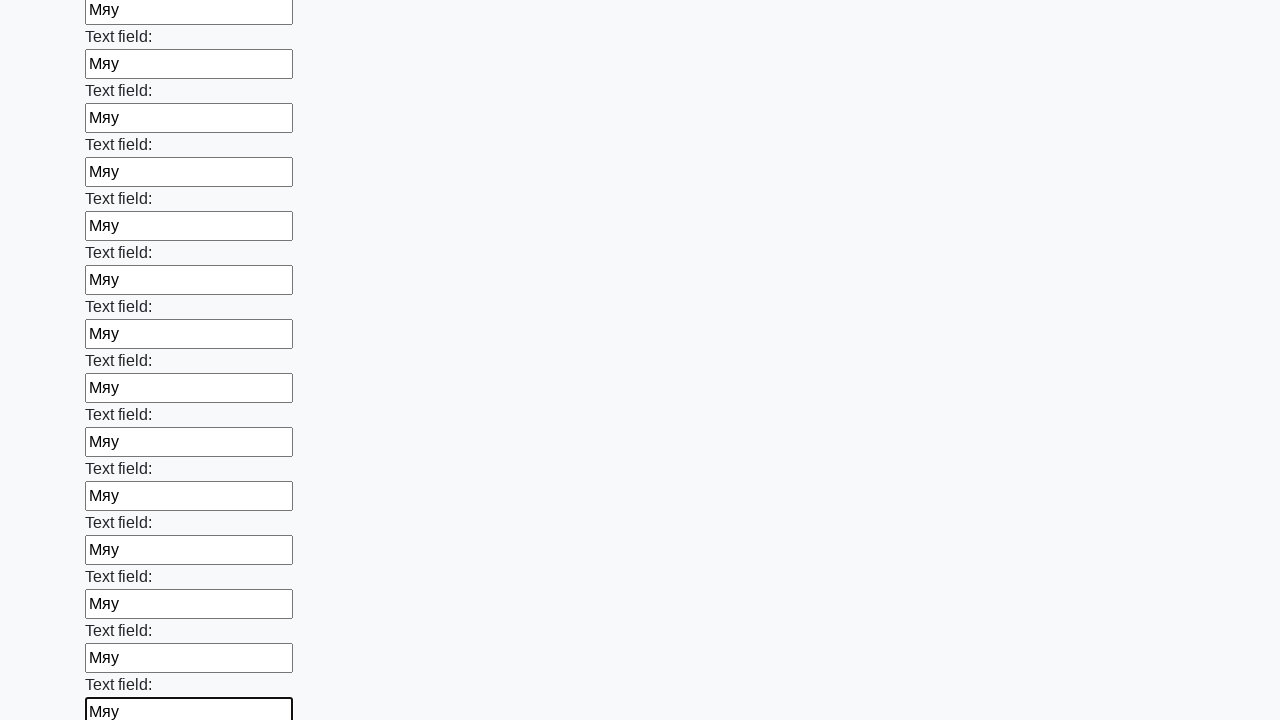

Filled an input field with text 'Мяу' on input >> nth=47
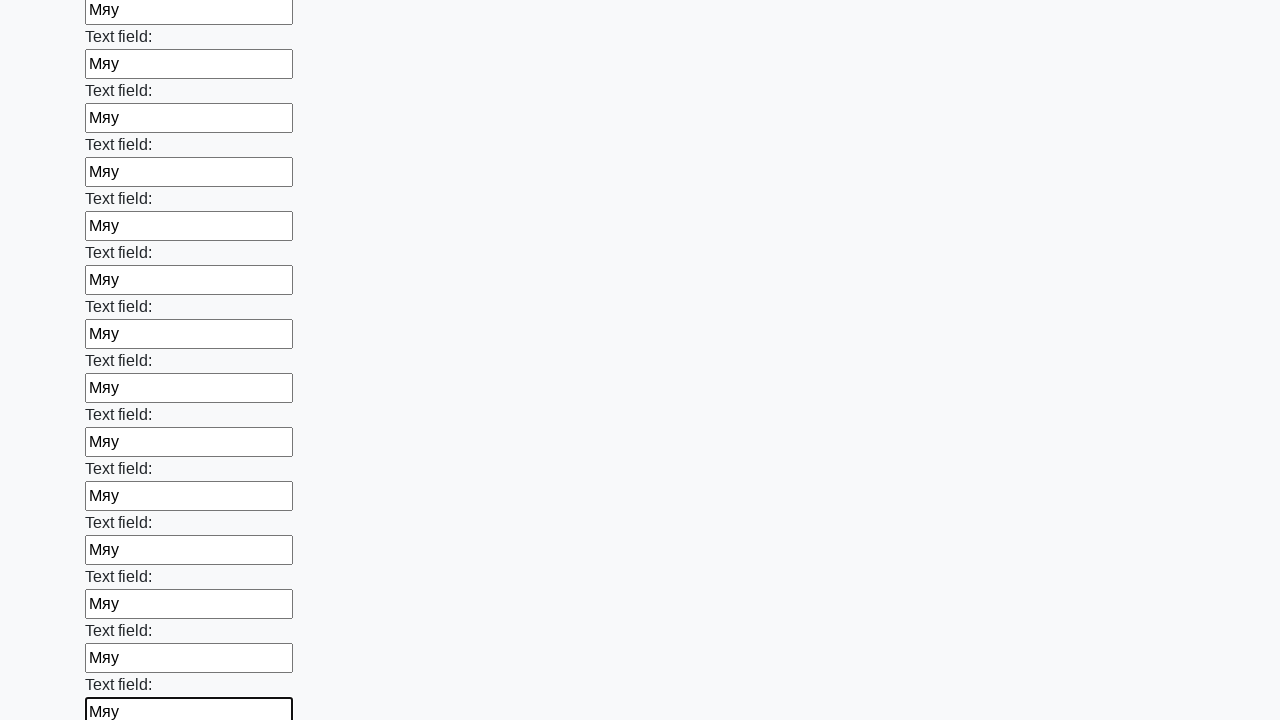

Filled an input field with text 'Мяу' on input >> nth=48
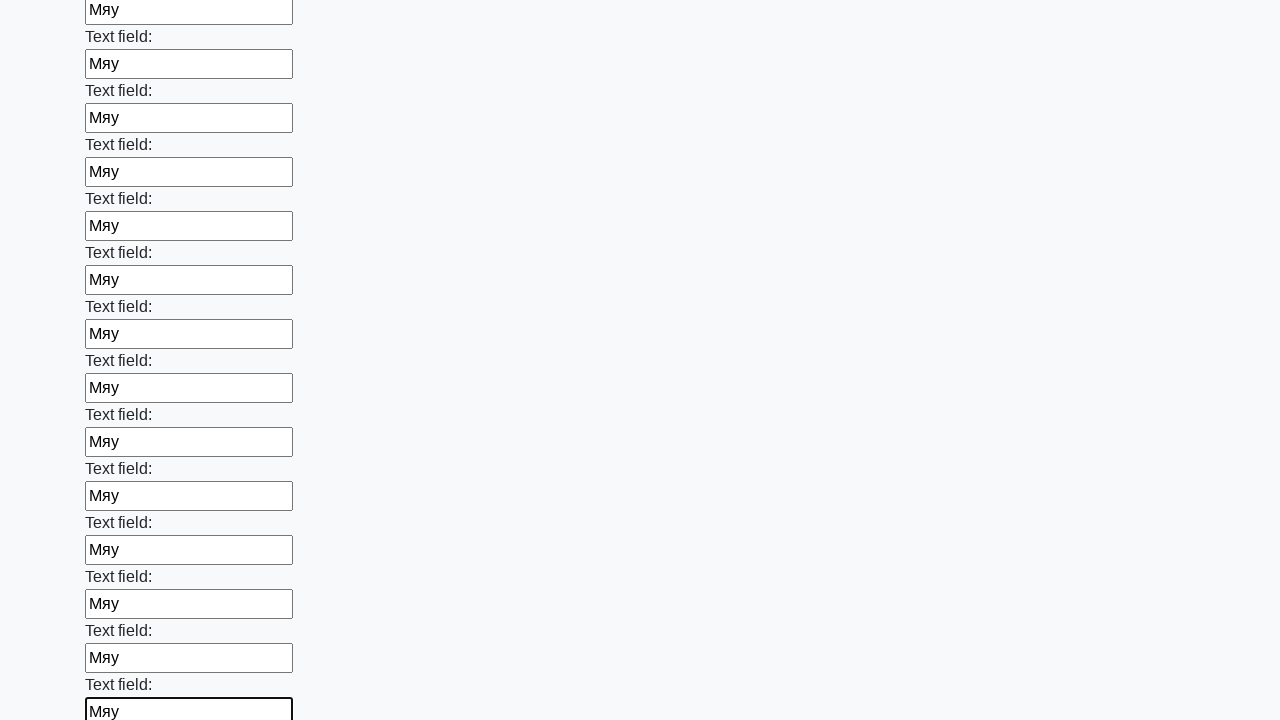

Filled an input field with text 'Мяу' on input >> nth=49
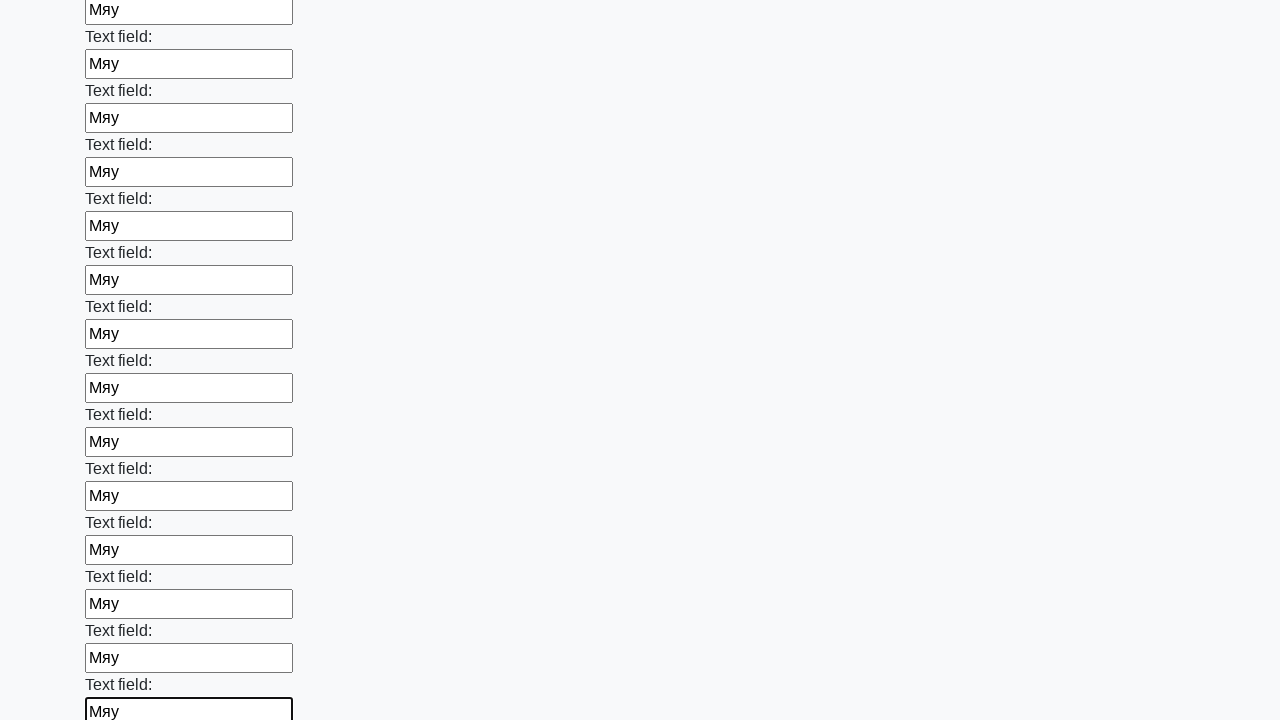

Filled an input field with text 'Мяу' on input >> nth=50
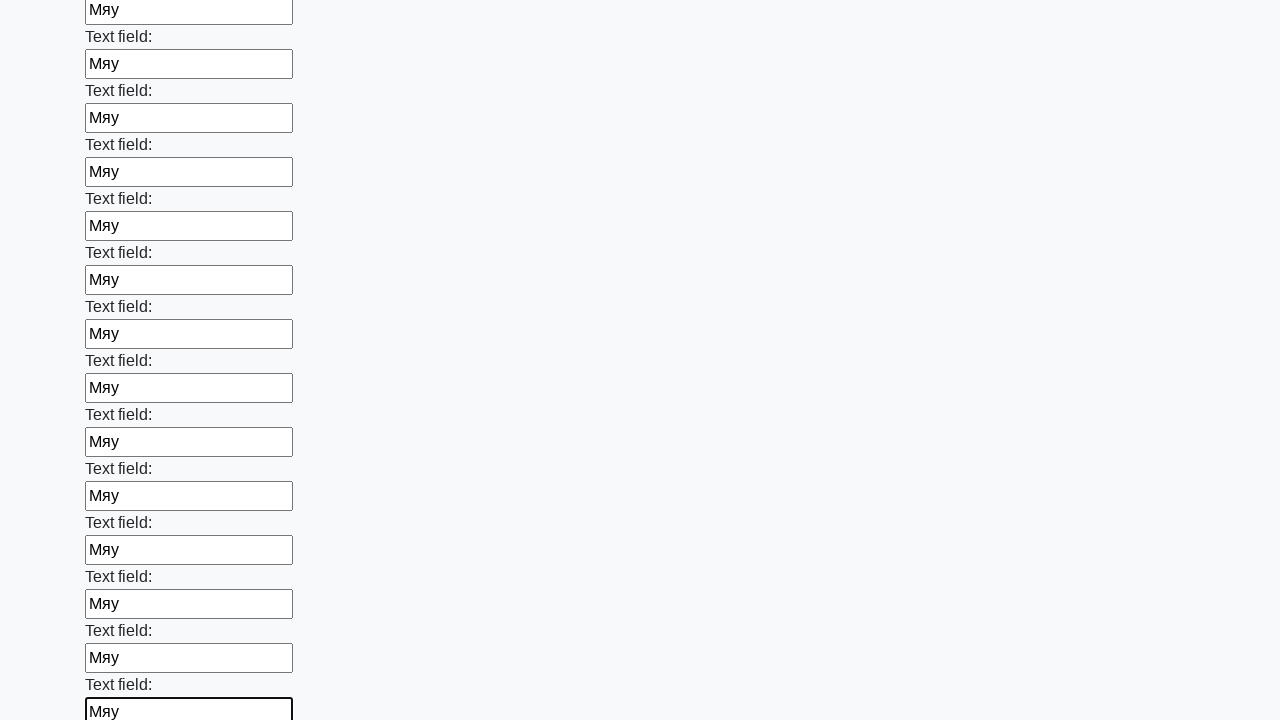

Filled an input field with text 'Мяу' on input >> nth=51
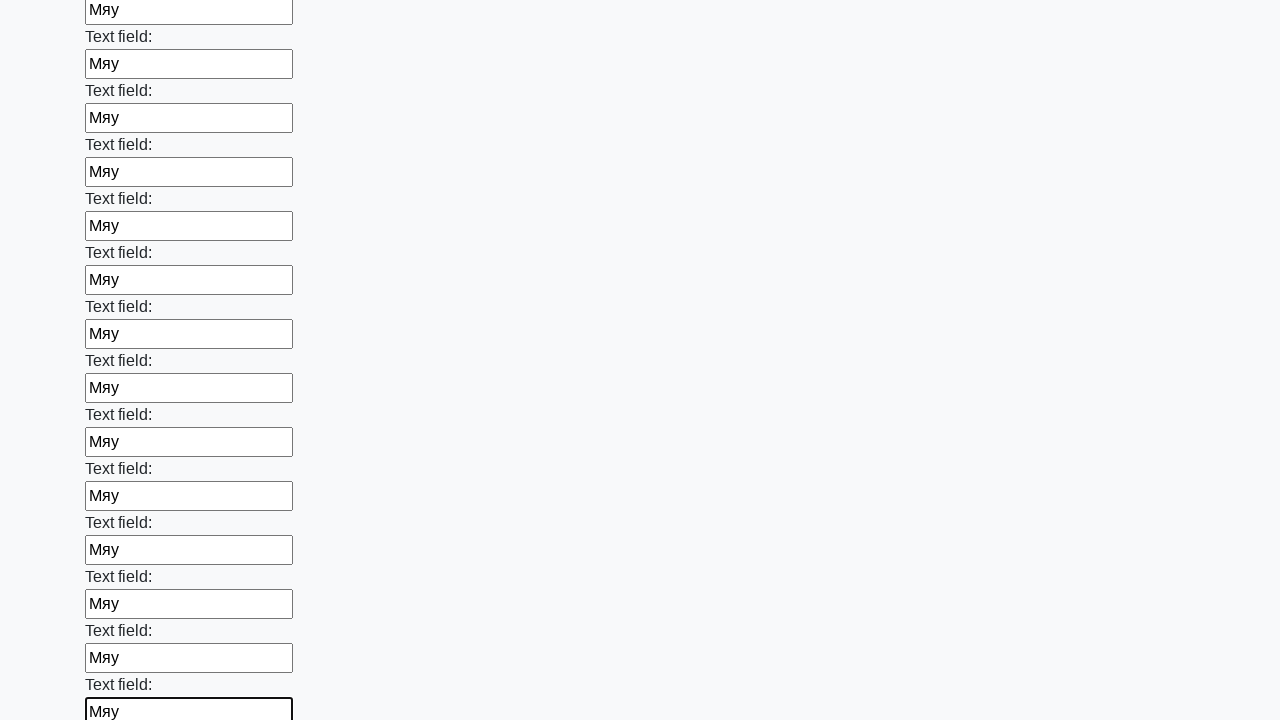

Filled an input field with text 'Мяу' on input >> nth=52
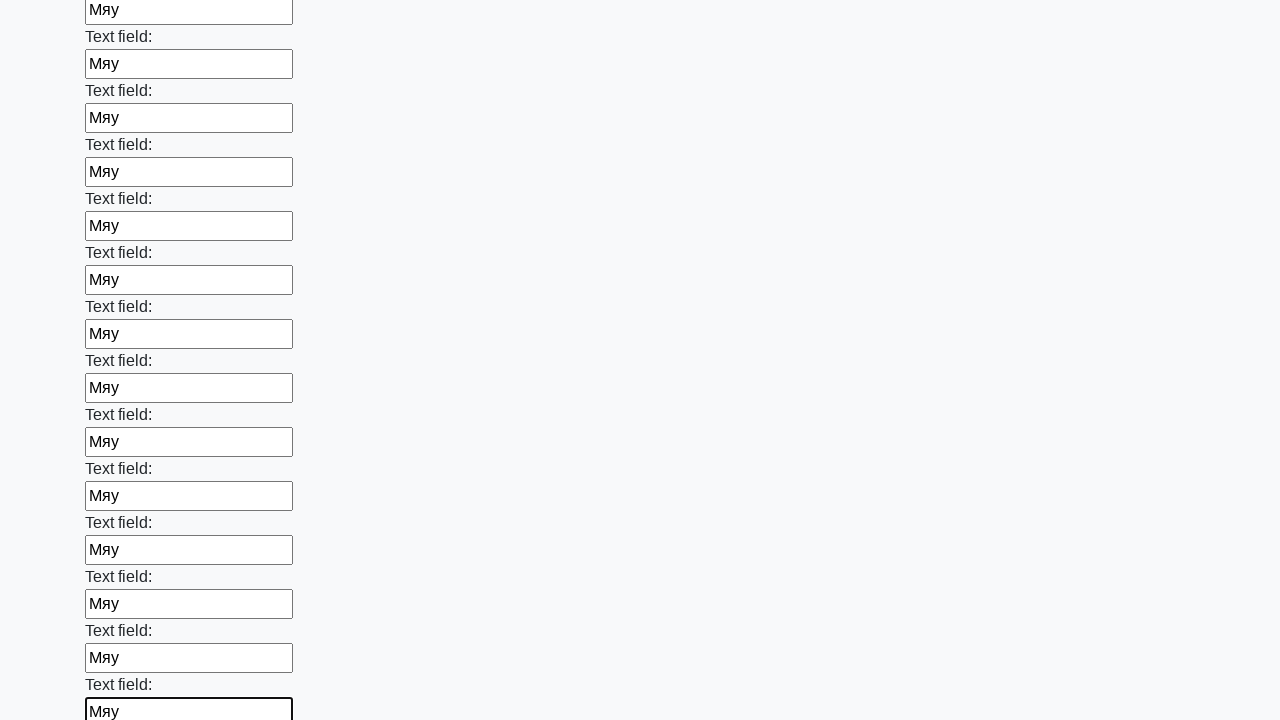

Filled an input field with text 'Мяу' on input >> nth=53
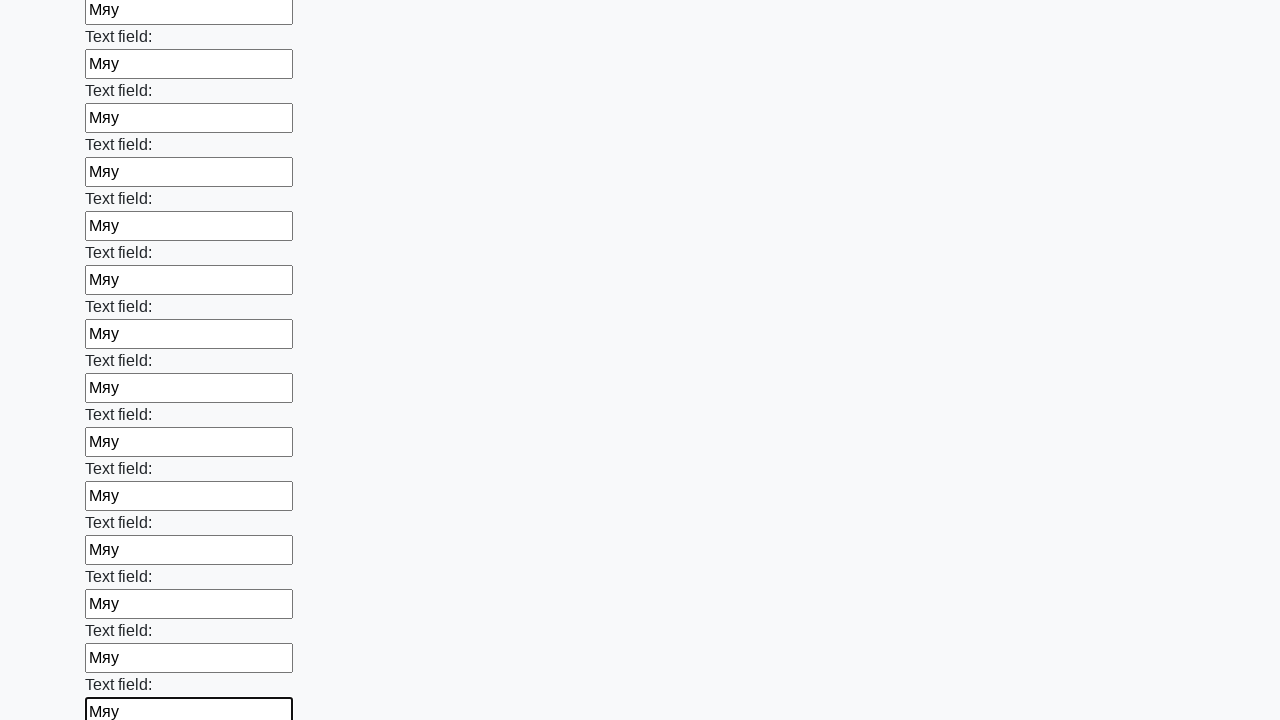

Filled an input field with text 'Мяу' on input >> nth=54
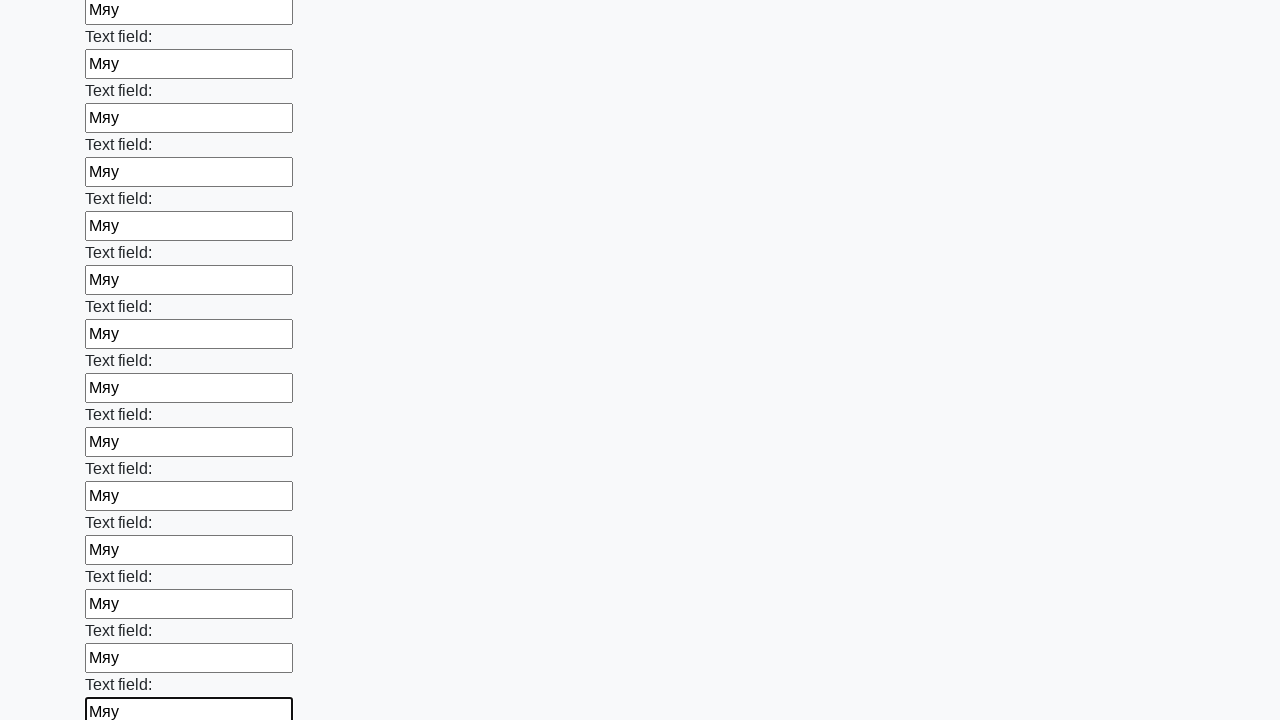

Filled an input field with text 'Мяу' on input >> nth=55
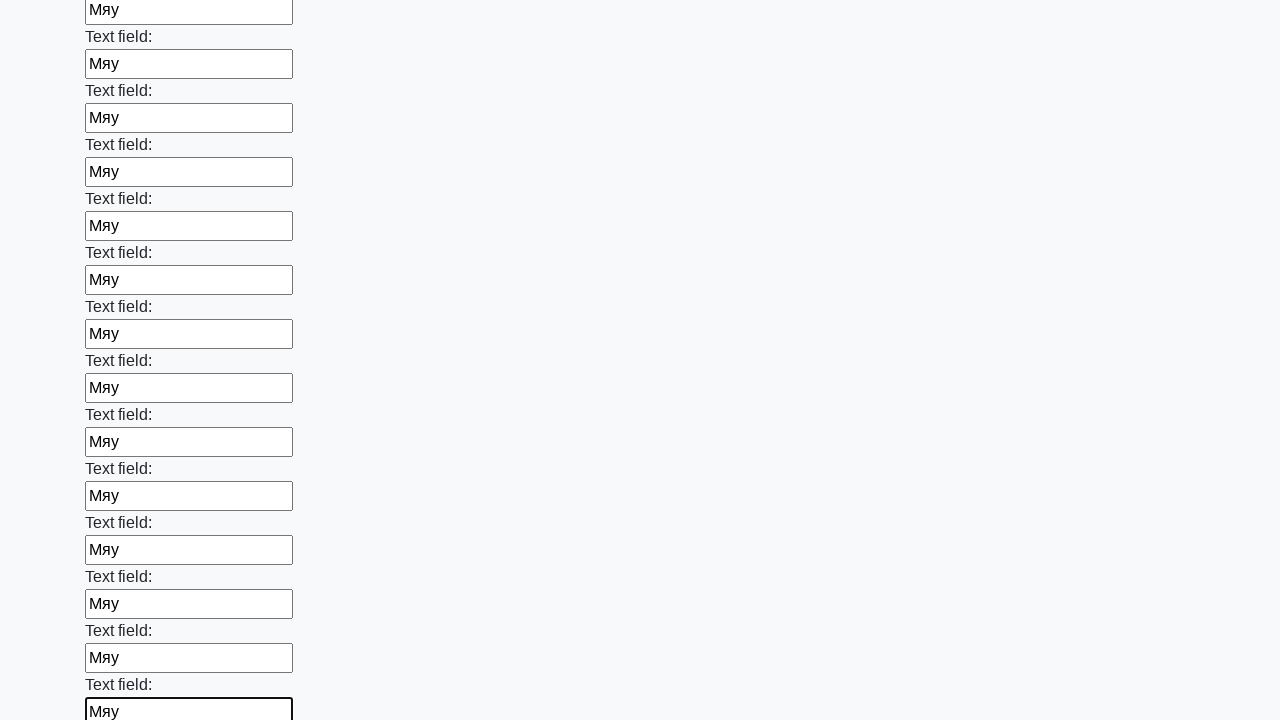

Filled an input field with text 'Мяу' on input >> nth=56
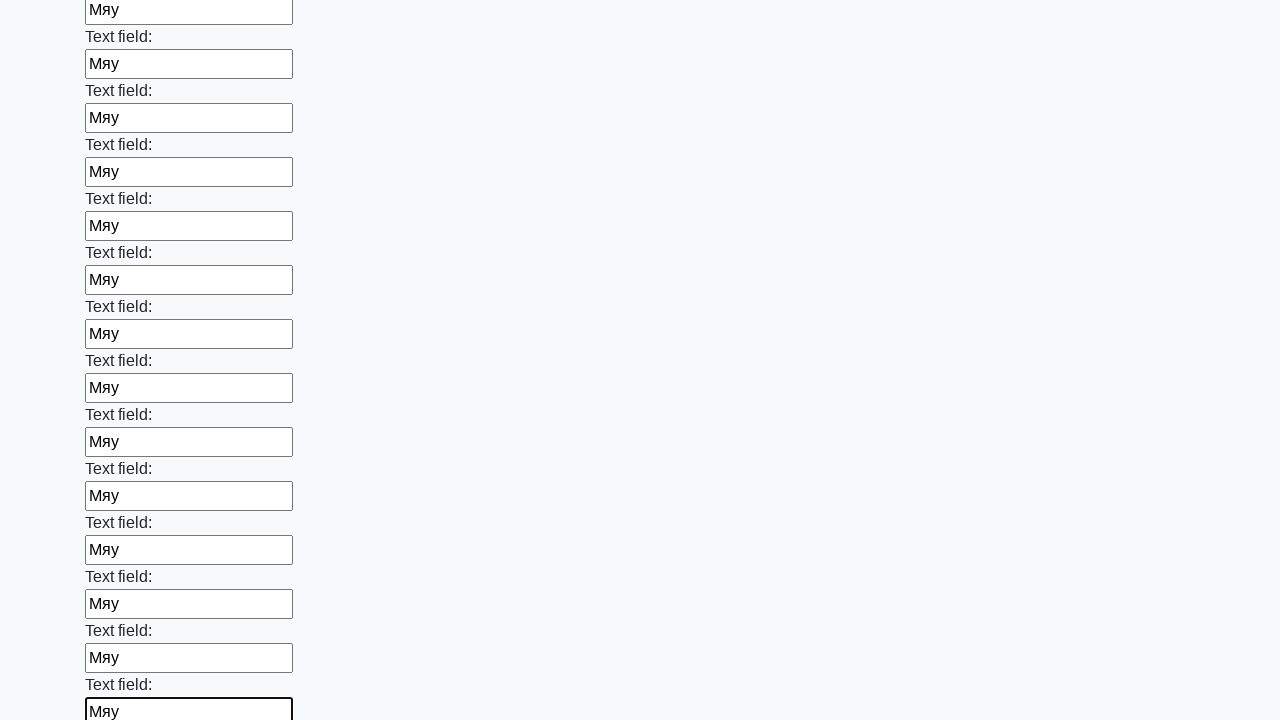

Filled an input field with text 'Мяу' on input >> nth=57
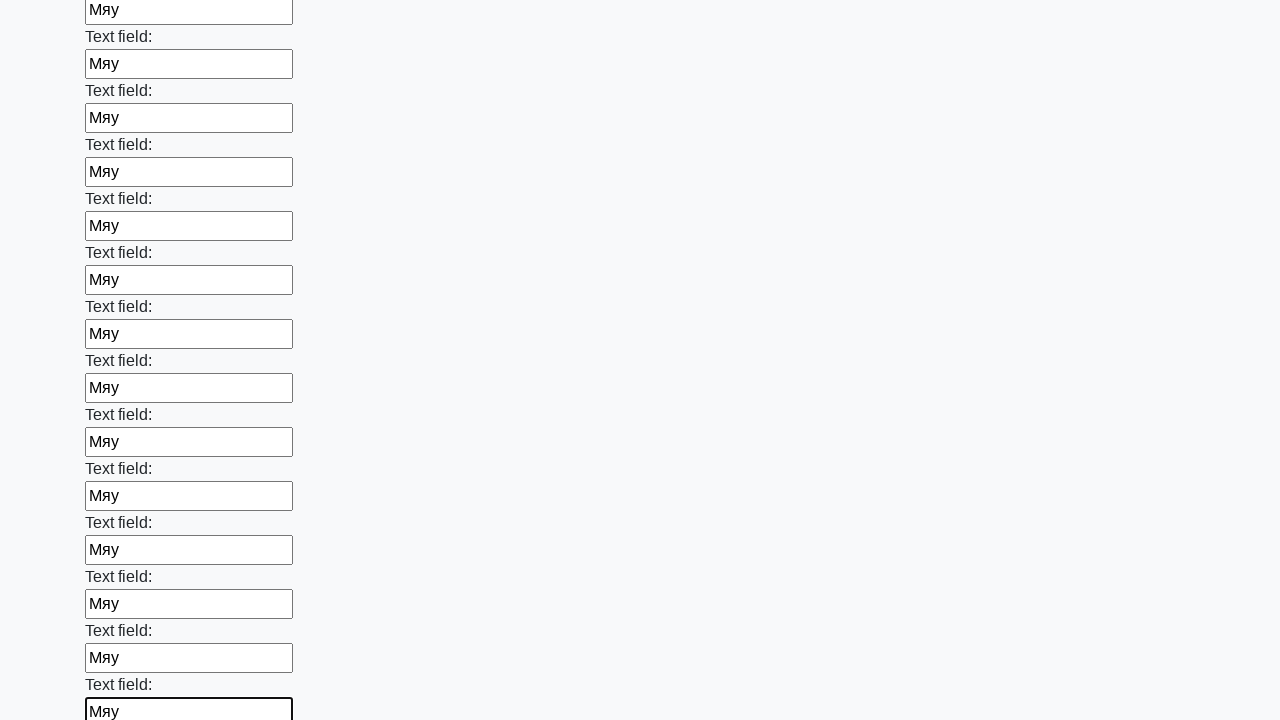

Filled an input field with text 'Мяу' on input >> nth=58
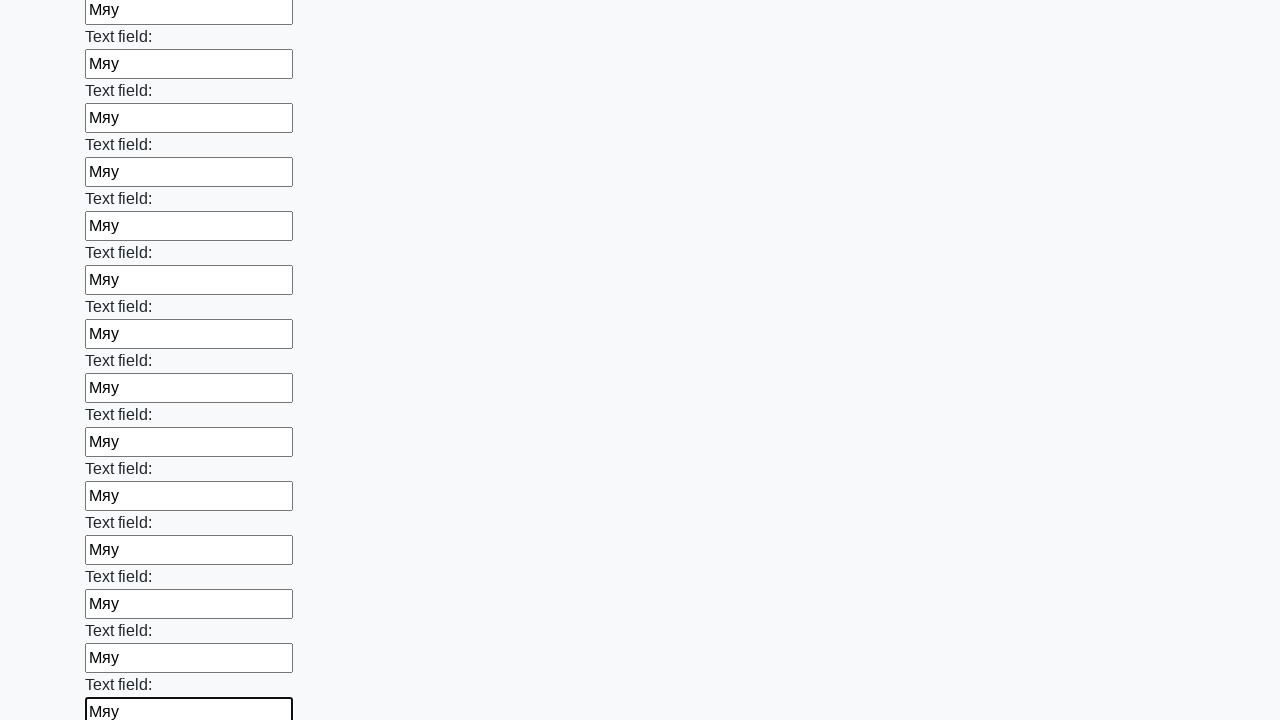

Filled an input field with text 'Мяу' on input >> nth=59
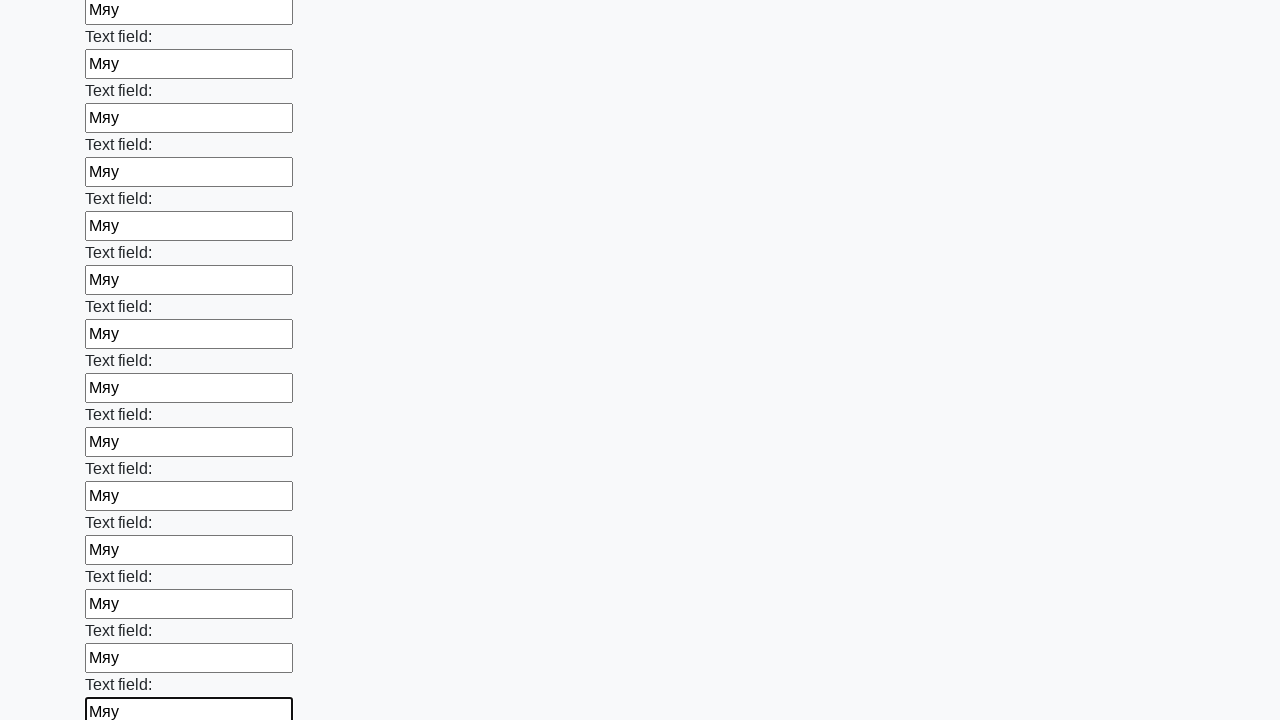

Filled an input field with text 'Мяу' on input >> nth=60
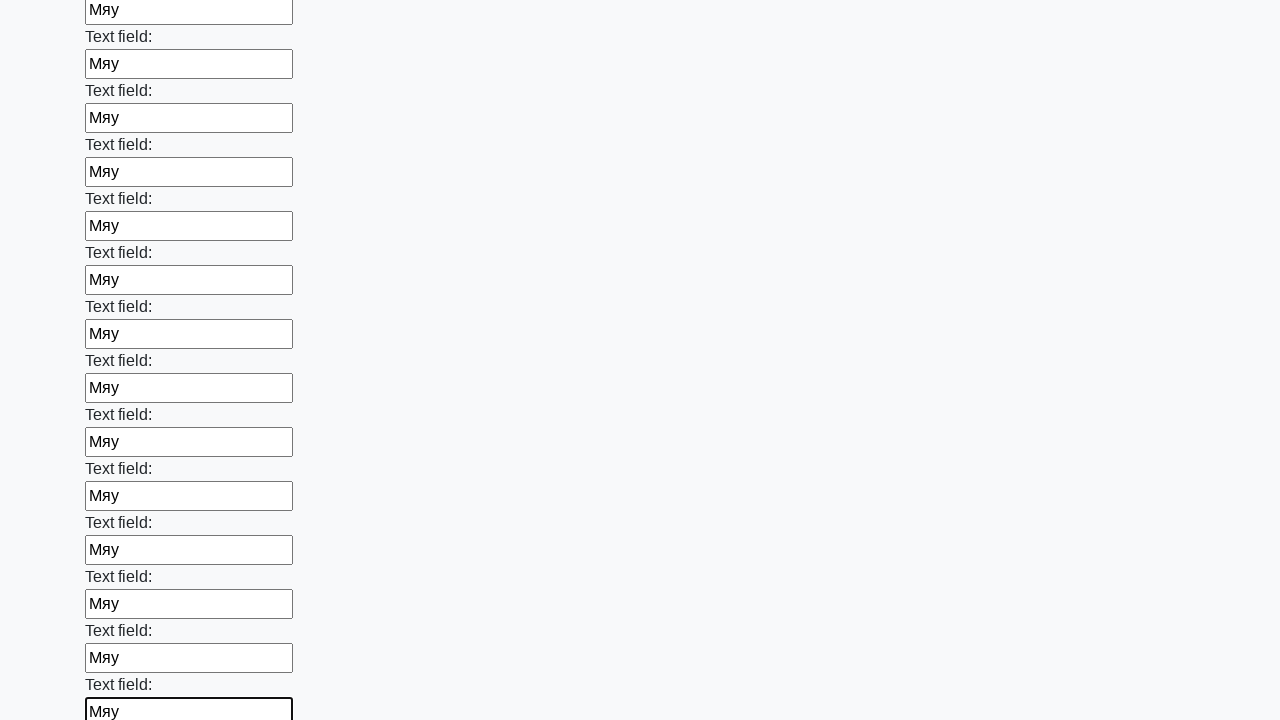

Filled an input field with text 'Мяу' on input >> nth=61
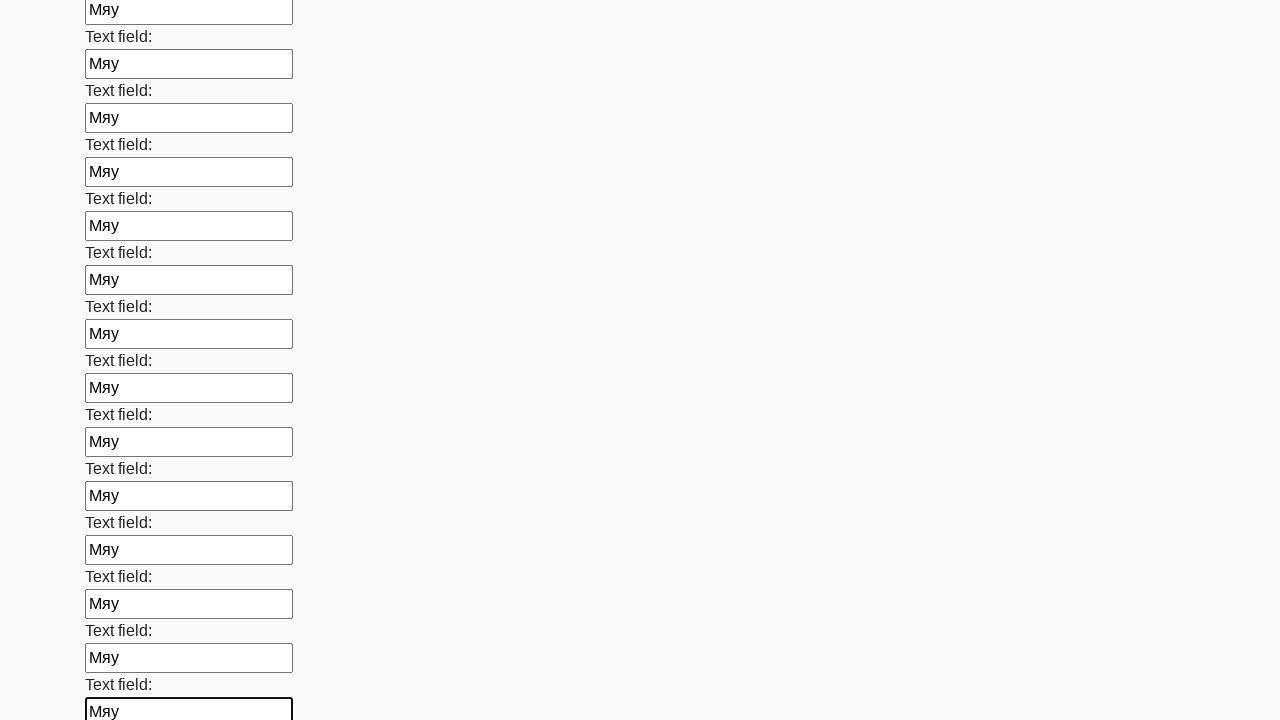

Filled an input field with text 'Мяу' on input >> nth=62
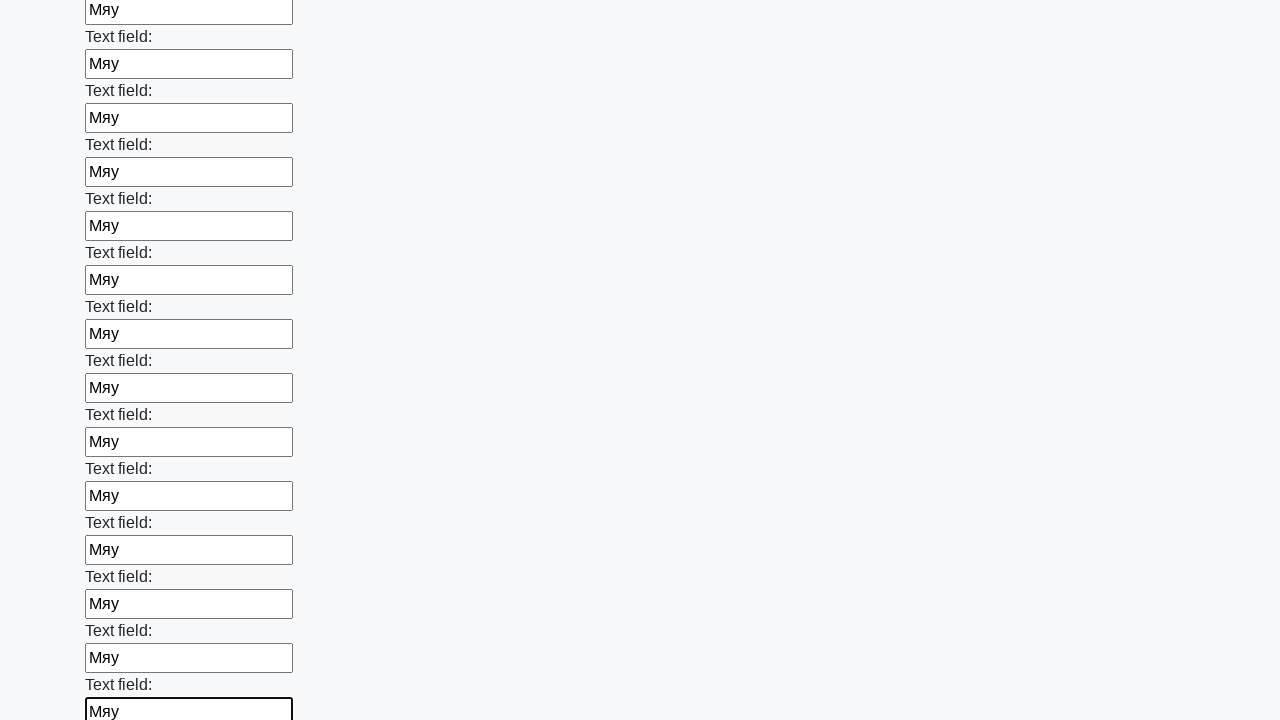

Filled an input field with text 'Мяу' on input >> nth=63
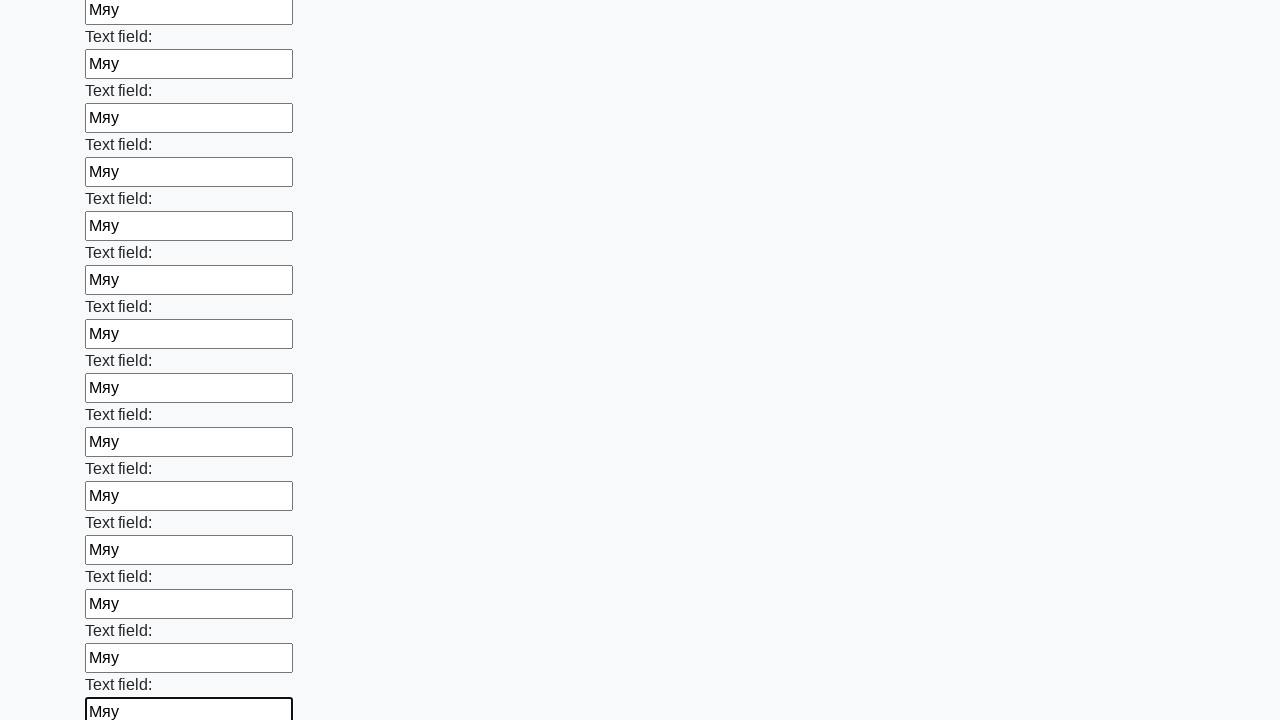

Filled an input field with text 'Мяу' on input >> nth=64
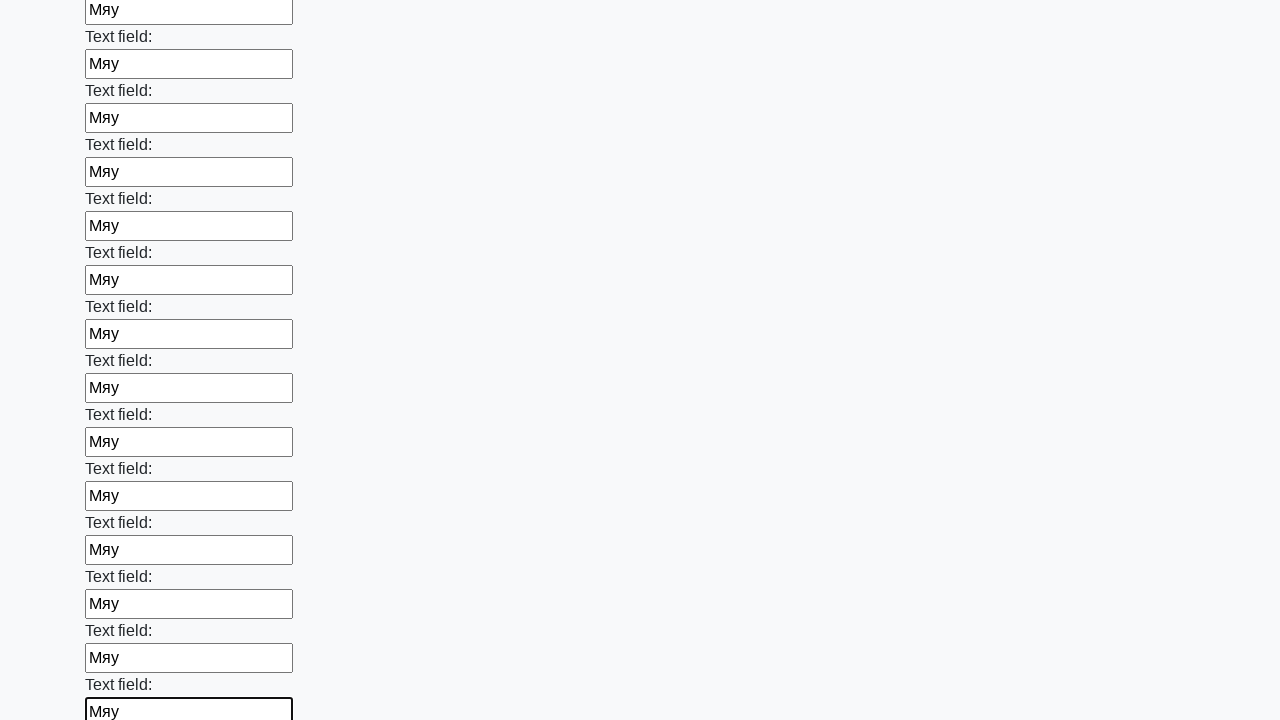

Filled an input field with text 'Мяу' on input >> nth=65
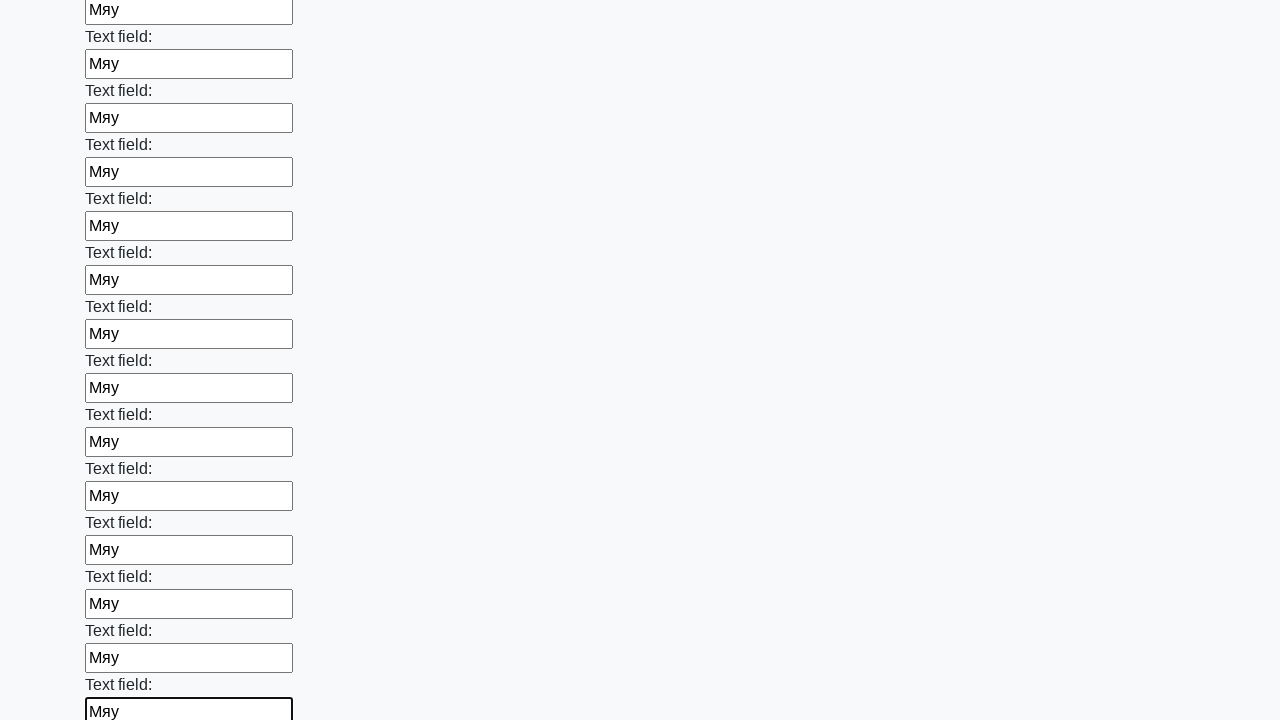

Filled an input field with text 'Мяу' on input >> nth=66
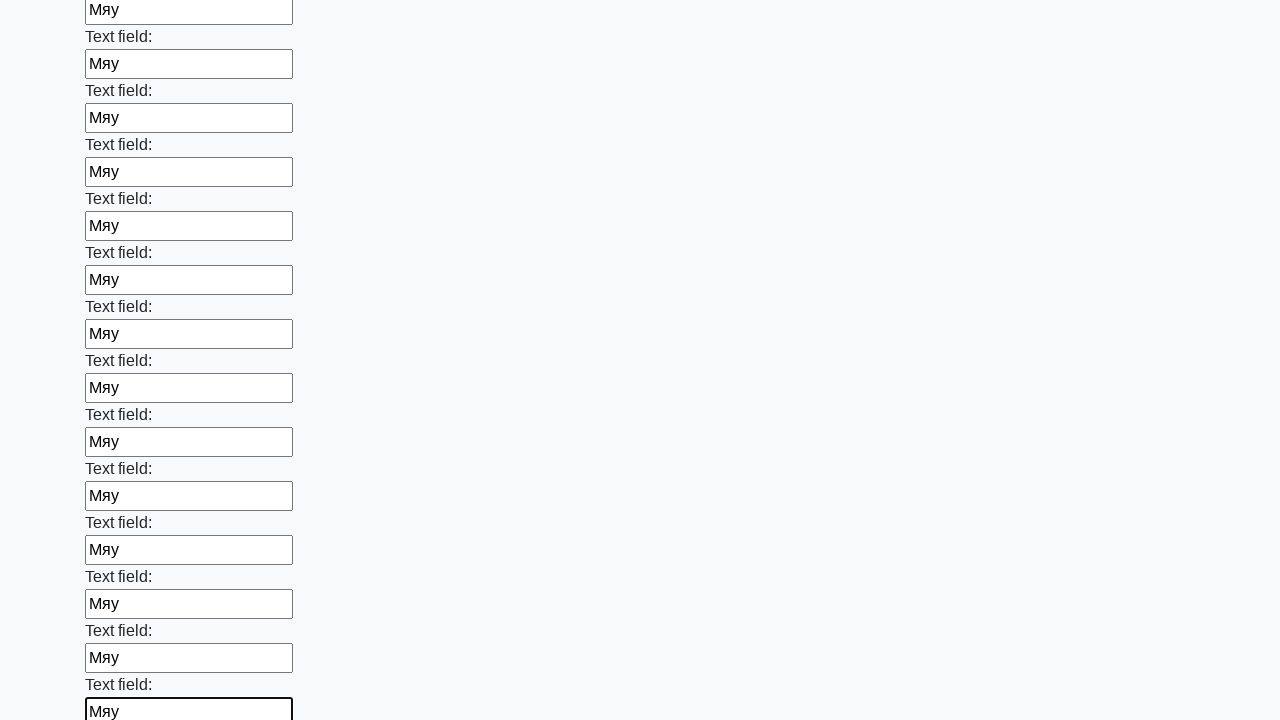

Filled an input field with text 'Мяу' on input >> nth=67
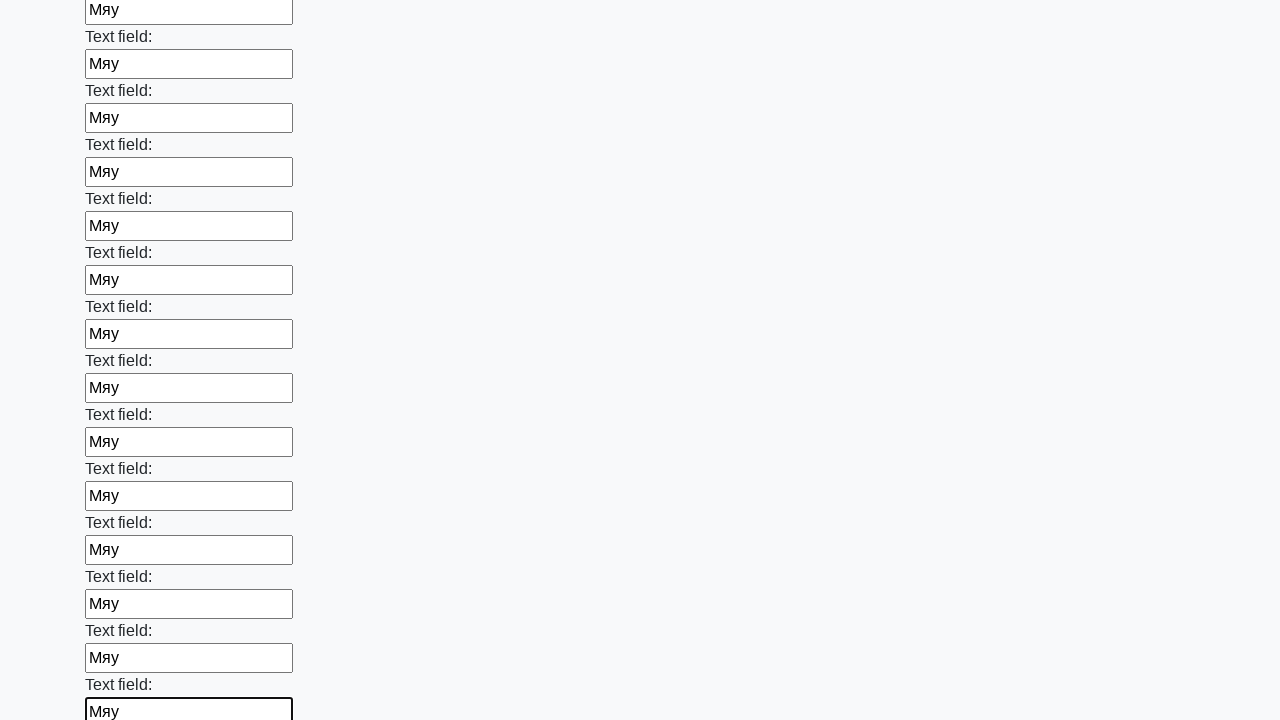

Filled an input field with text 'Мяу' on input >> nth=68
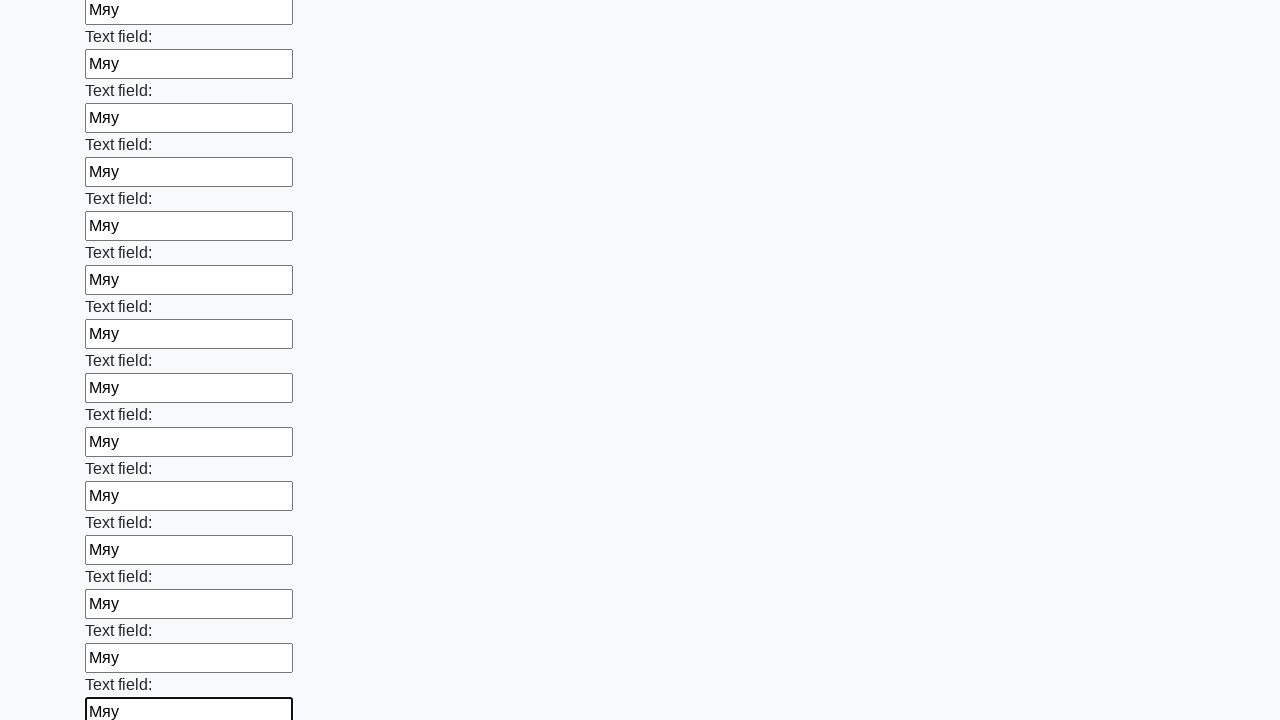

Filled an input field with text 'Мяу' on input >> nth=69
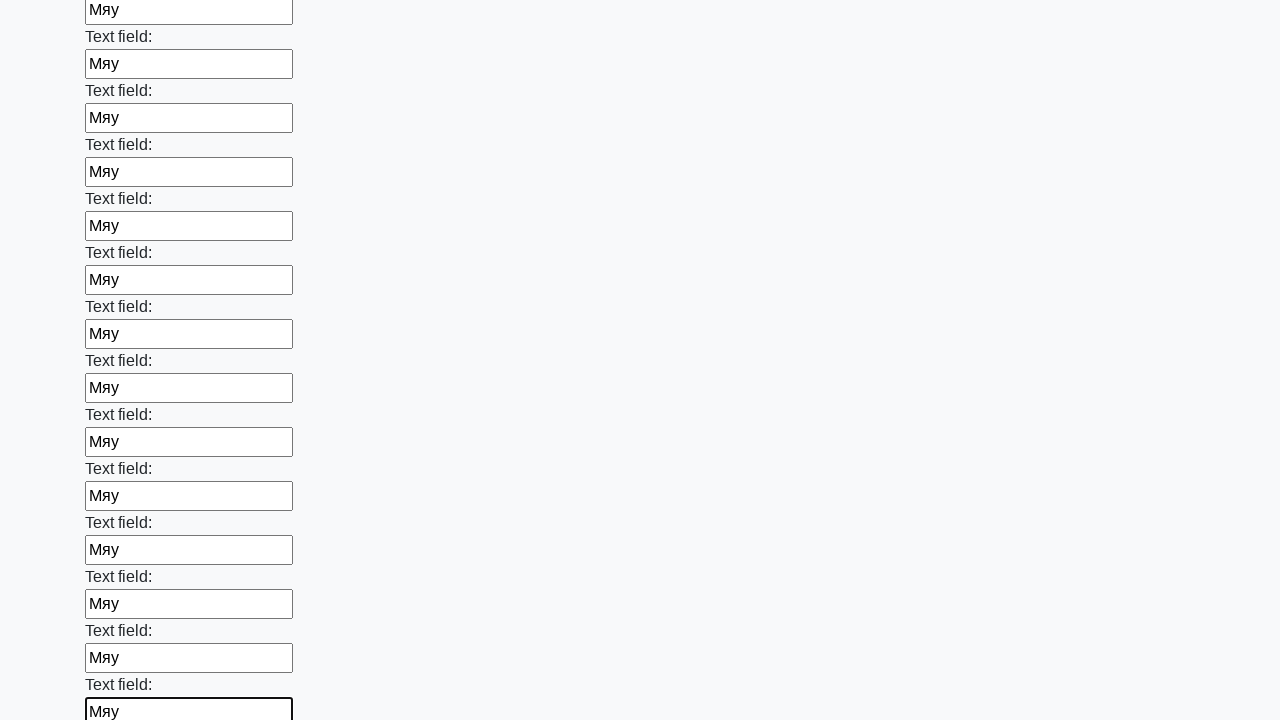

Filled an input field with text 'Мяу' on input >> nth=70
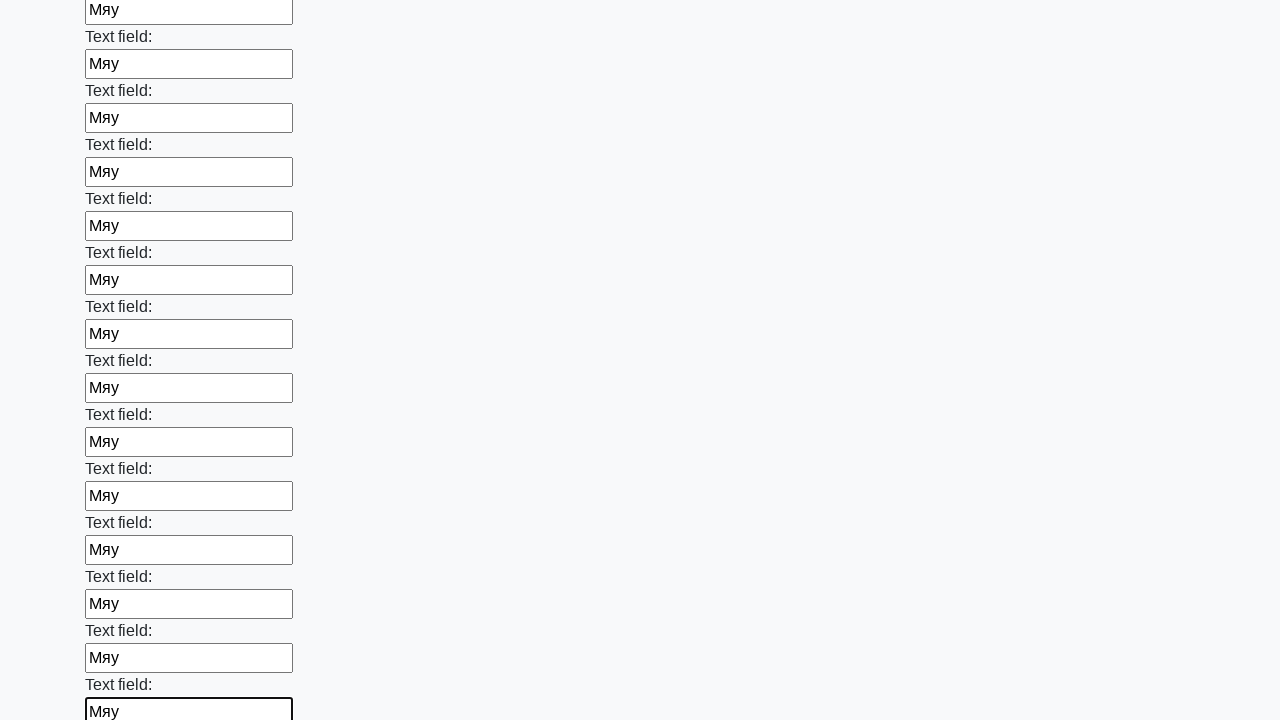

Filled an input field with text 'Мяу' on input >> nth=71
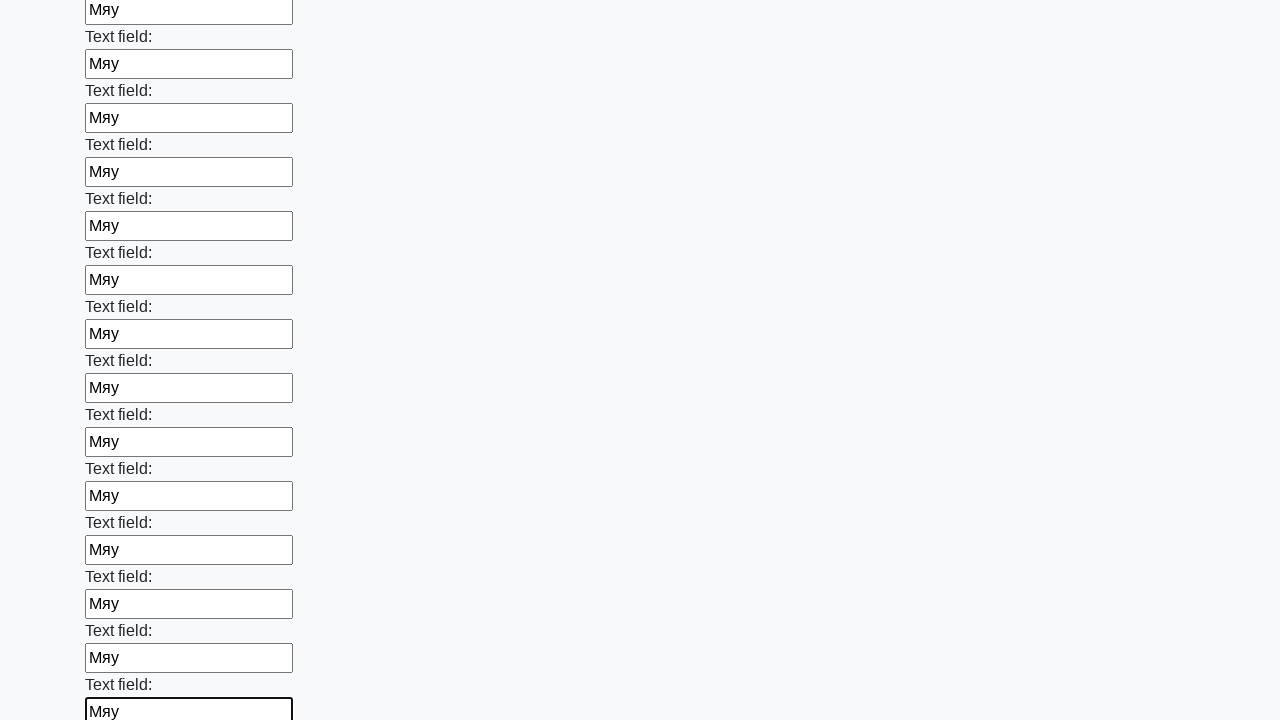

Filled an input field with text 'Мяу' on input >> nth=72
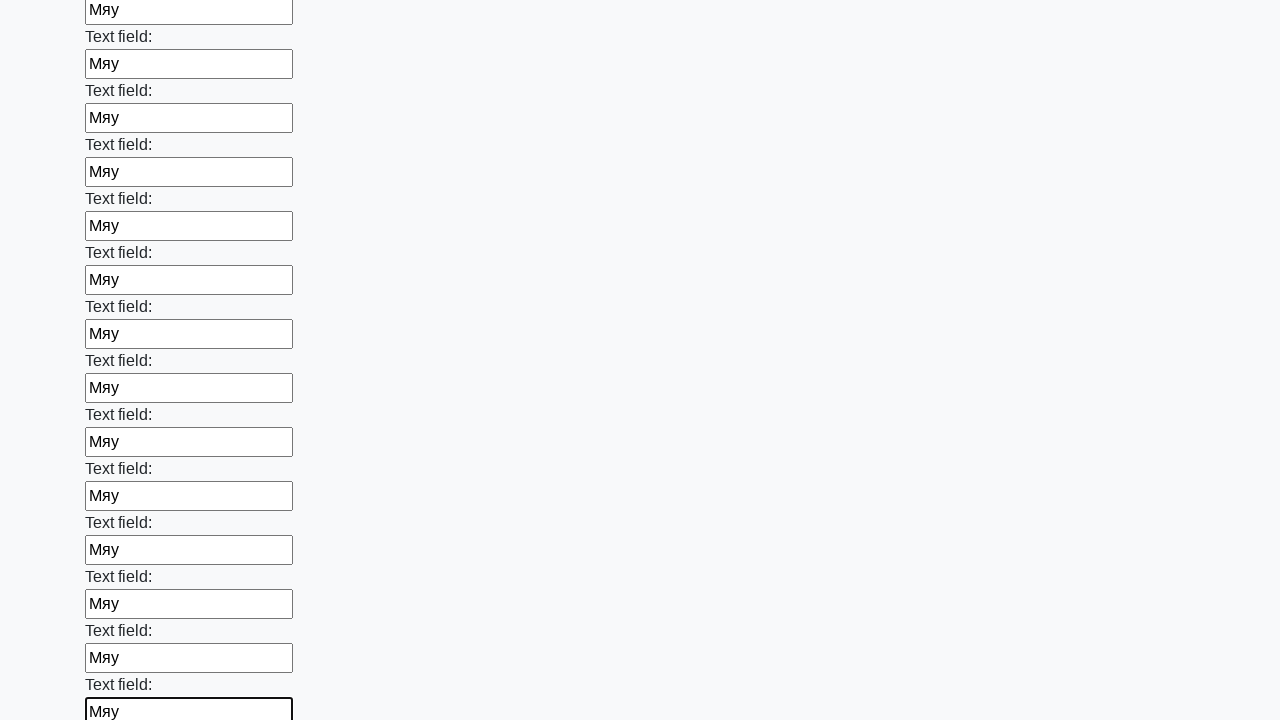

Filled an input field with text 'Мяу' on input >> nth=73
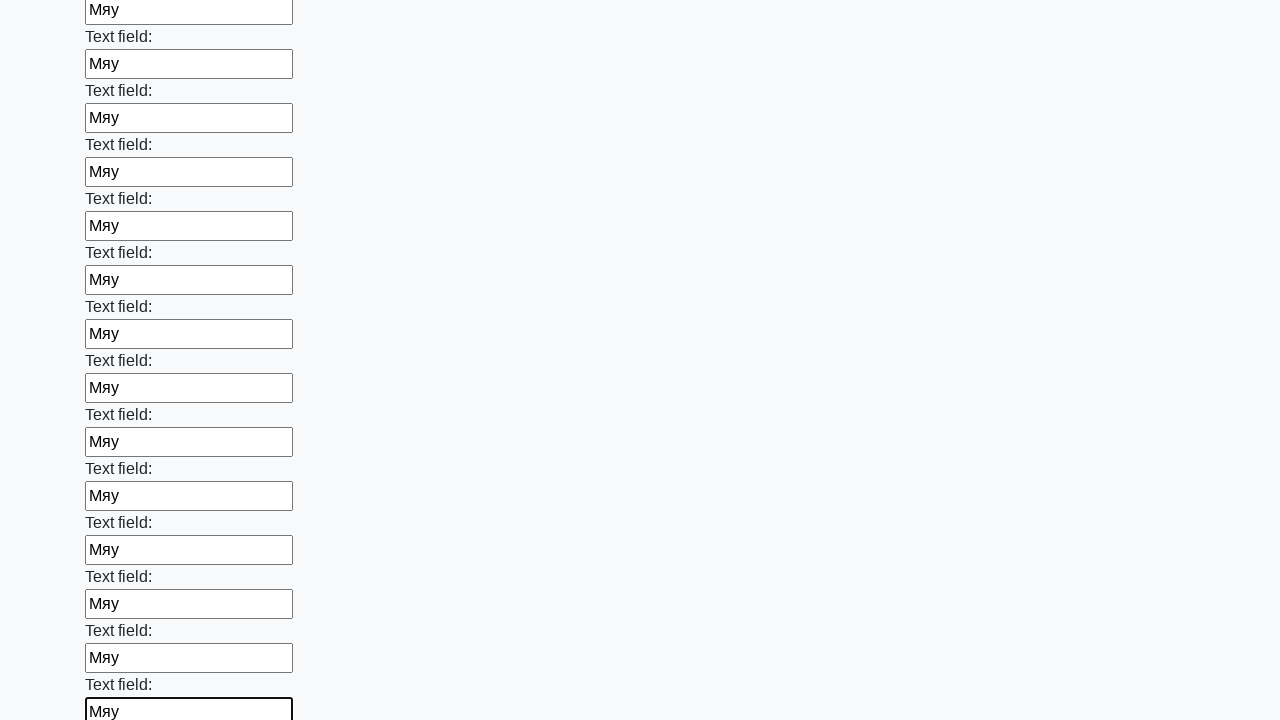

Filled an input field with text 'Мяу' on input >> nth=74
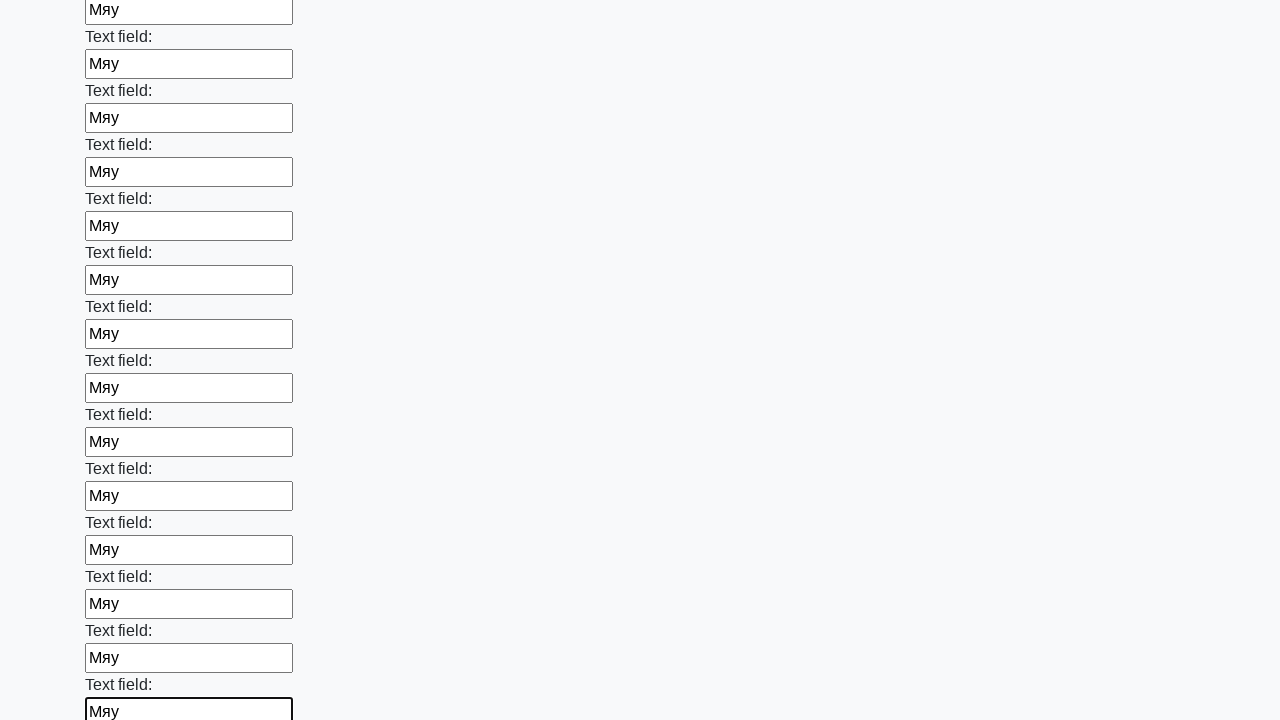

Filled an input field with text 'Мяу' on input >> nth=75
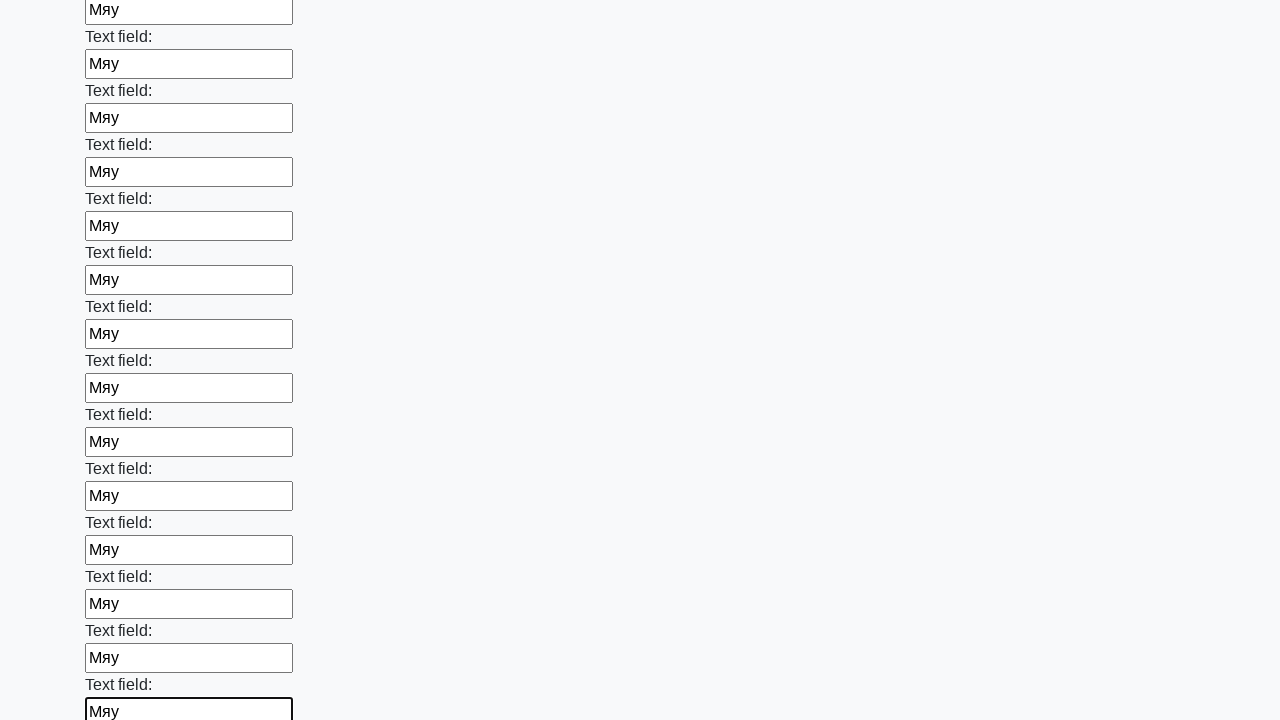

Filled an input field with text 'Мяу' on input >> nth=76
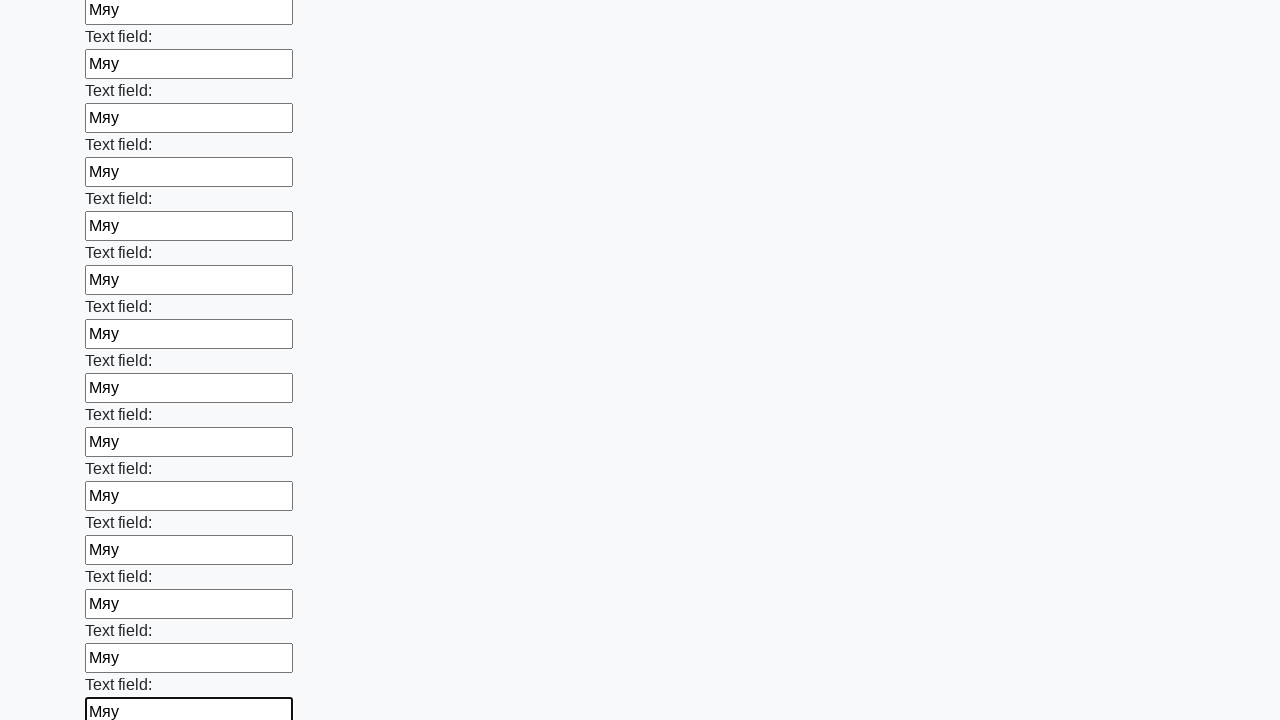

Filled an input field with text 'Мяу' on input >> nth=77
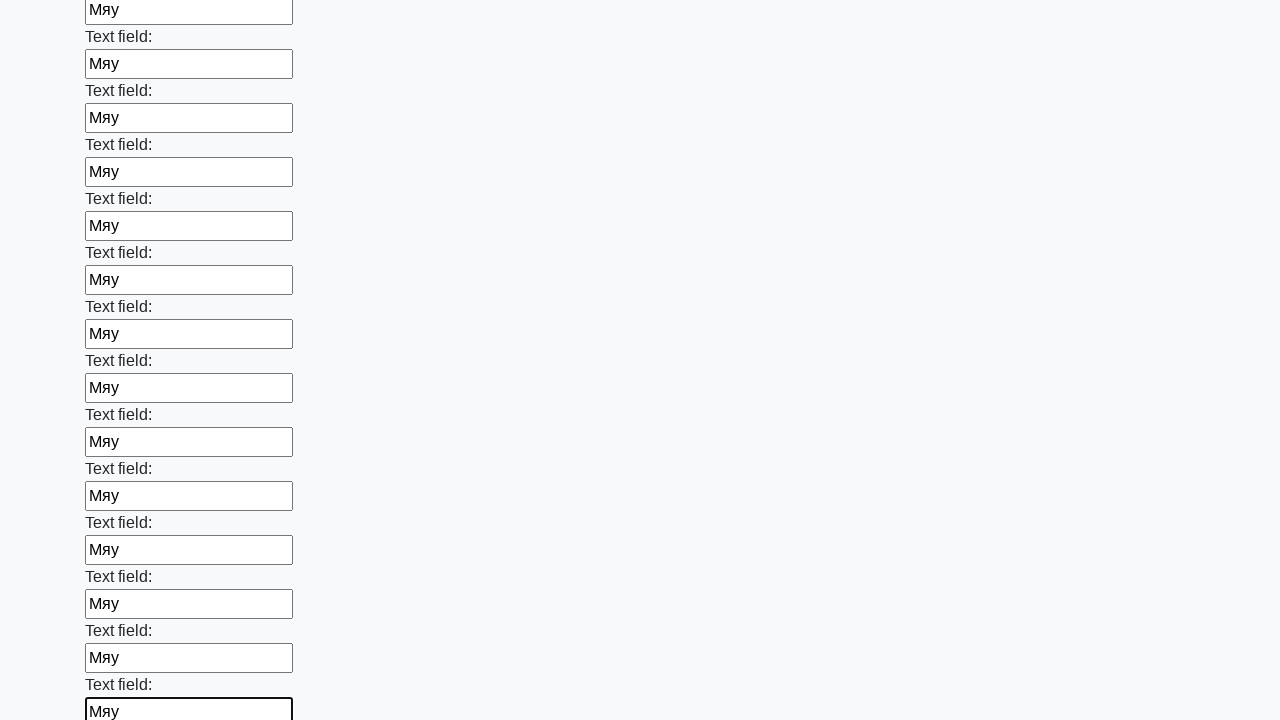

Filled an input field with text 'Мяу' on input >> nth=78
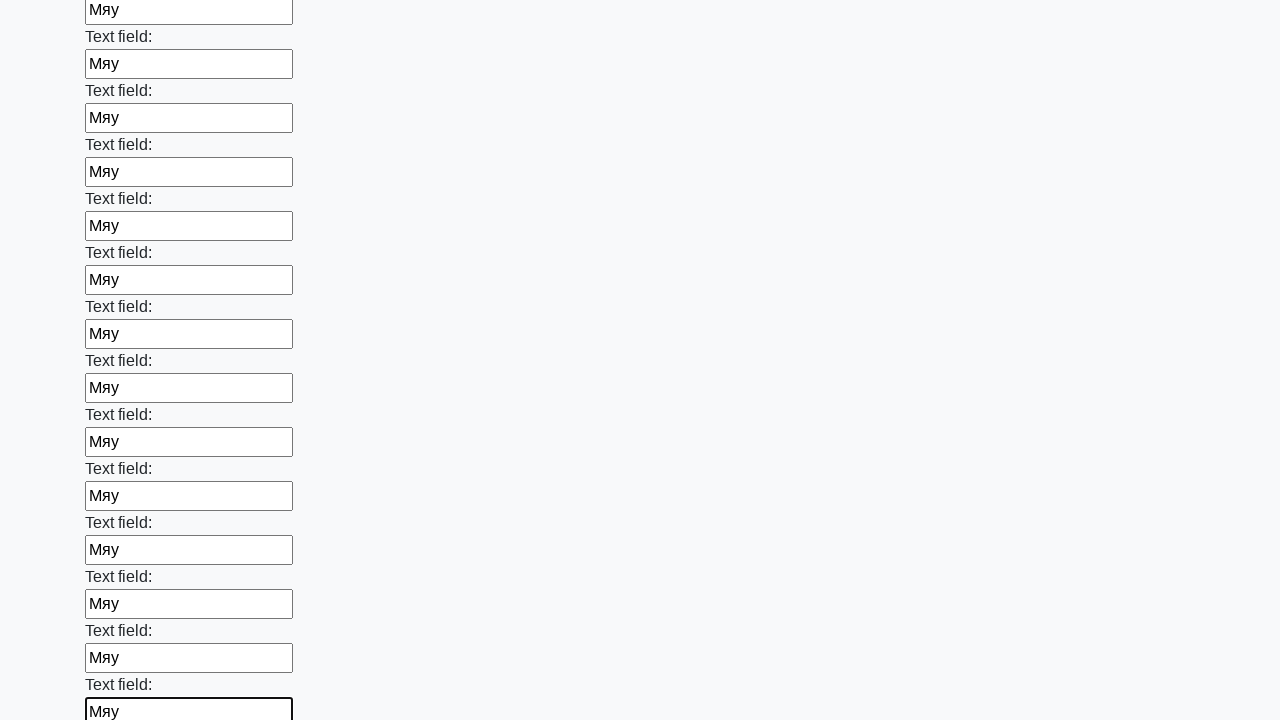

Filled an input field with text 'Мяу' on input >> nth=79
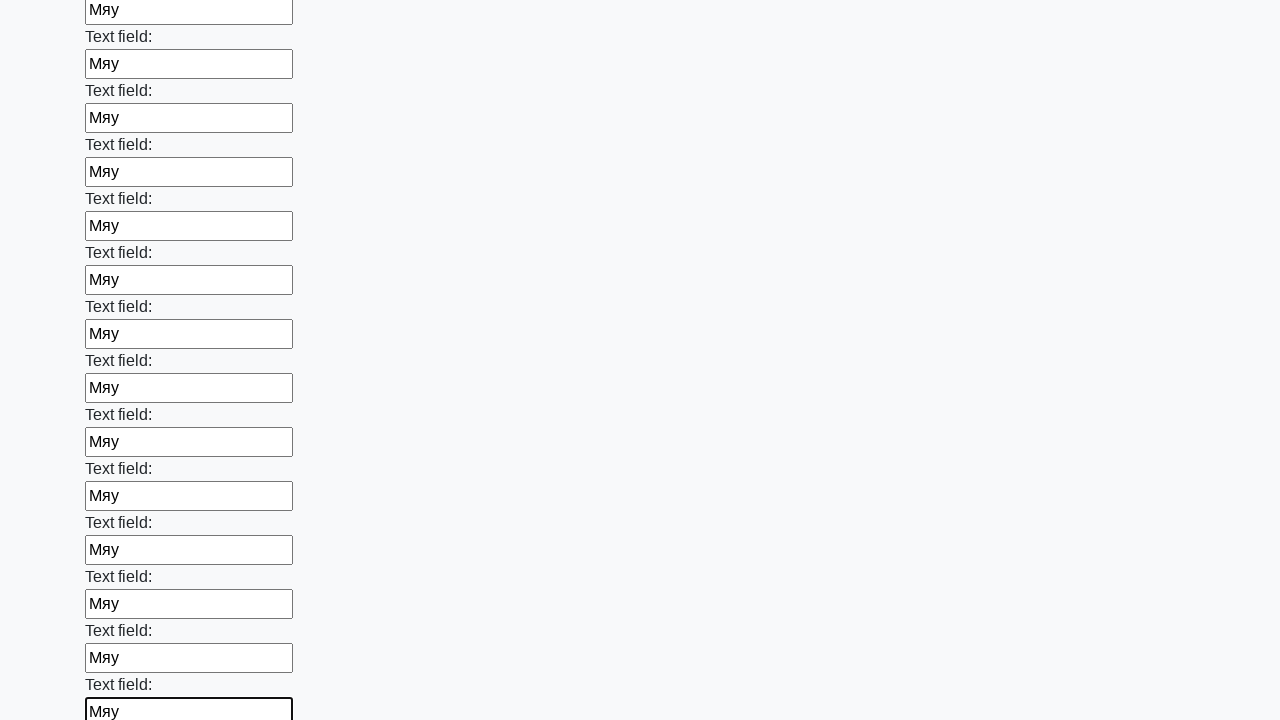

Filled an input field with text 'Мяу' on input >> nth=80
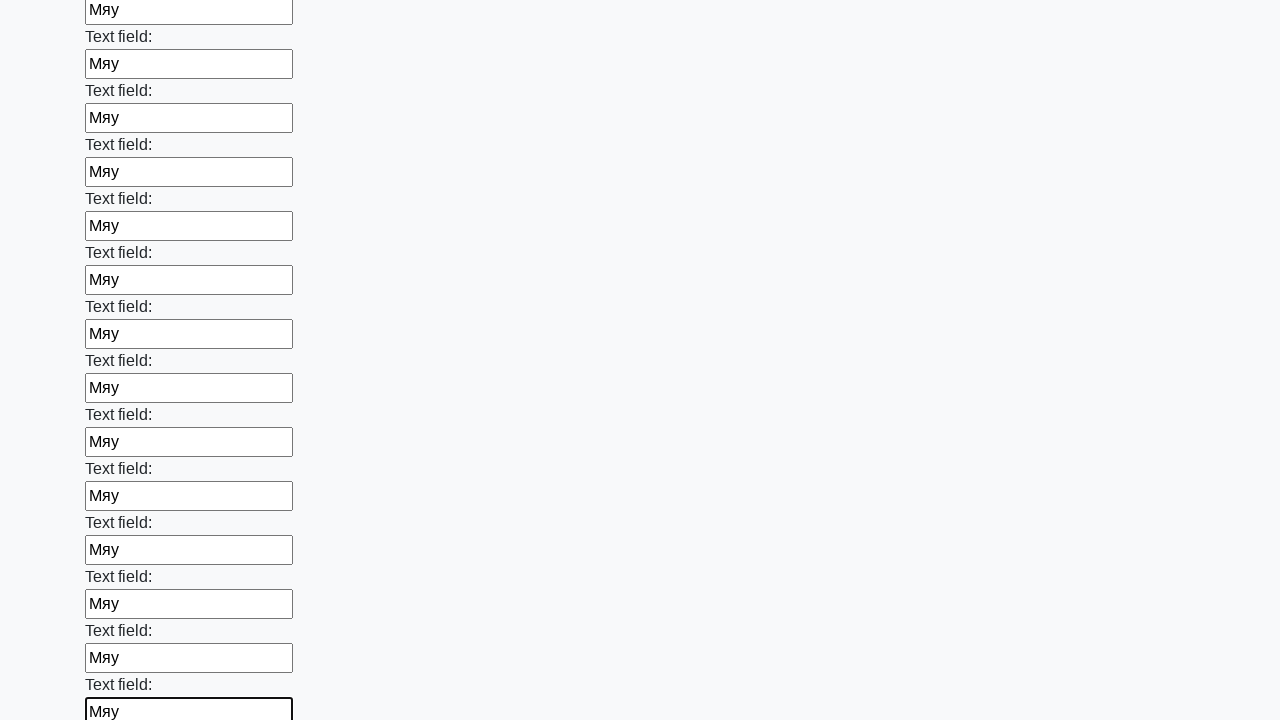

Filled an input field with text 'Мяу' on input >> nth=81
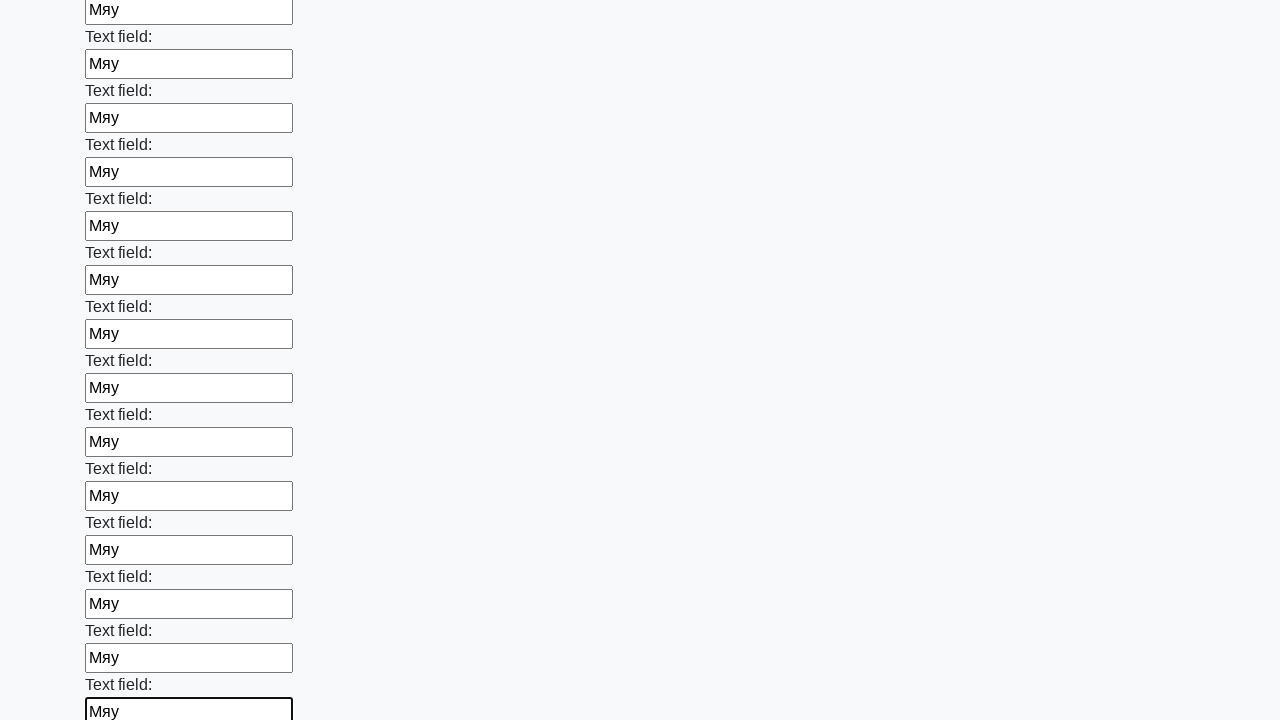

Filled an input field with text 'Мяу' on input >> nth=82
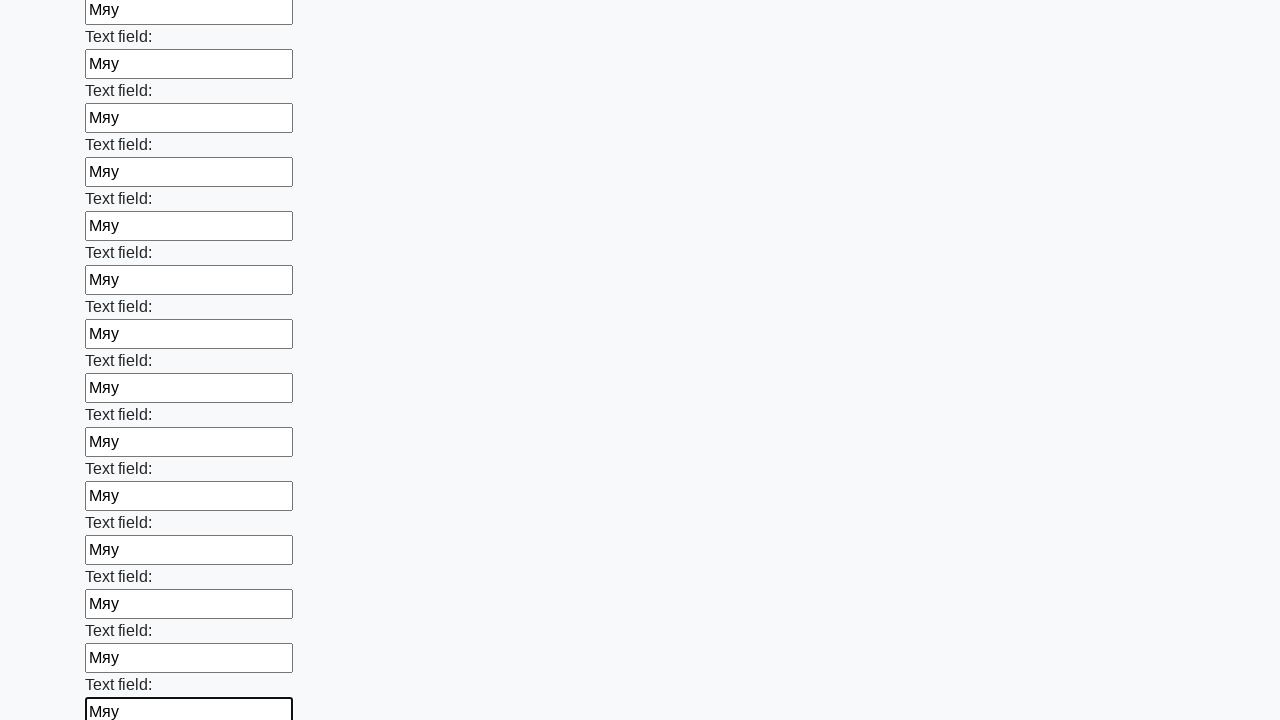

Filled an input field with text 'Мяу' on input >> nth=83
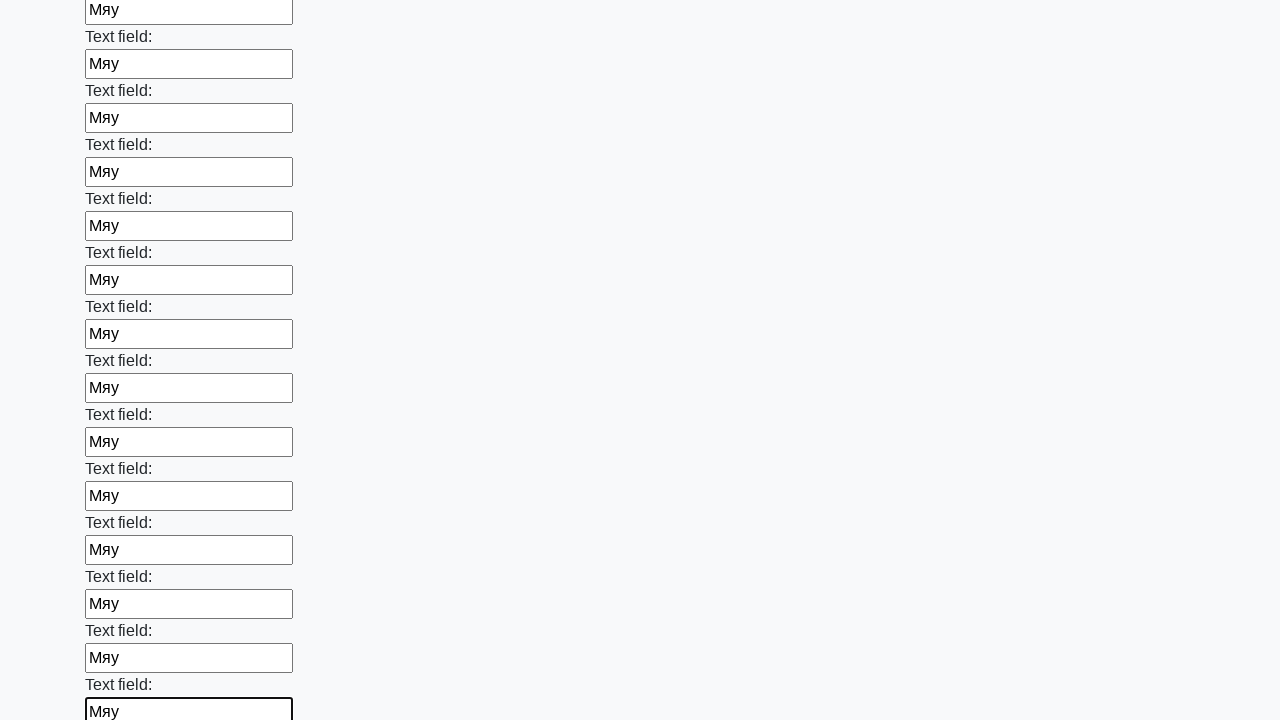

Filled an input field with text 'Мяу' on input >> nth=84
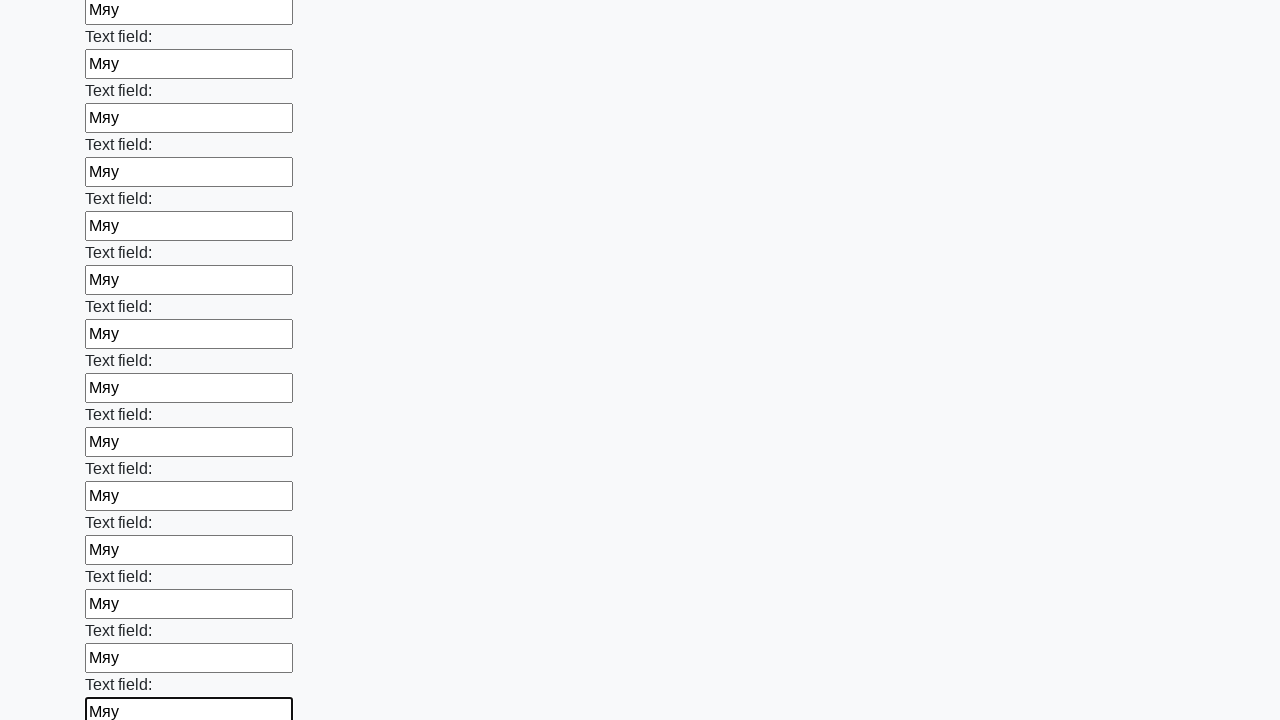

Filled an input field with text 'Мяу' on input >> nth=85
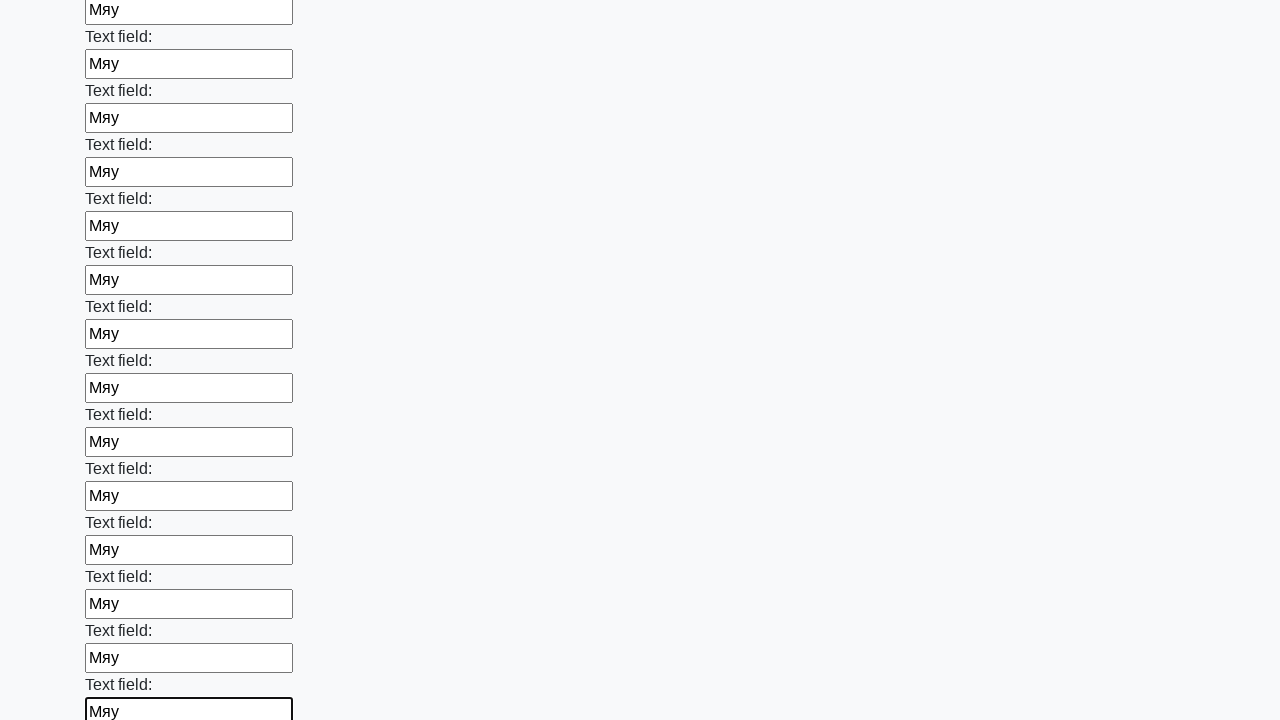

Filled an input field with text 'Мяу' on input >> nth=86
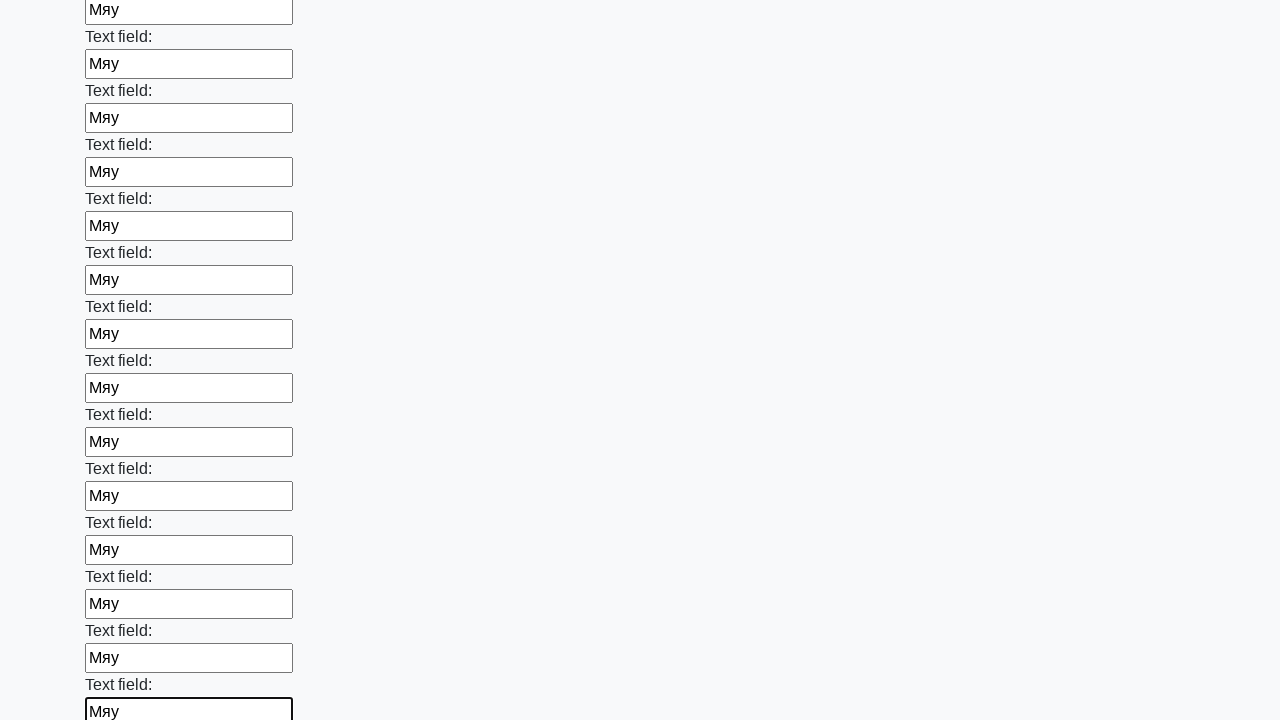

Filled an input field with text 'Мяу' on input >> nth=87
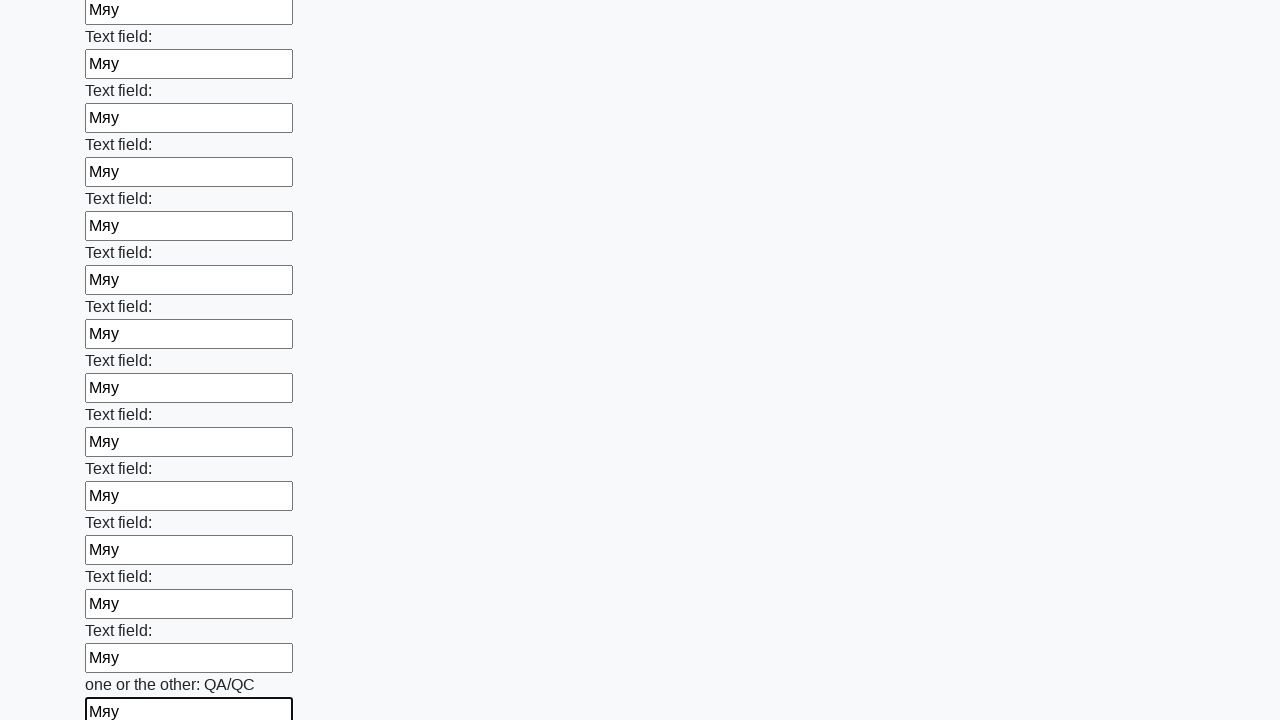

Filled an input field with text 'Мяу' on input >> nth=88
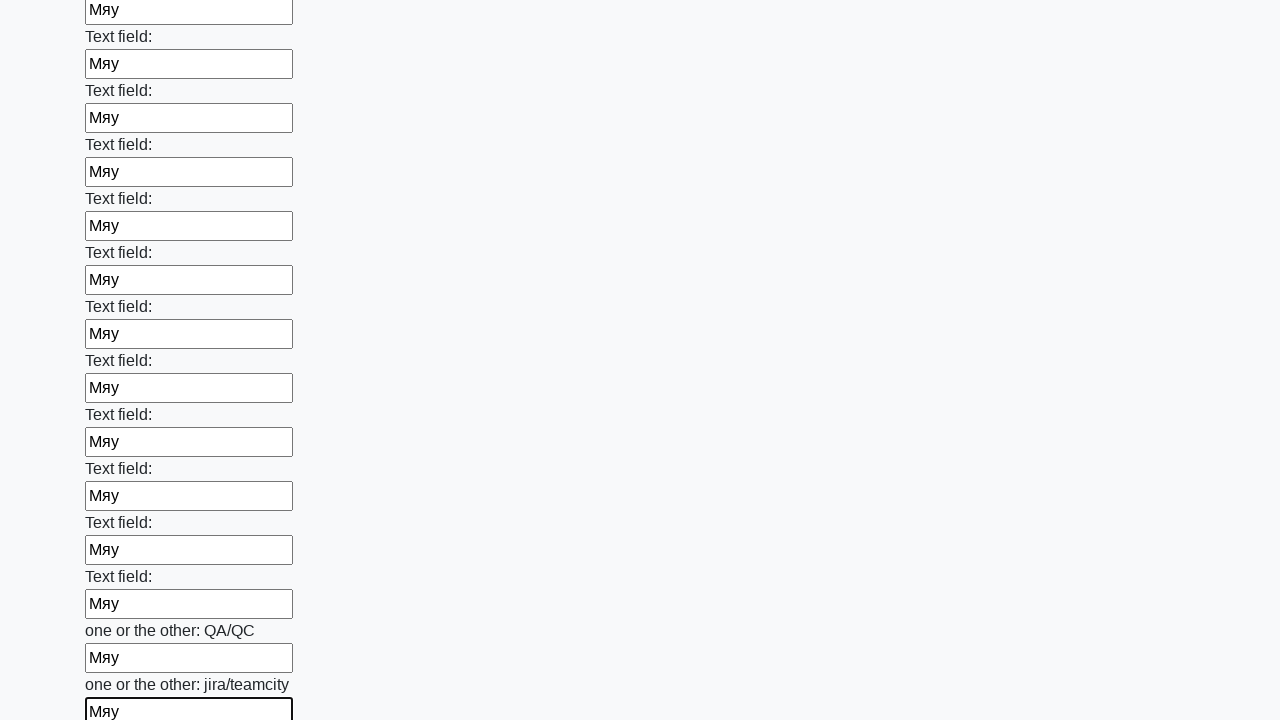

Filled an input field with text 'Мяу' on input >> nth=89
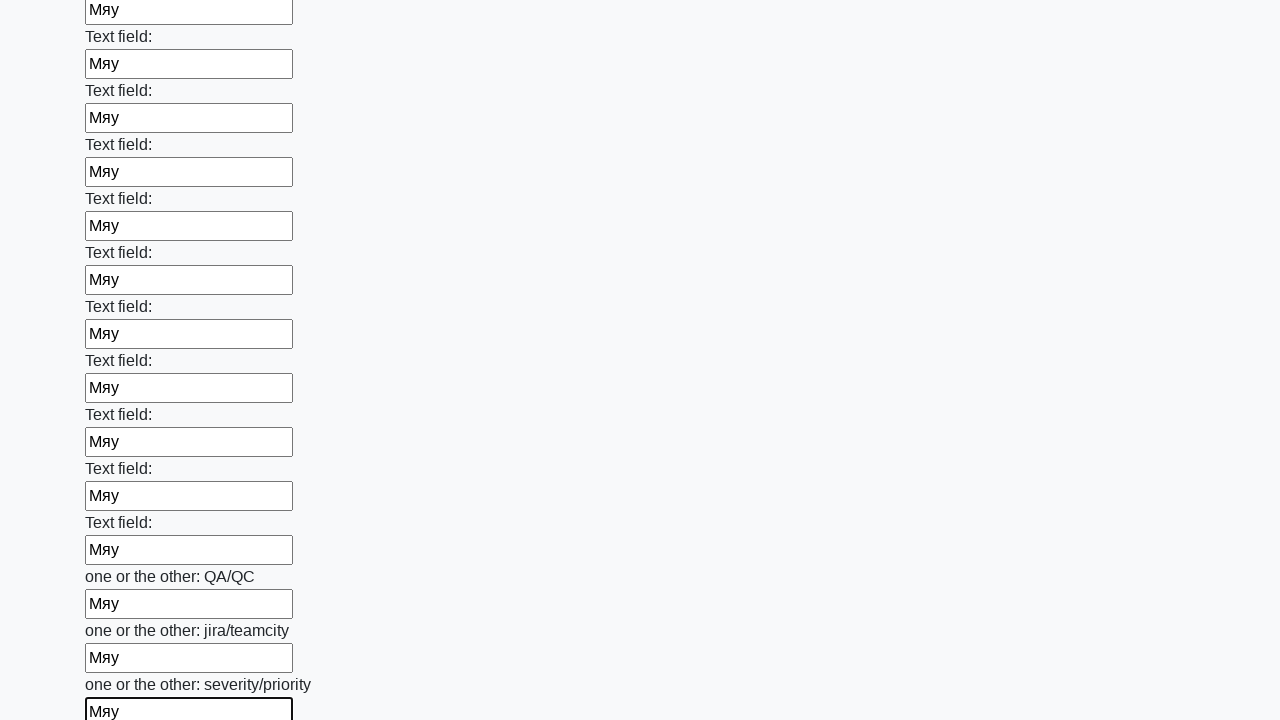

Filled an input field with text 'Мяу' on input >> nth=90
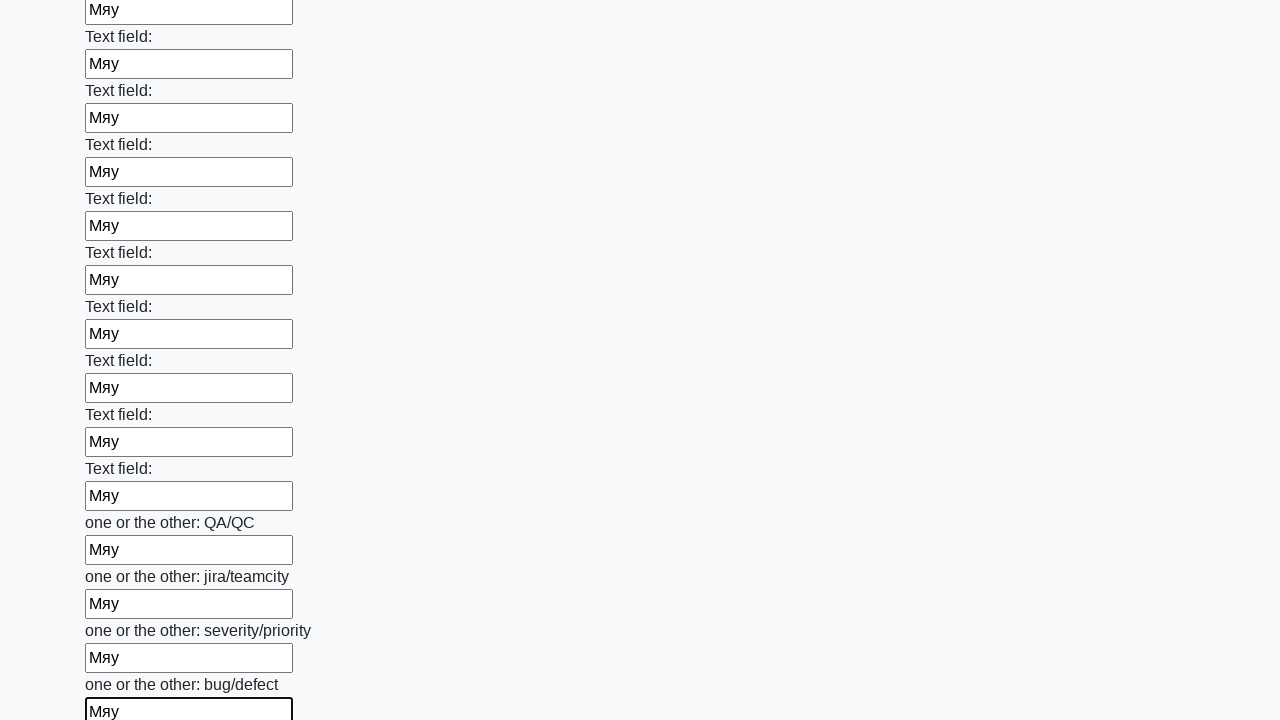

Filled an input field with text 'Мяу' on input >> nth=91
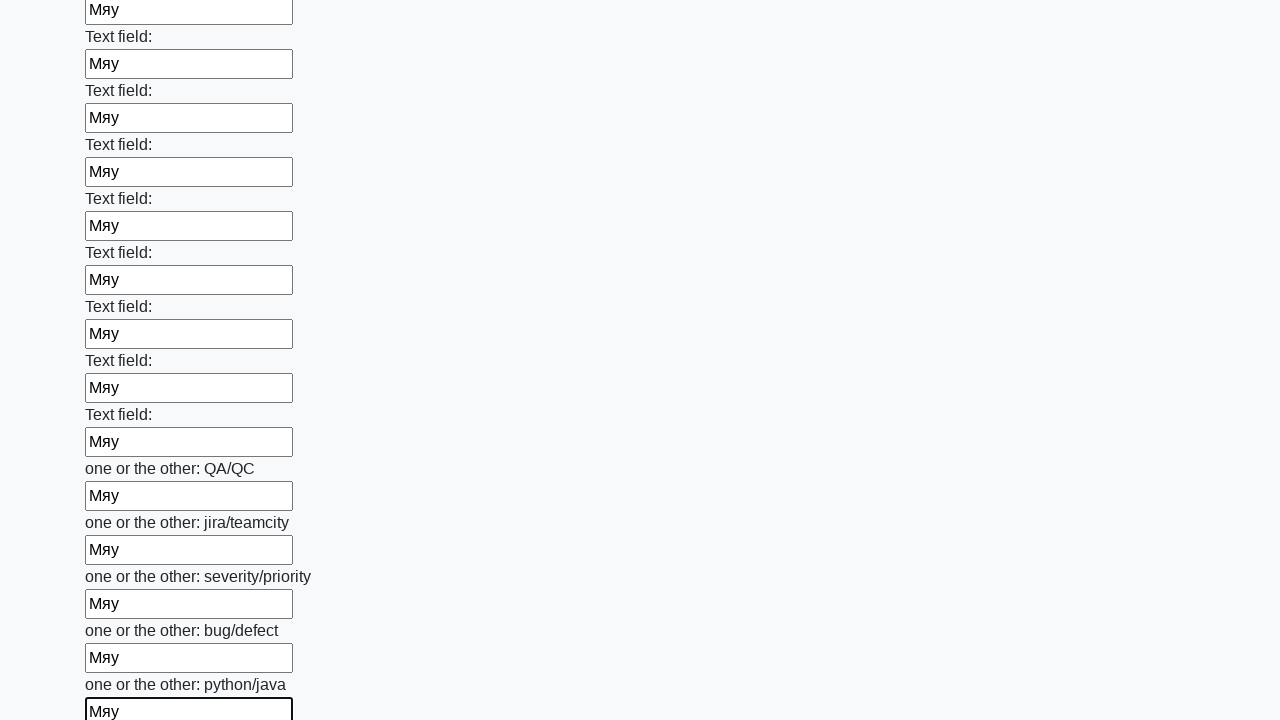

Filled an input field with text 'Мяу' on input >> nth=92
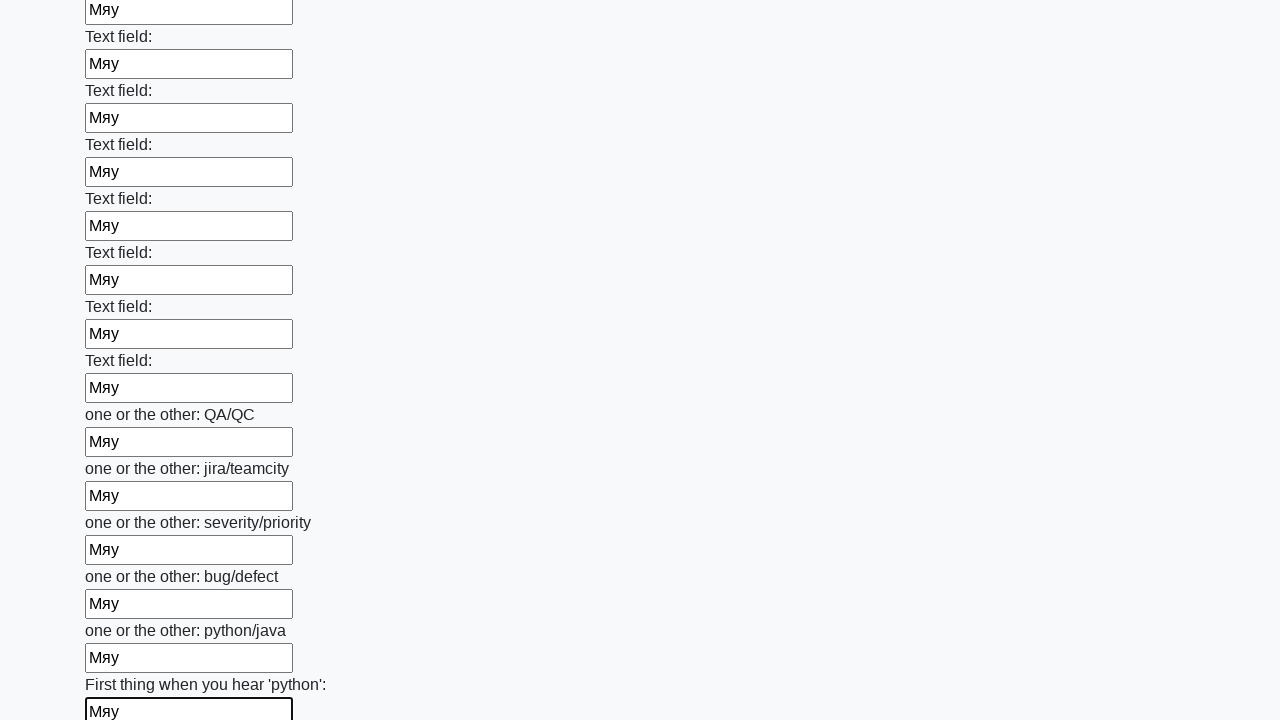

Filled an input field with text 'Мяу' on input >> nth=93
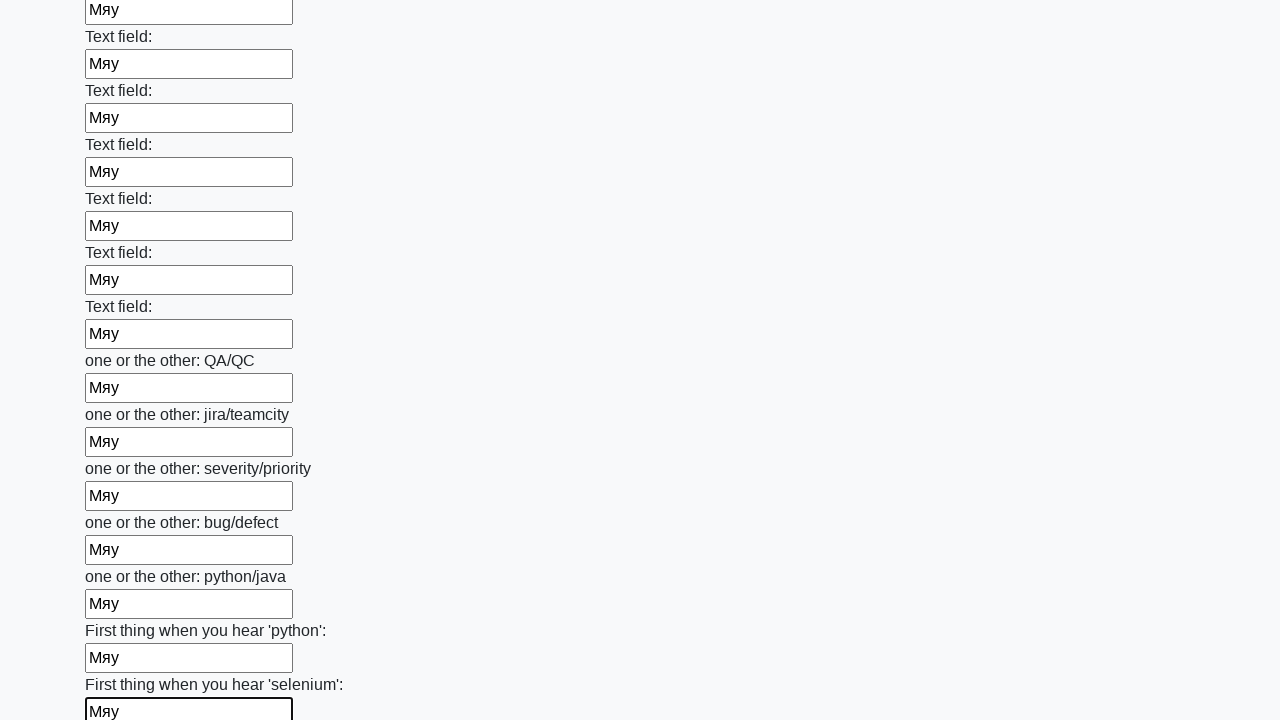

Filled an input field with text 'Мяу' on input >> nth=94
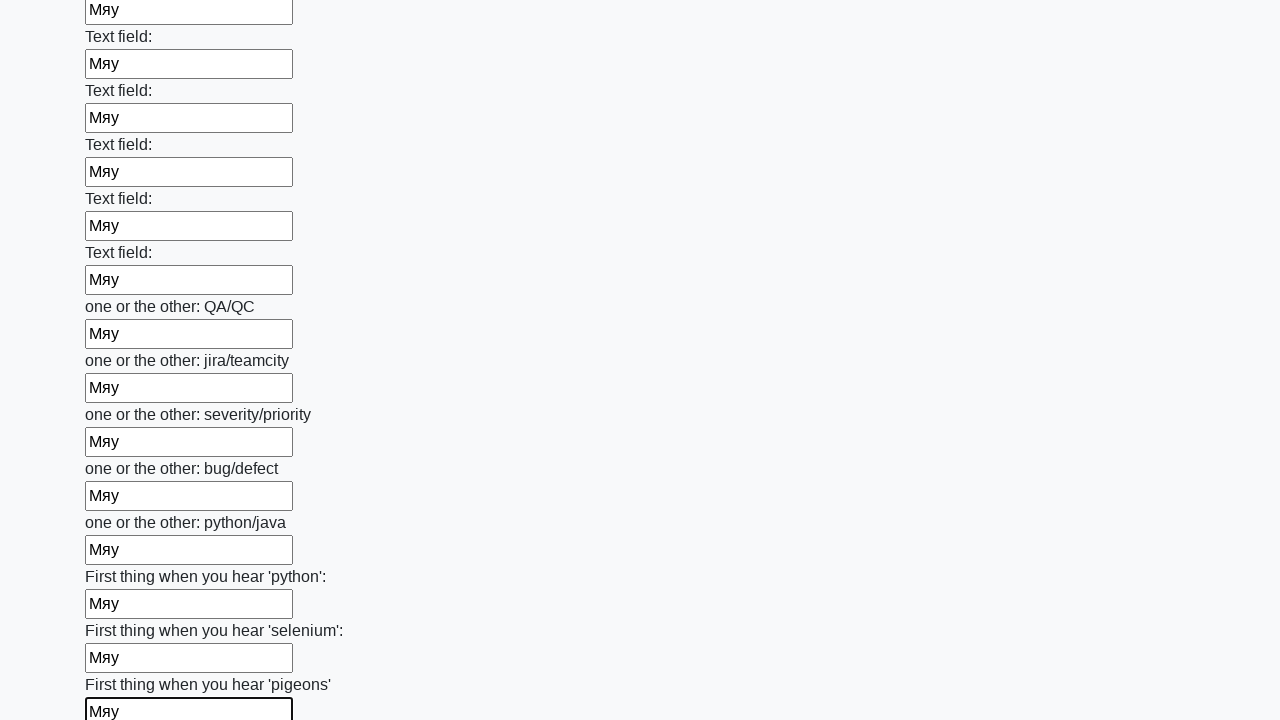

Filled an input field with text 'Мяу' on input >> nth=95
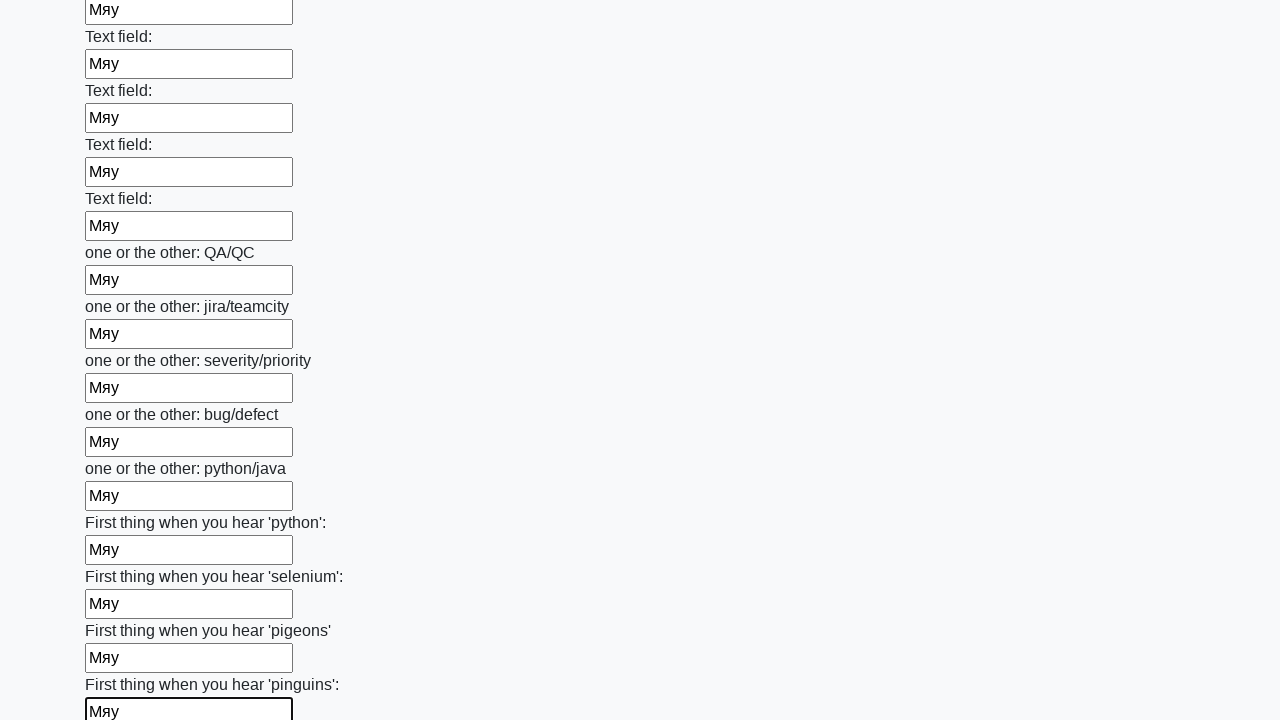

Filled an input field with text 'Мяу' on input >> nth=96
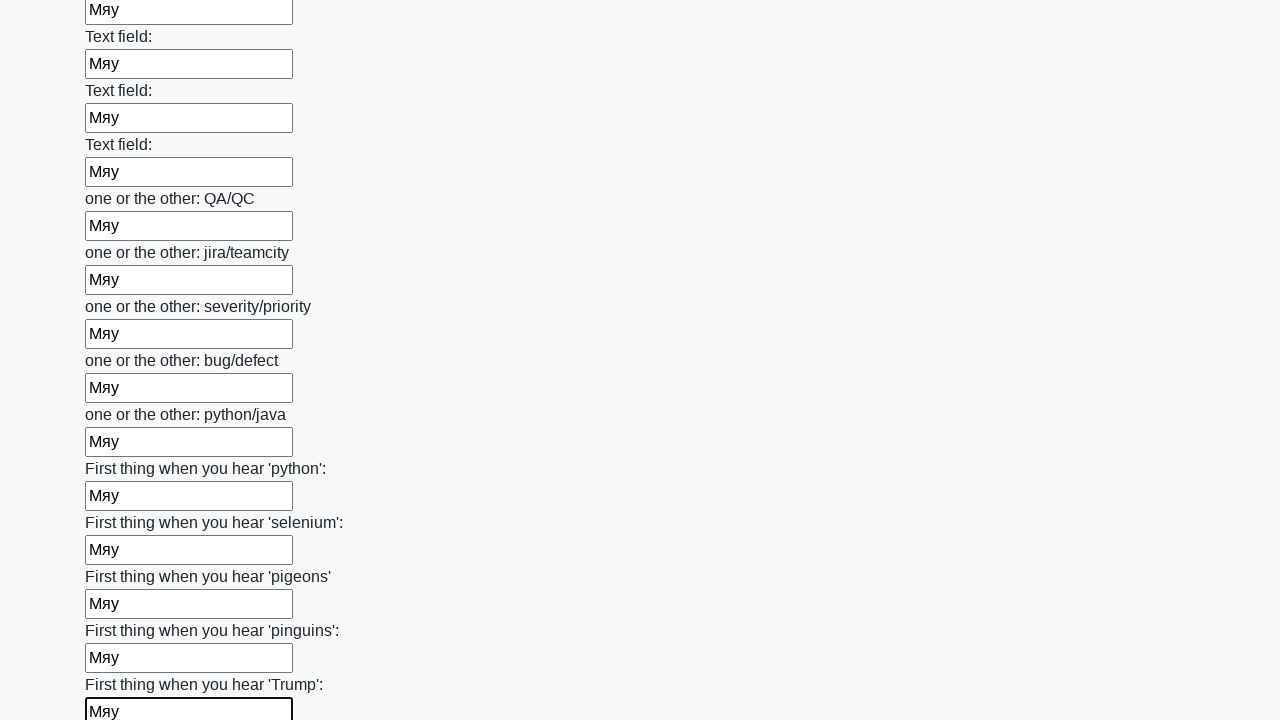

Filled an input field with text 'Мяу' on input >> nth=97
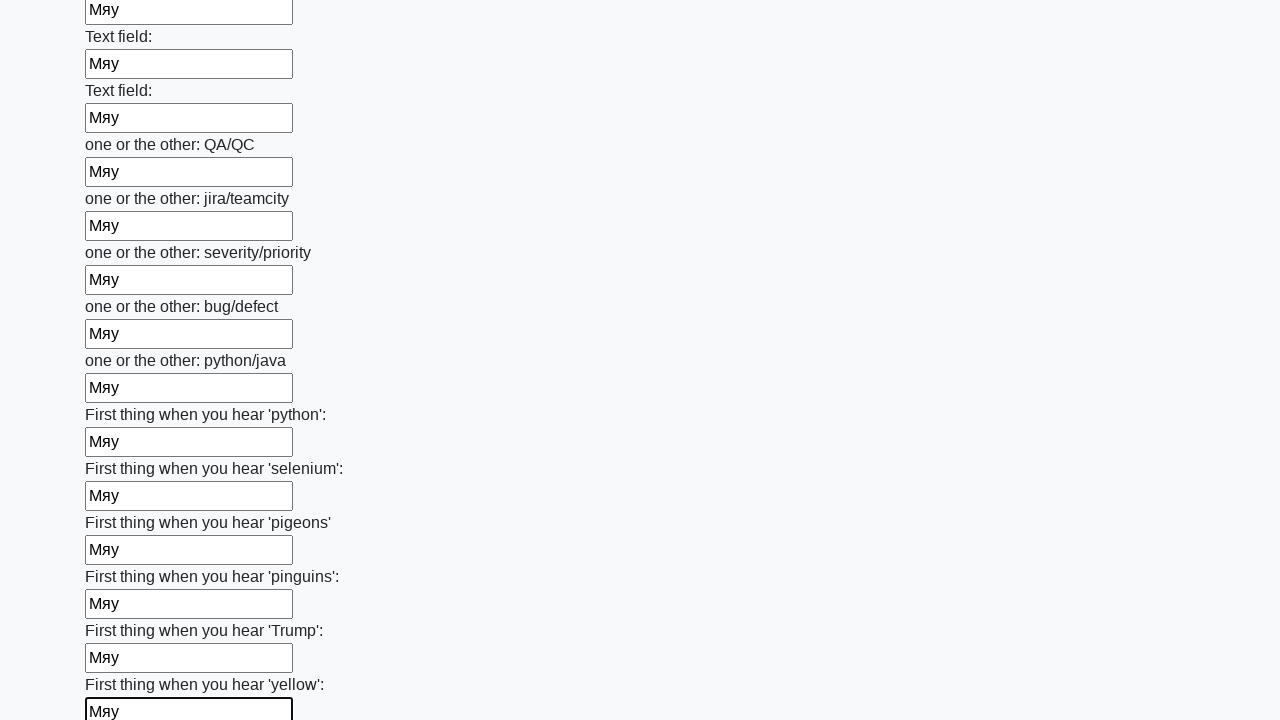

Filled an input field with text 'Мяу' on input >> nth=98
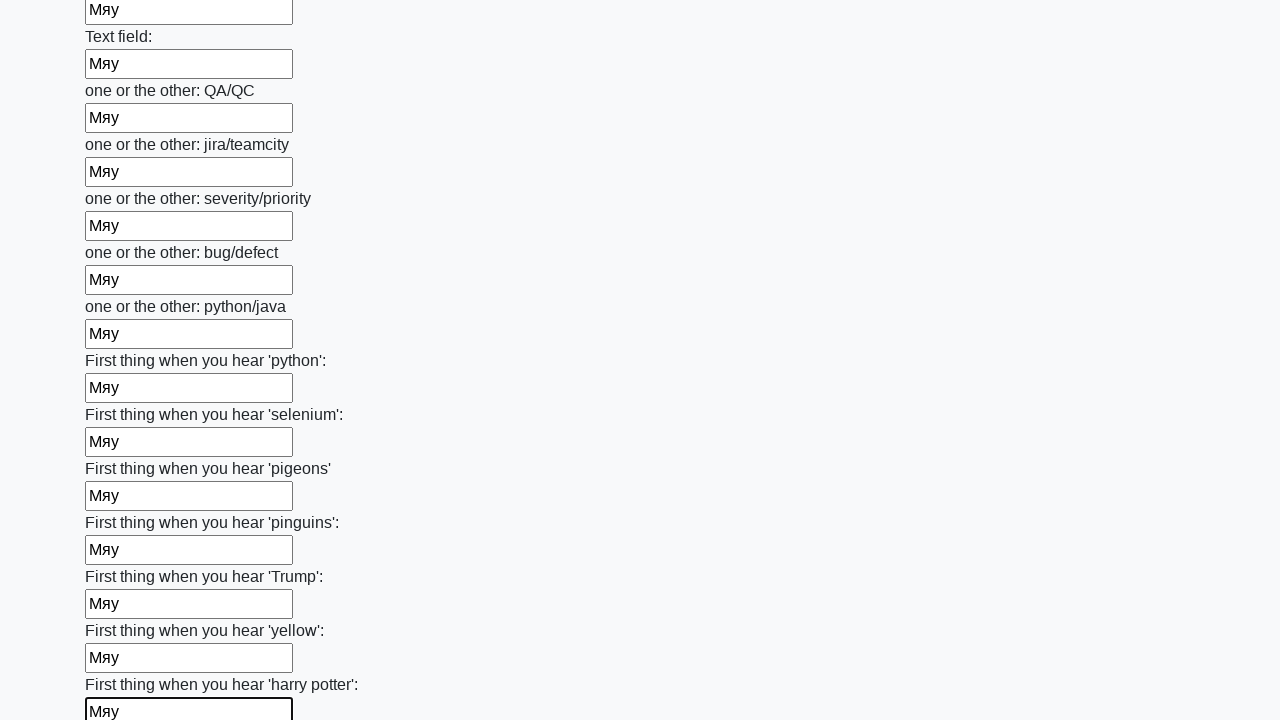

Filled an input field with text 'Мяу' on input >> nth=99
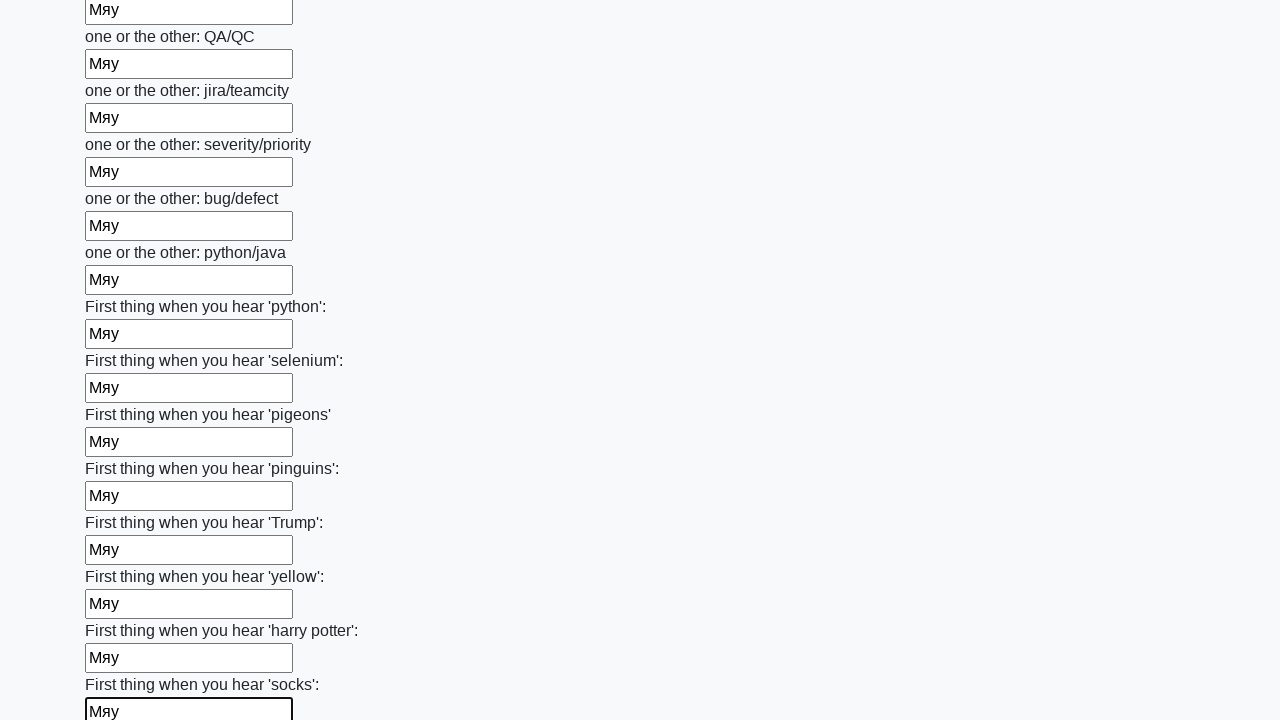

Clicked the submit button to submit the form at (123, 611) on button.btn
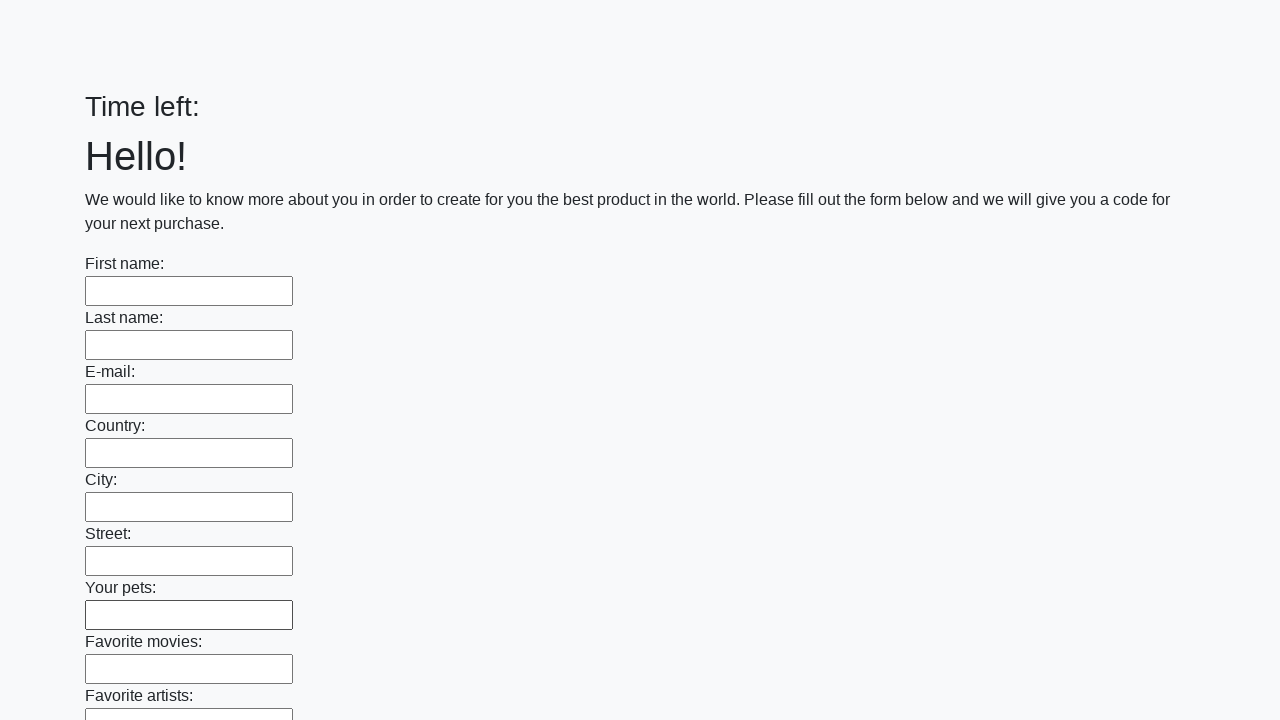

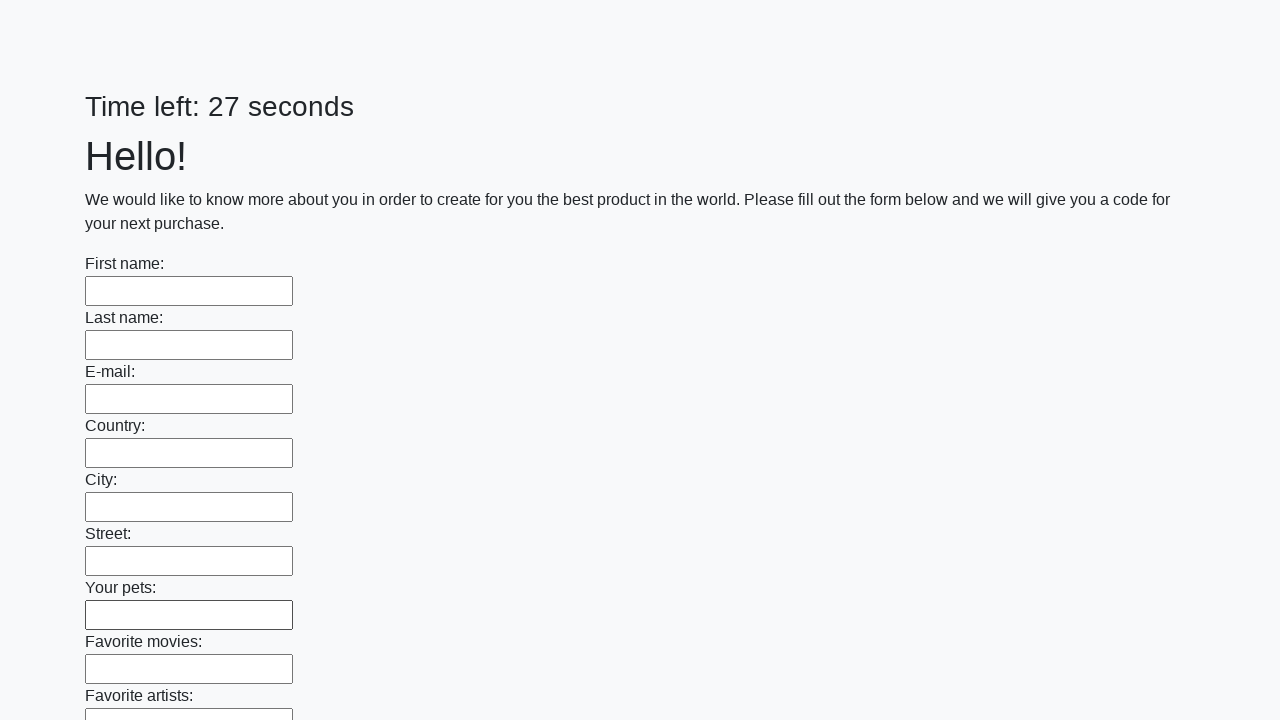